Navigates to a YouTube channel's community page, clicks on content, and scrolls down through the page to load more posts until reaching the end of available content.

Starting URL: https://www.youtube.com/c/LutoAraka/community

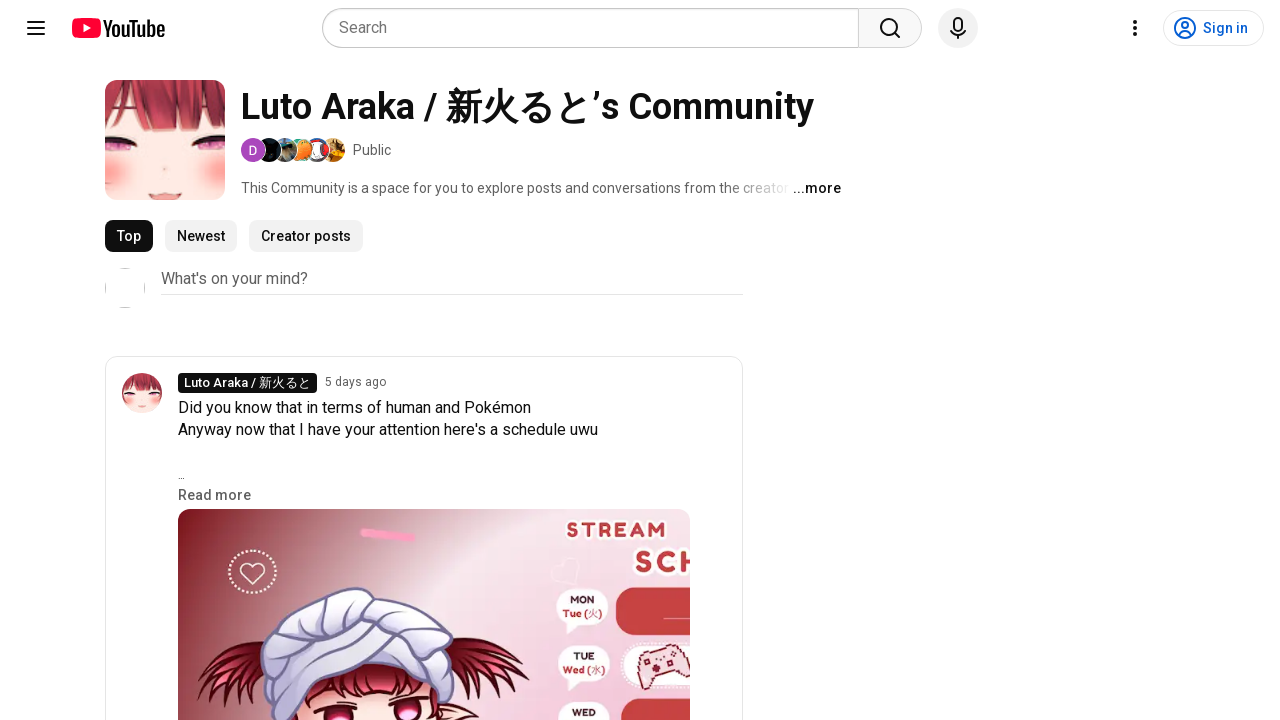

Waited 2 seconds for YouTube community page to load
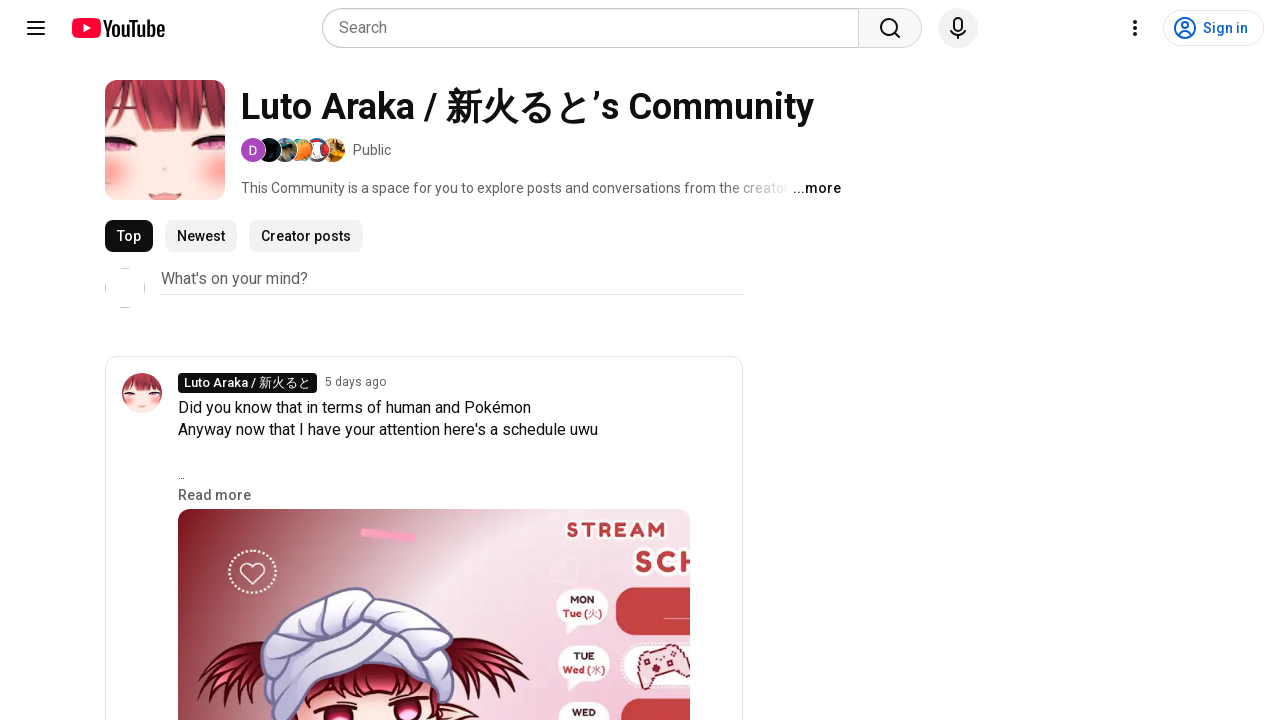

Clicked on content text element at (354, 406) on #content-text
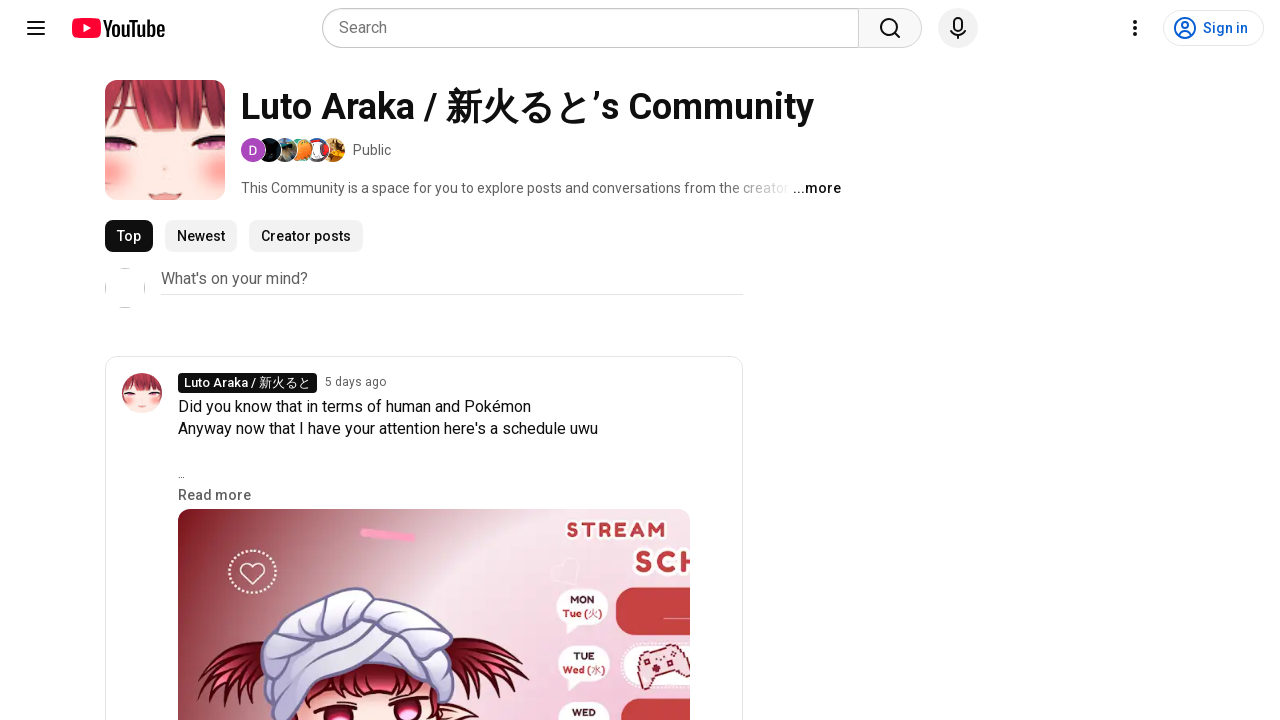

Pressed PageDown to scroll (iteration 1/10)
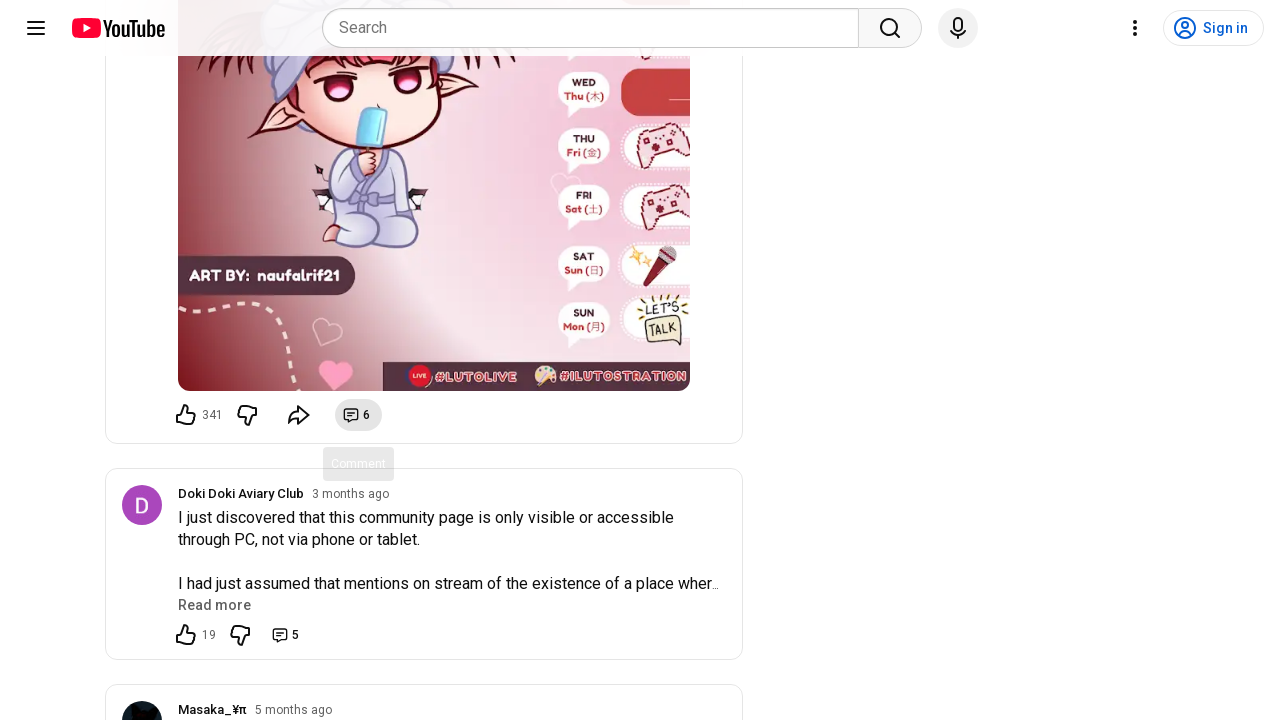

Waited 100ms for content to load after scrolling
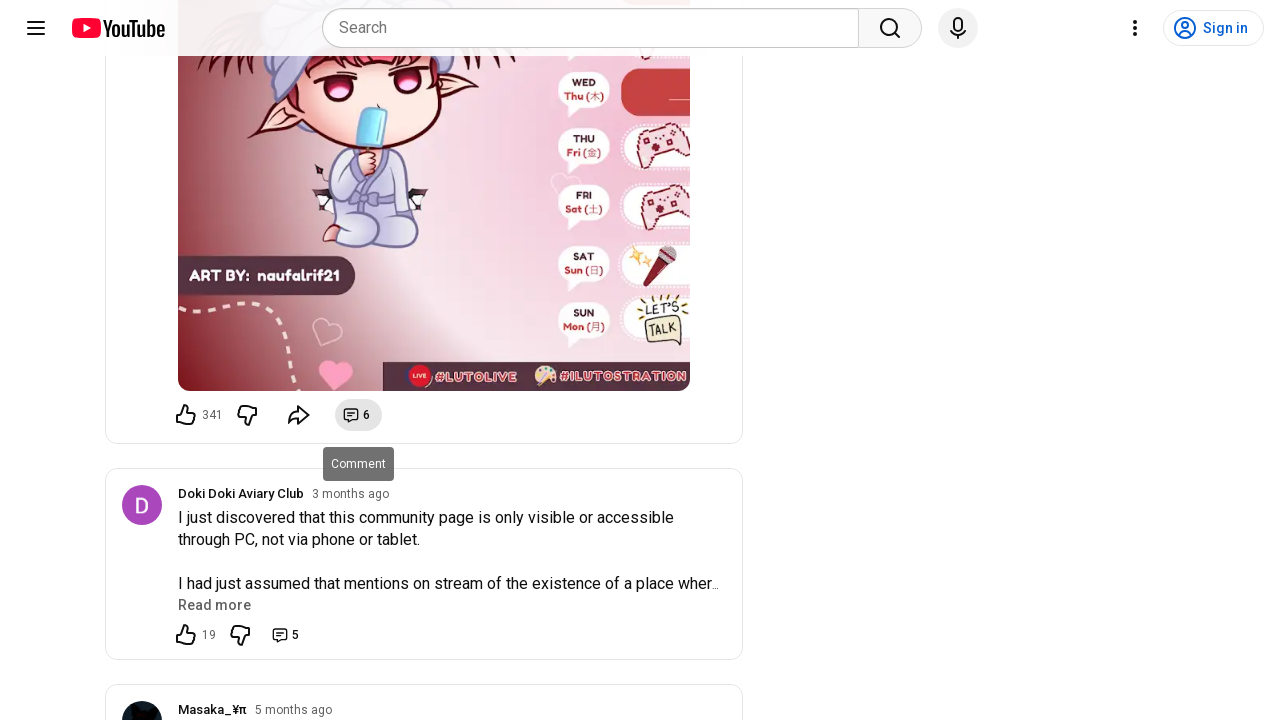

Pressed PageDown to scroll (iteration 2/10)
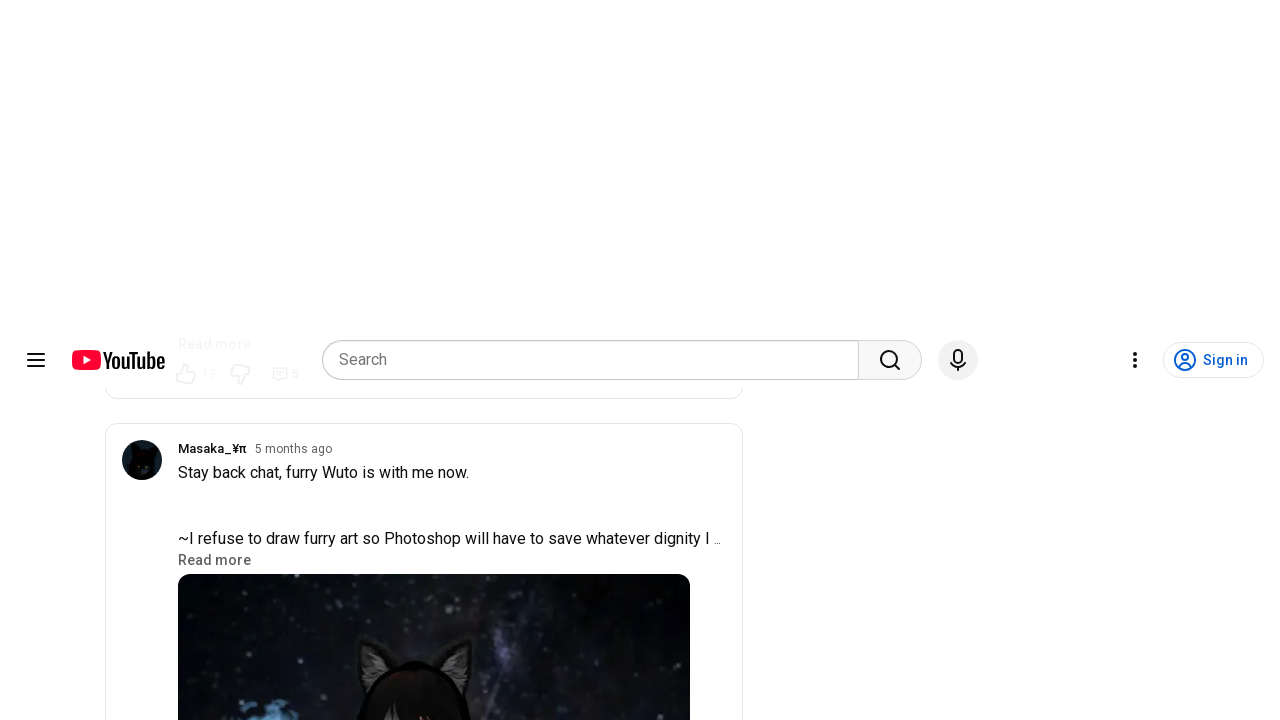

Waited 100ms for content to load after scrolling
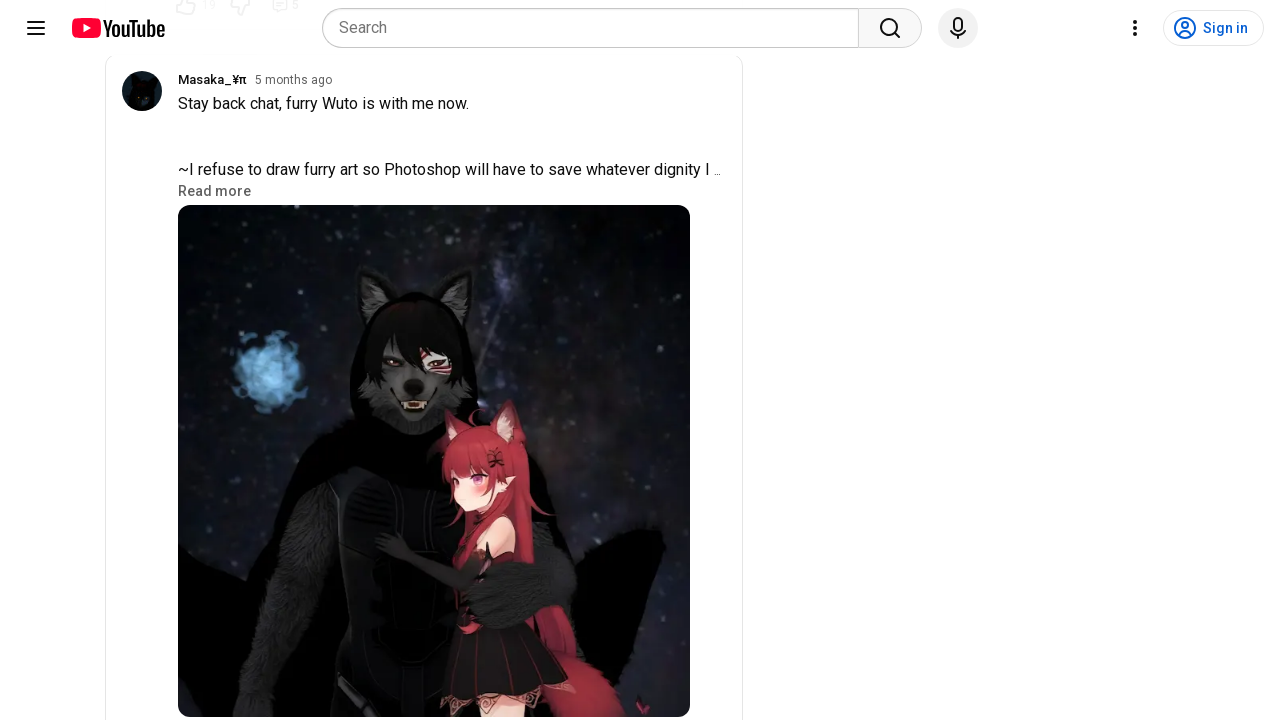

Pressed PageDown to scroll (iteration 3/10)
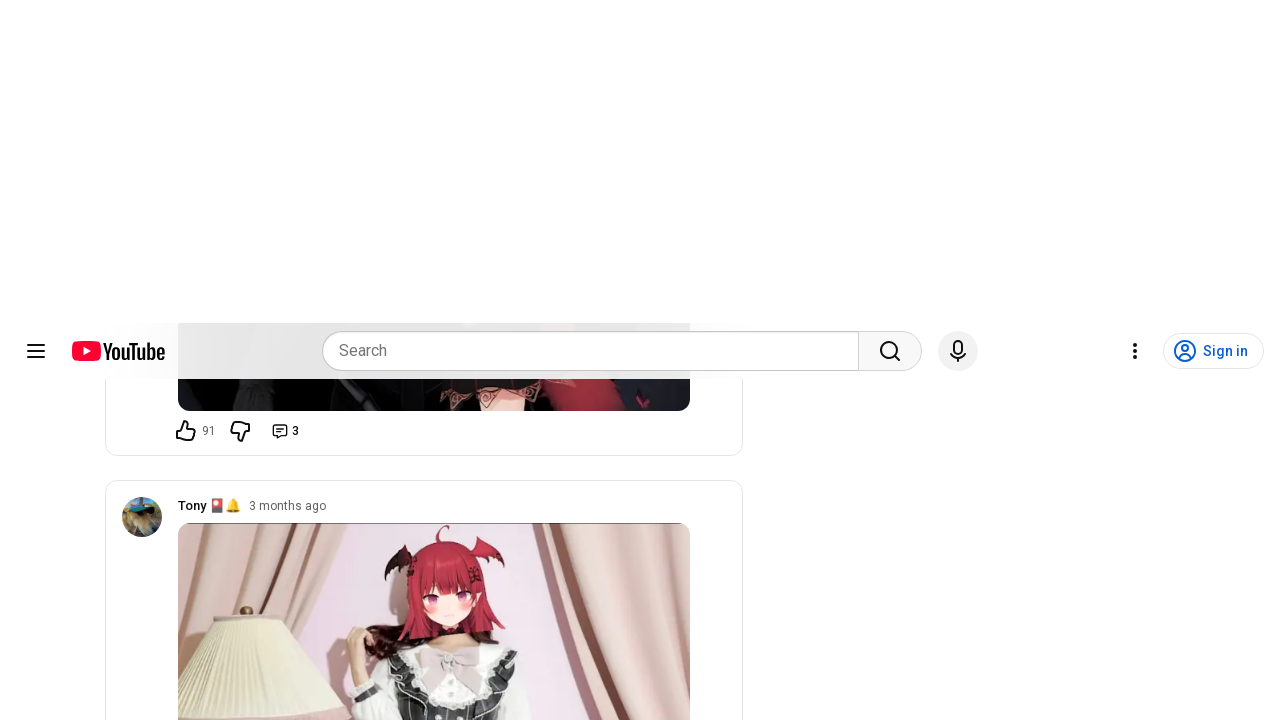

Waited 100ms for content to load after scrolling
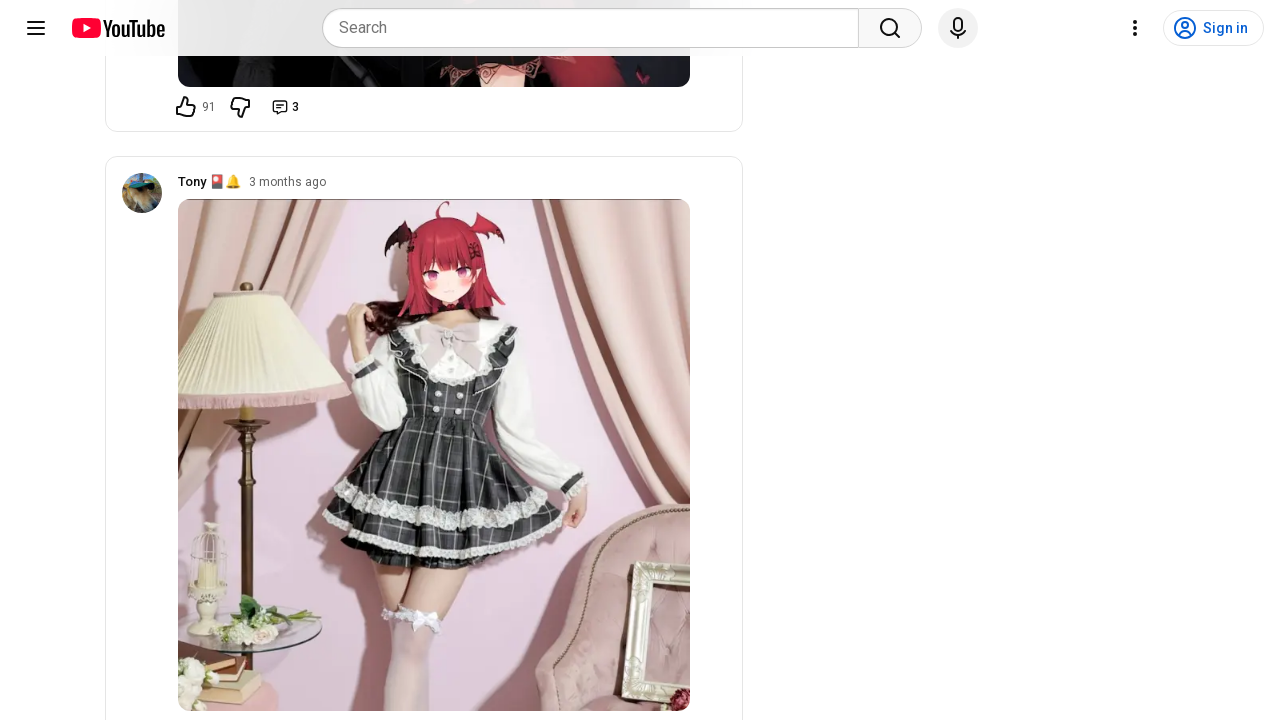

Pressed PageDown to scroll (iteration 4/10)
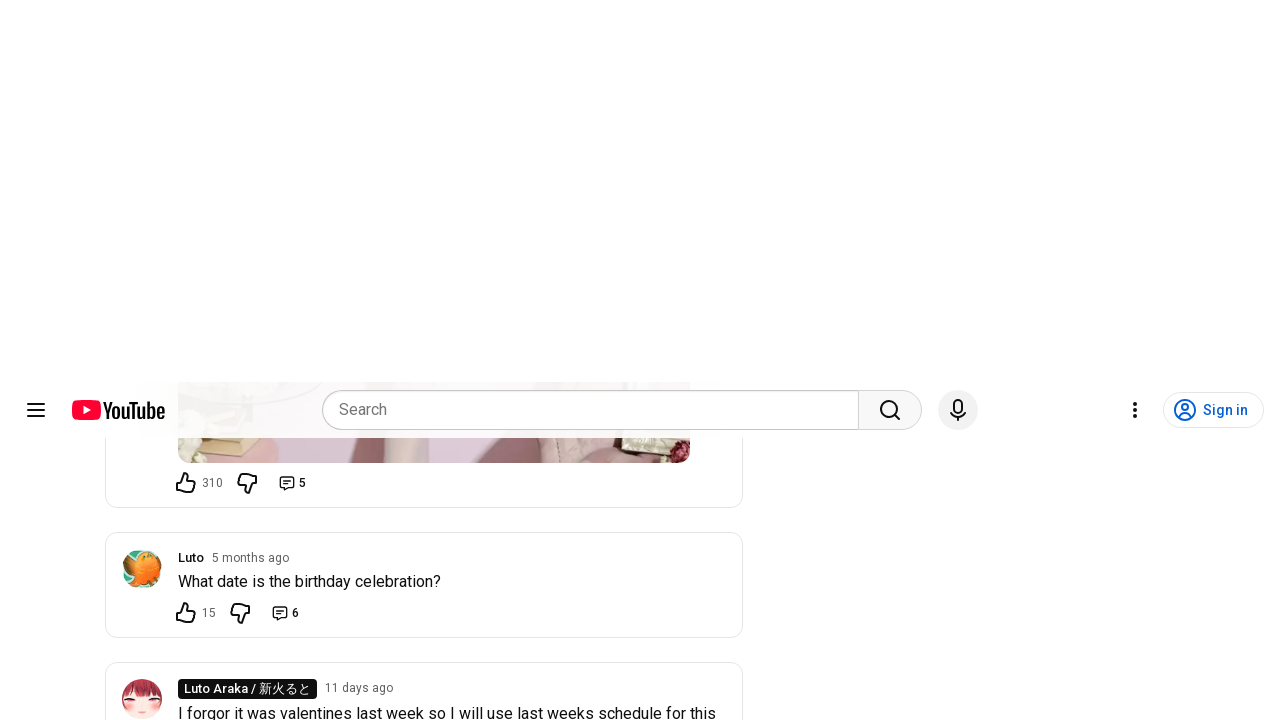

Waited 100ms for content to load after scrolling
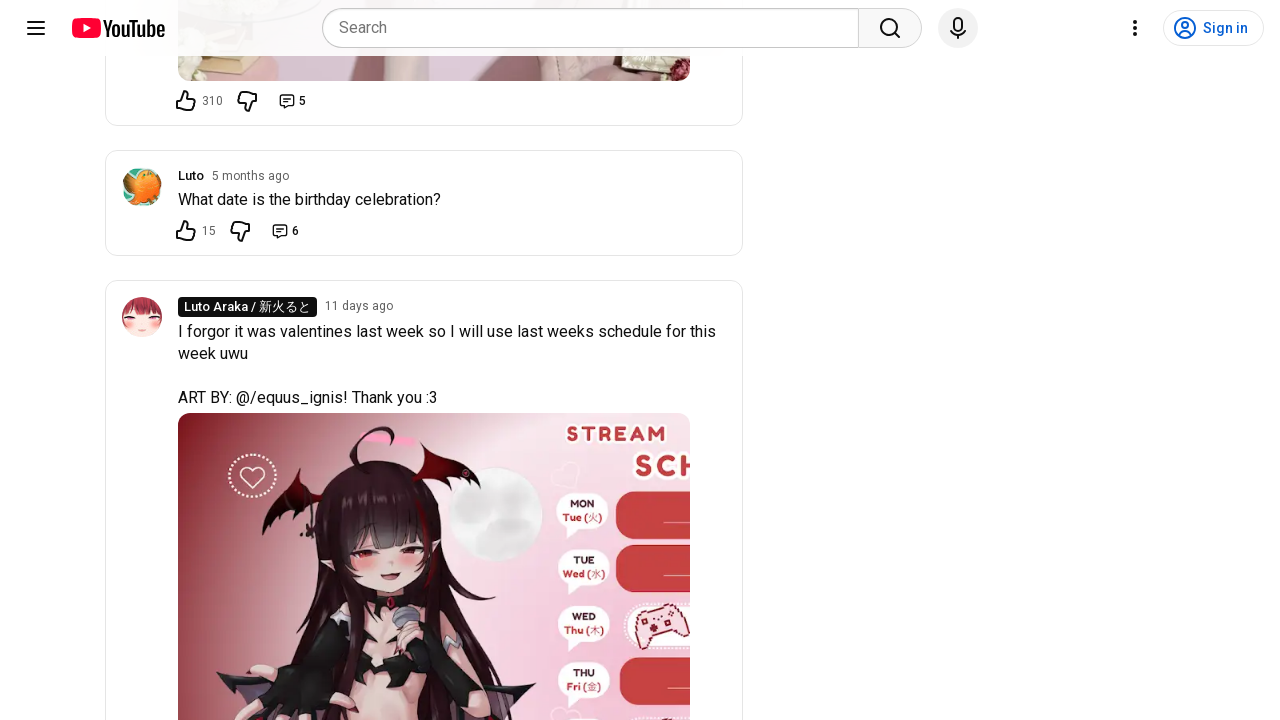

Pressed PageDown to scroll (iteration 5/10)
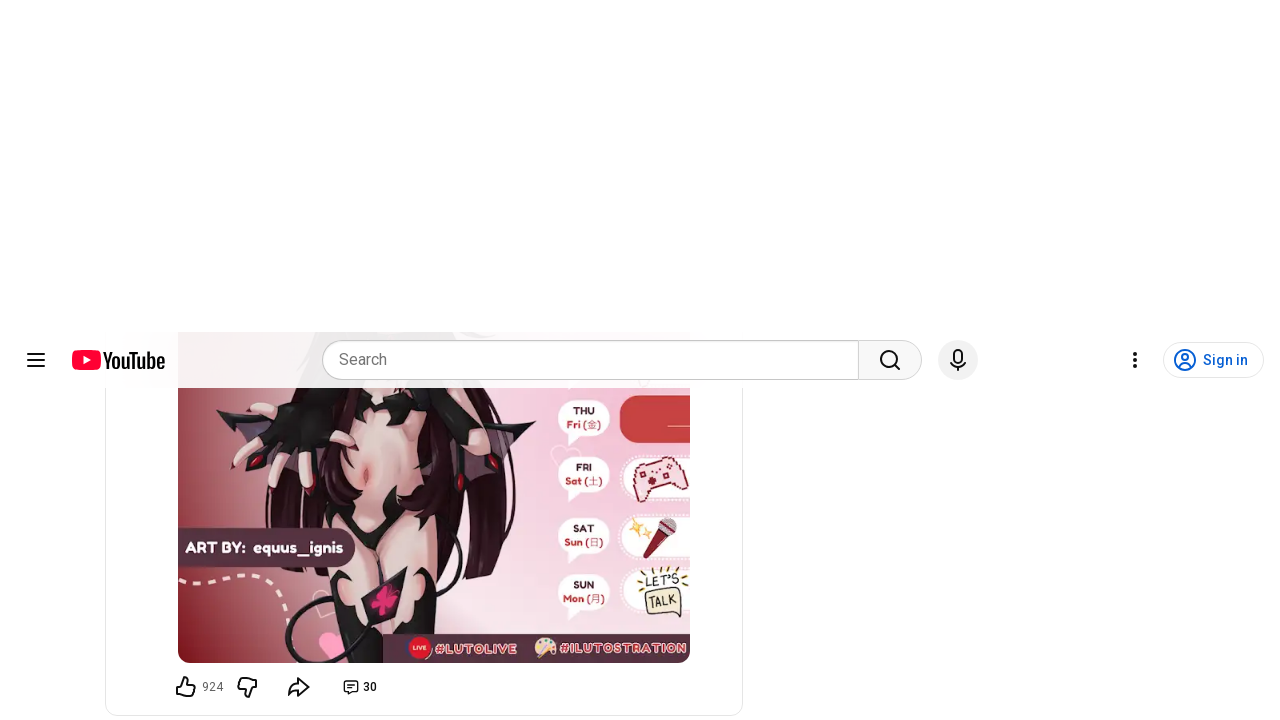

Waited 100ms for content to load after scrolling
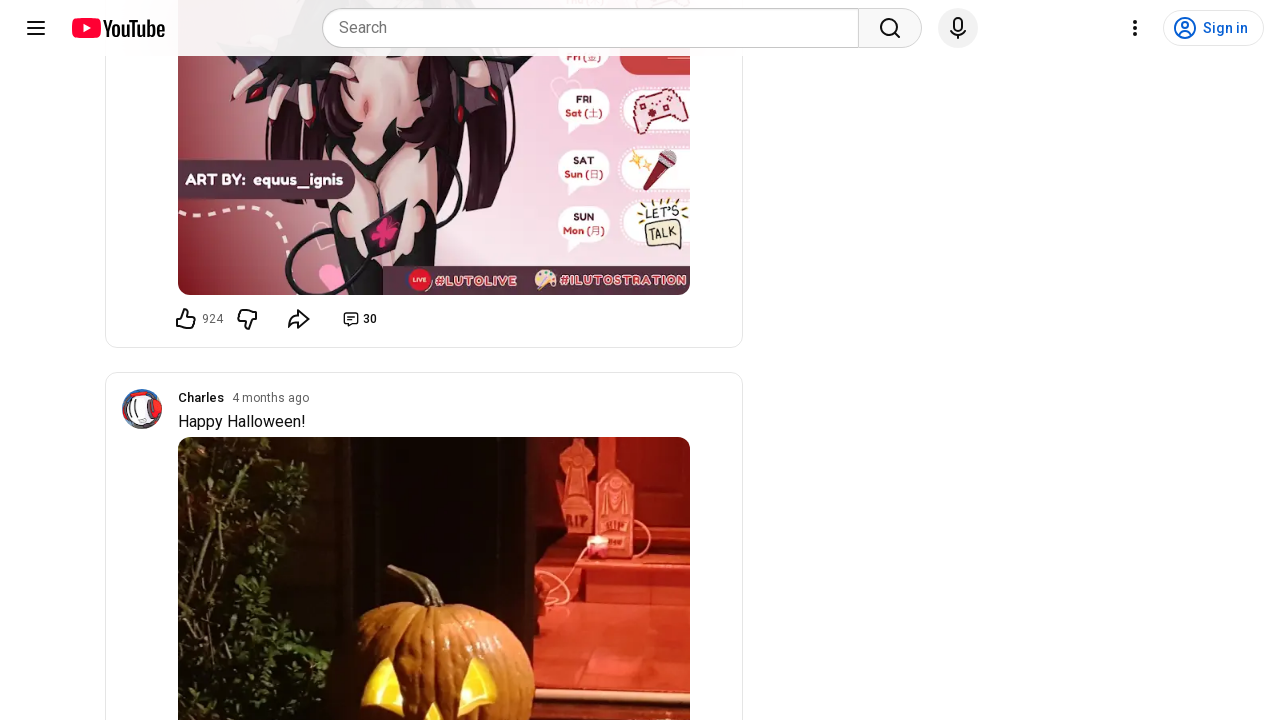

Pressed PageDown to scroll (iteration 6/10)
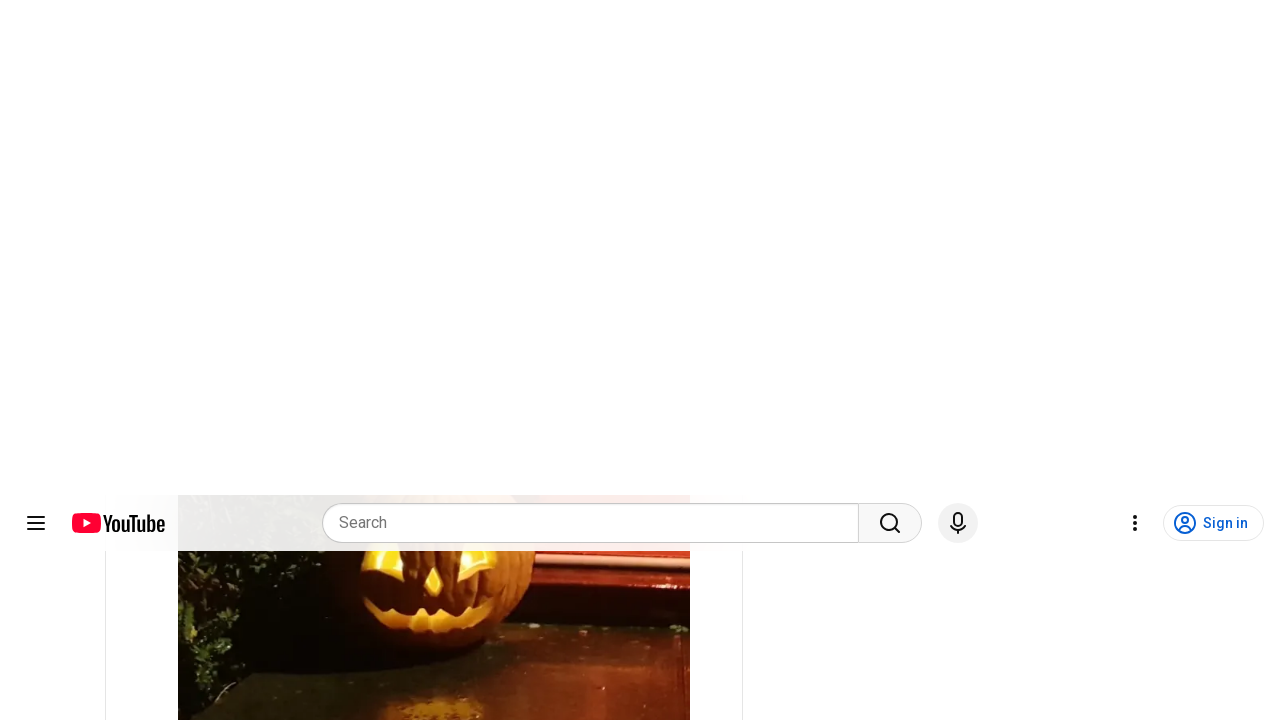

Waited 100ms for content to load after scrolling
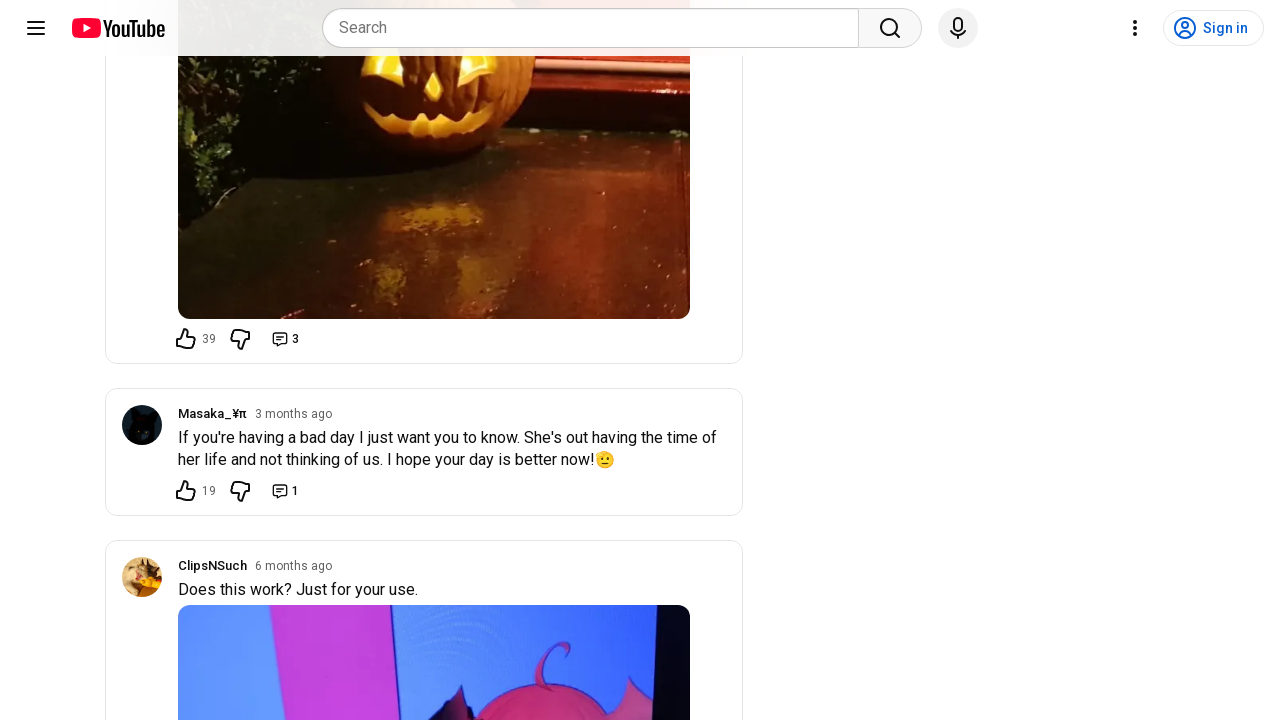

Pressed PageDown to scroll (iteration 7/10)
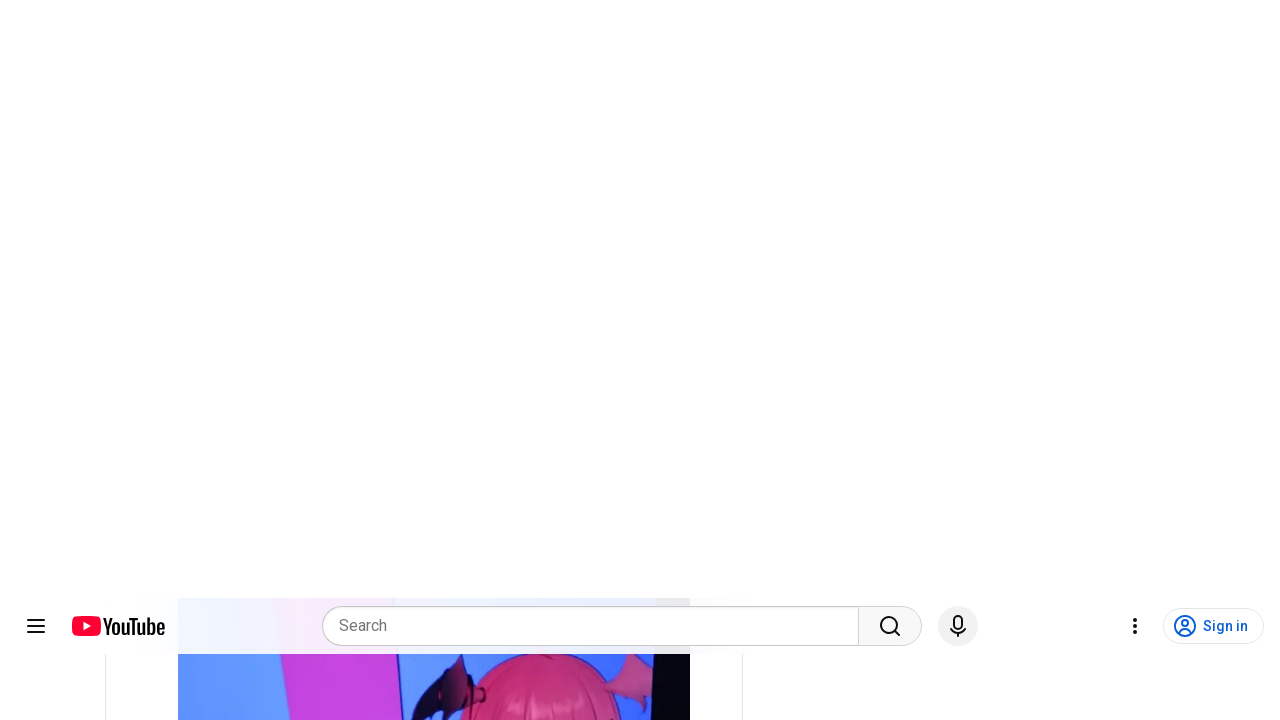

Waited 100ms for content to load after scrolling
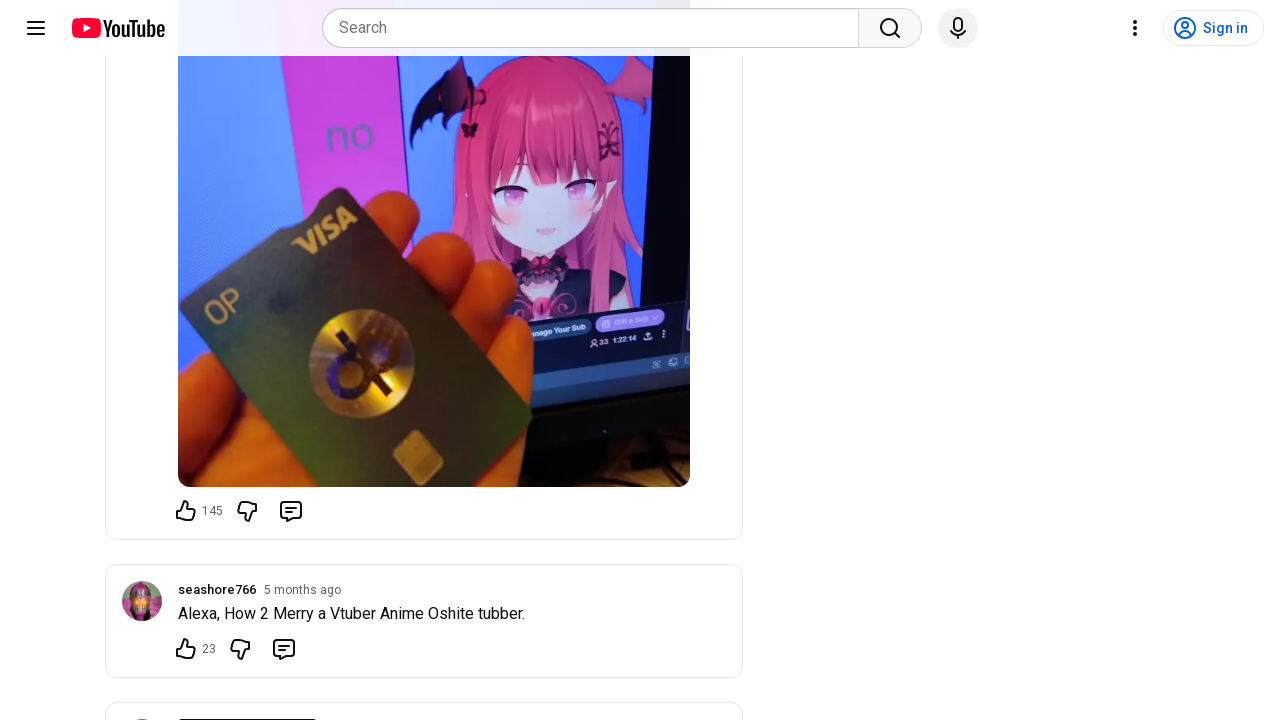

Pressed PageDown to scroll (iteration 8/10)
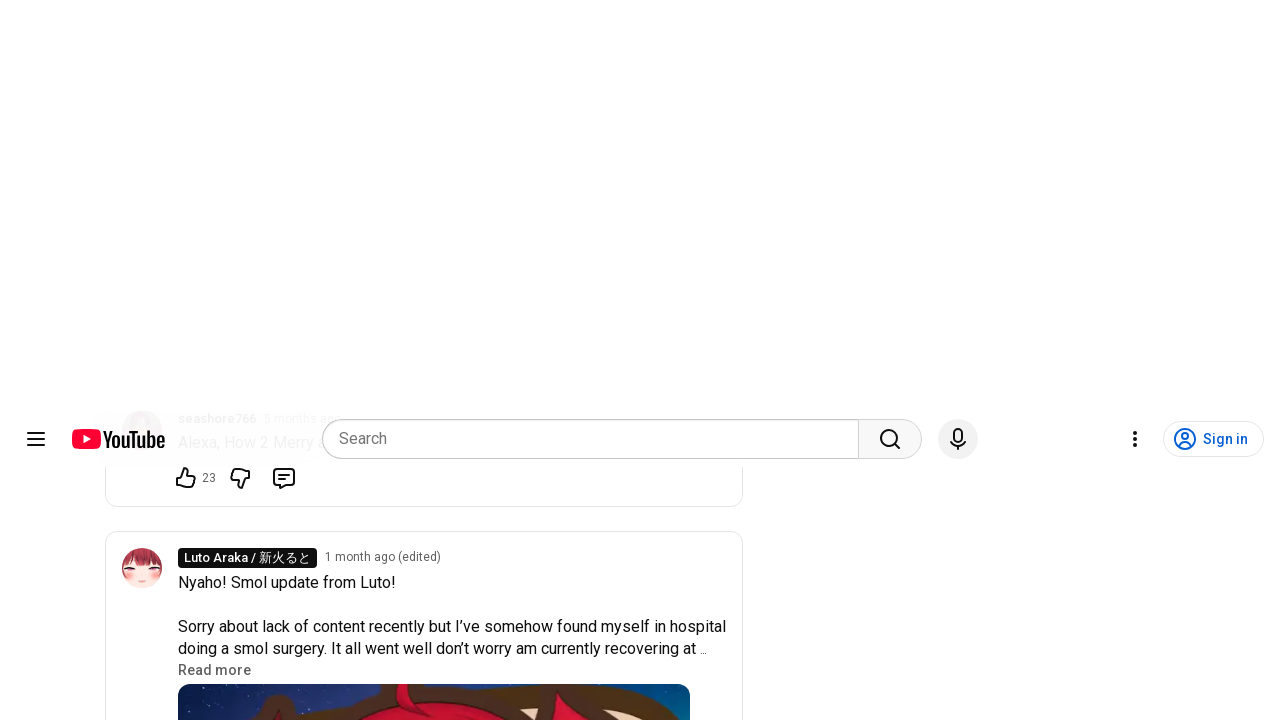

Waited 100ms for content to load after scrolling
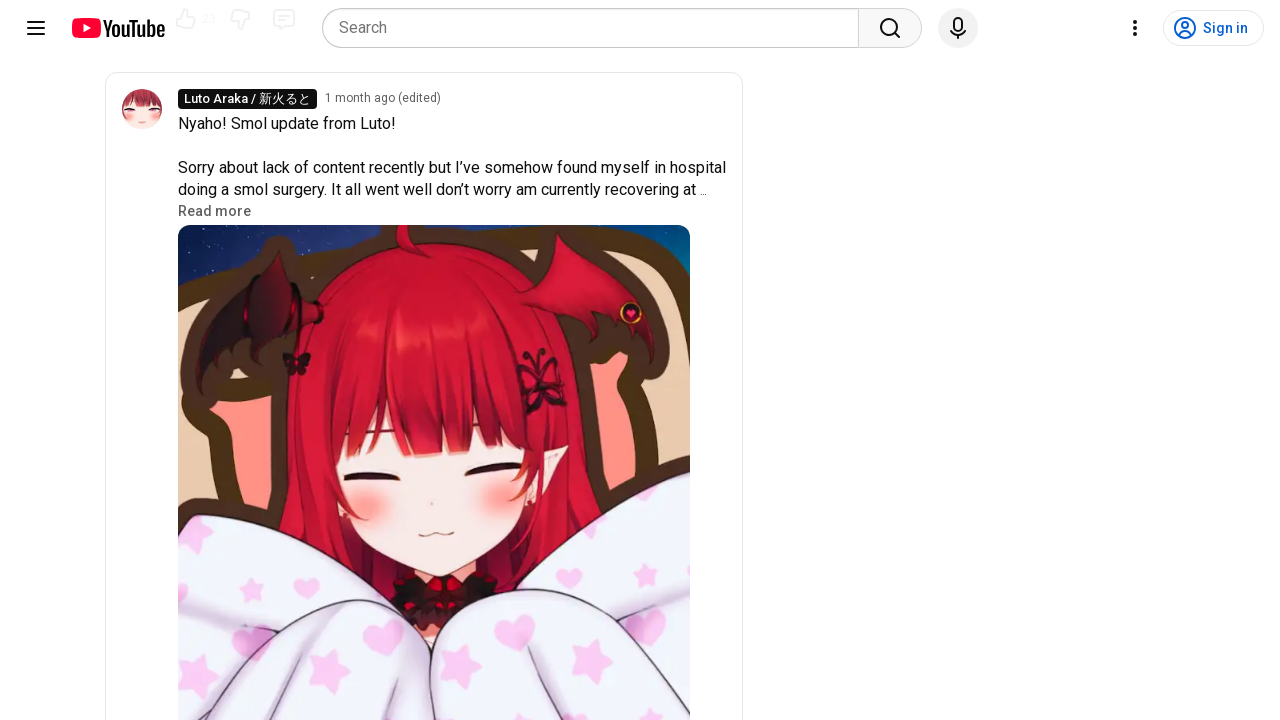

Pressed PageDown to scroll (iteration 9/10)
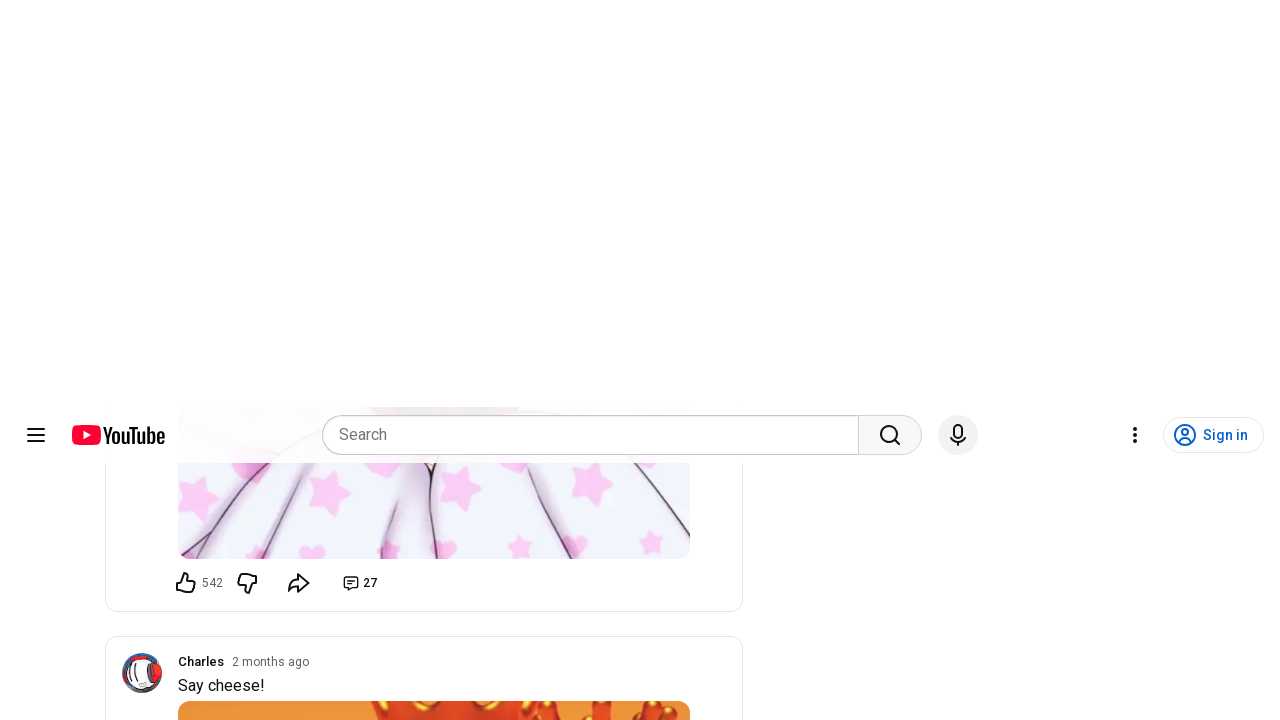

Waited 100ms for content to load after scrolling
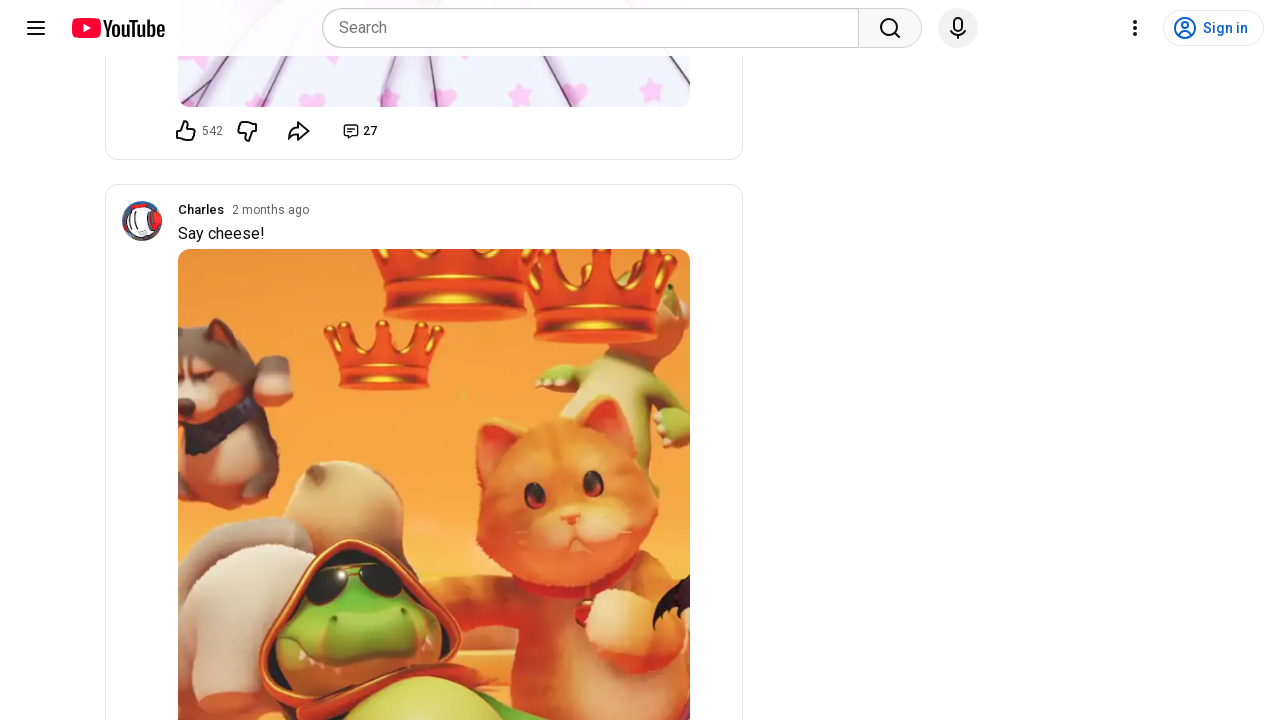

Pressed PageDown to scroll (iteration 10/10)
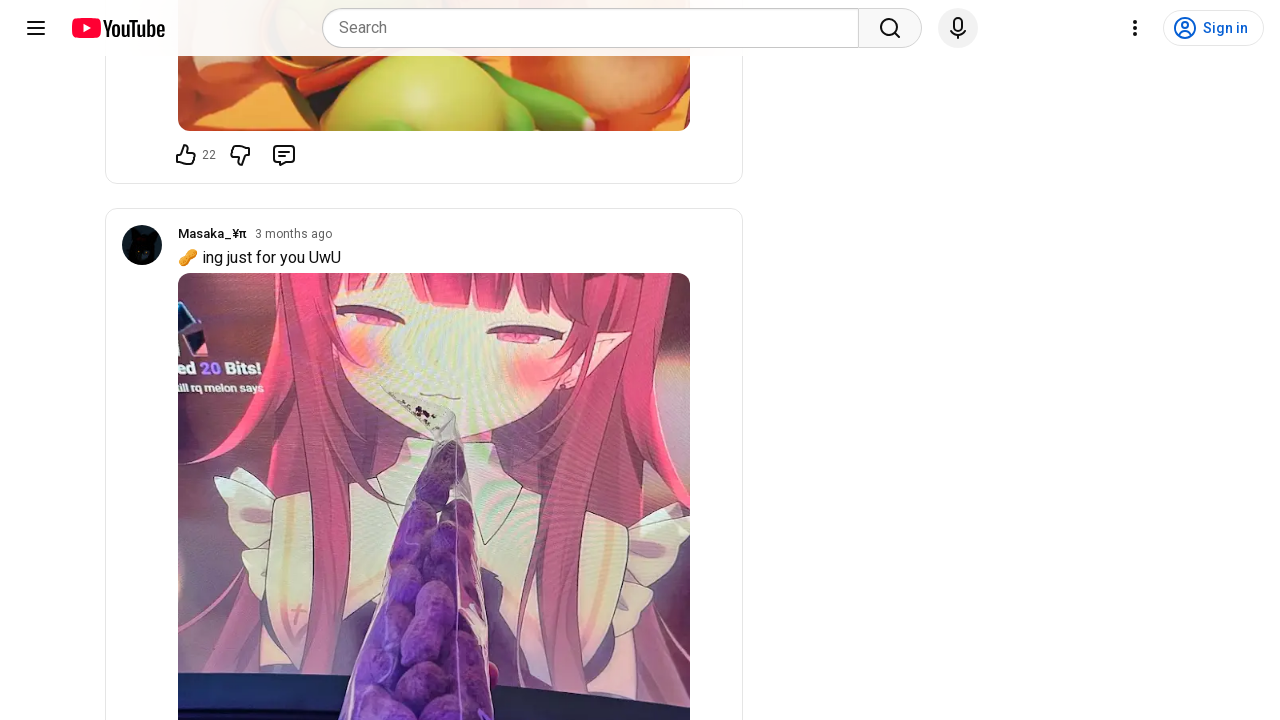

Waited 100ms for content to load after scrolling
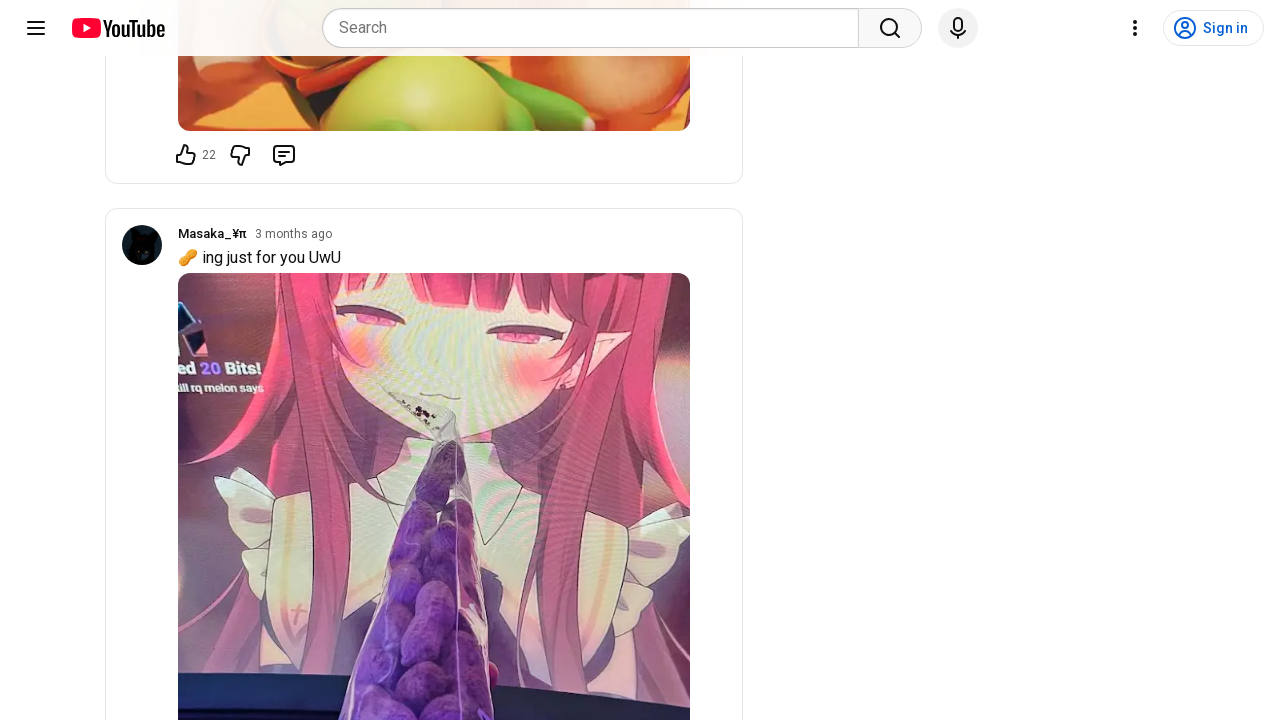

Waited for community post thread renderer elements to be present
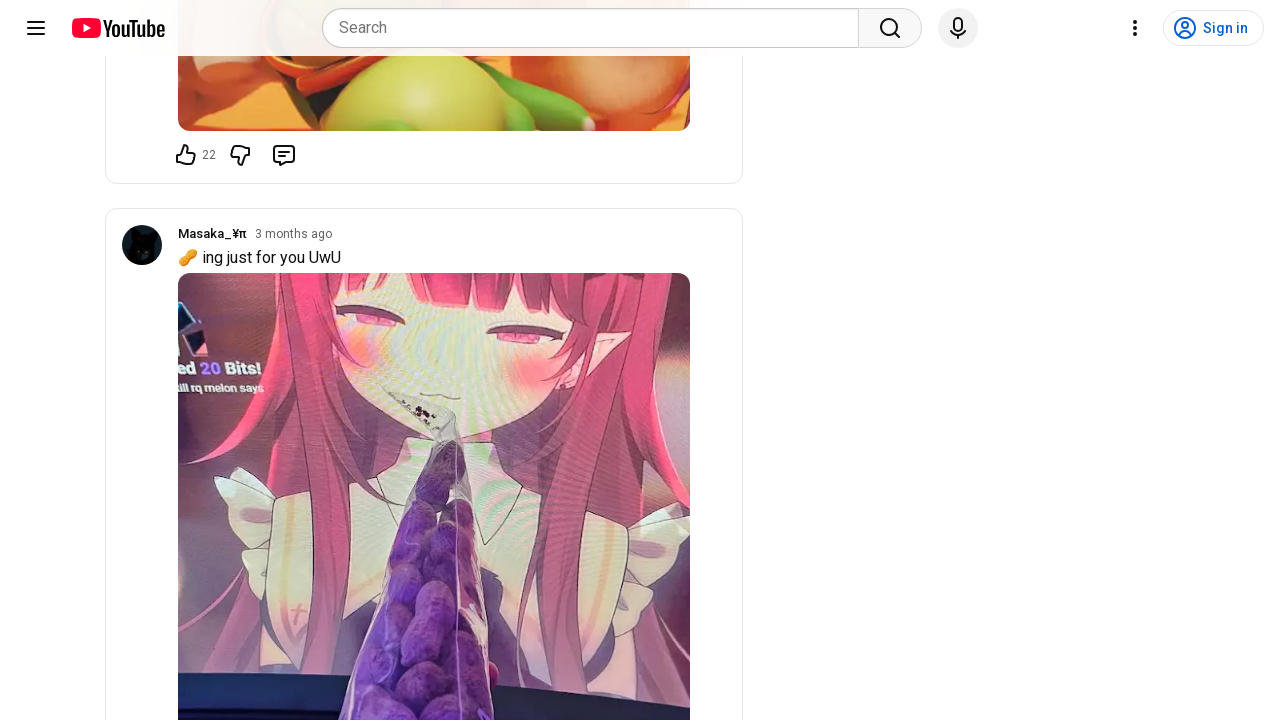

Pressed PageDown during batch 1 (iteration 1/10)
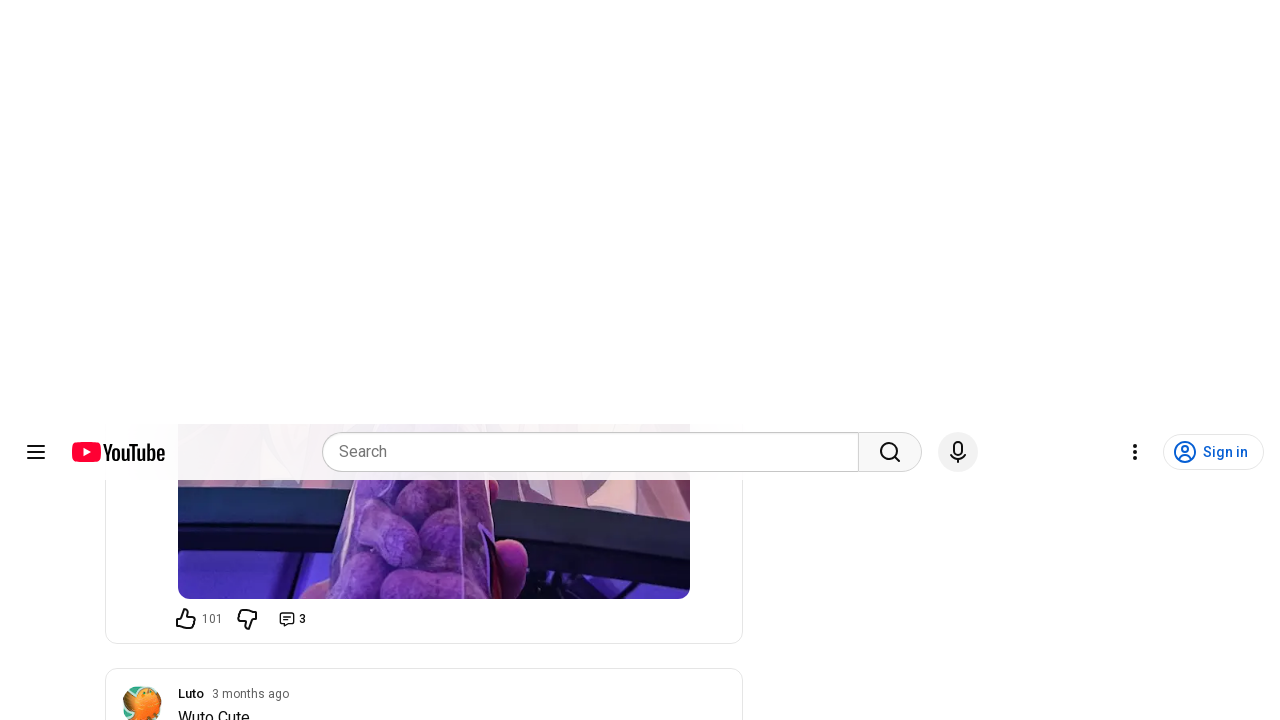

Waited 100ms for content to load after scrolling
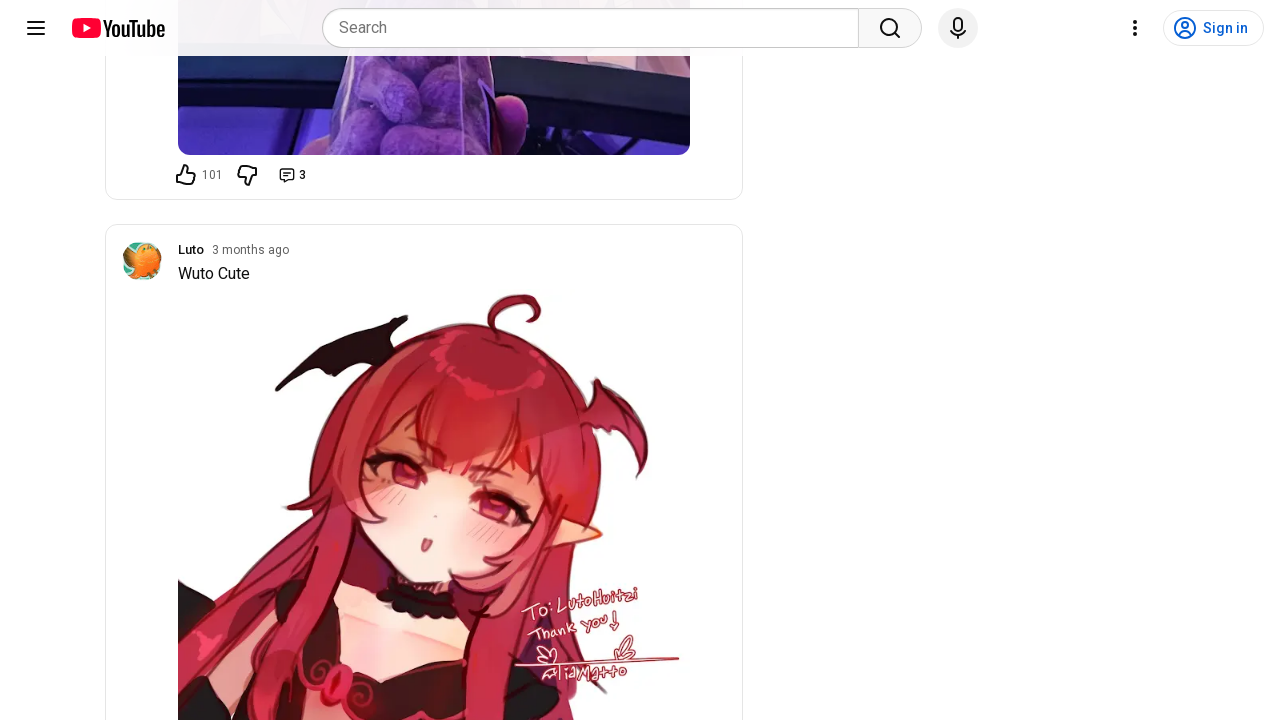

Pressed PageDown during batch 1 (iteration 2/10)
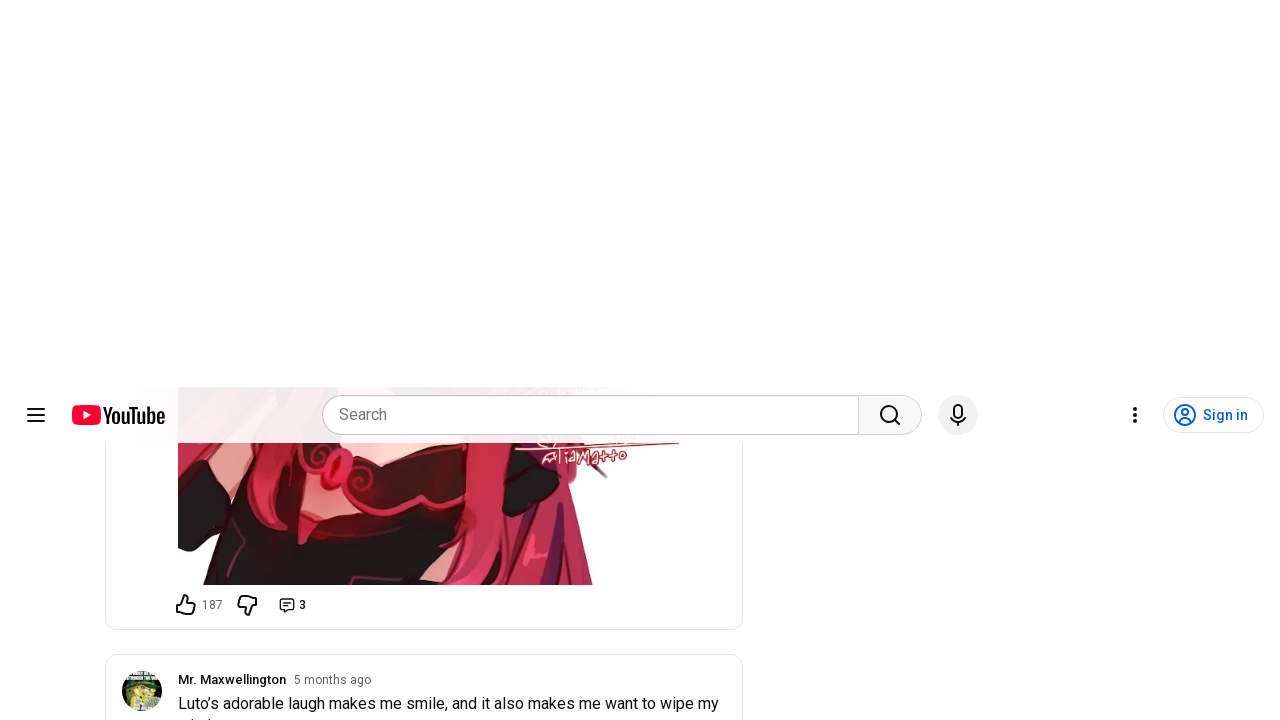

Waited 100ms for content to load after scrolling
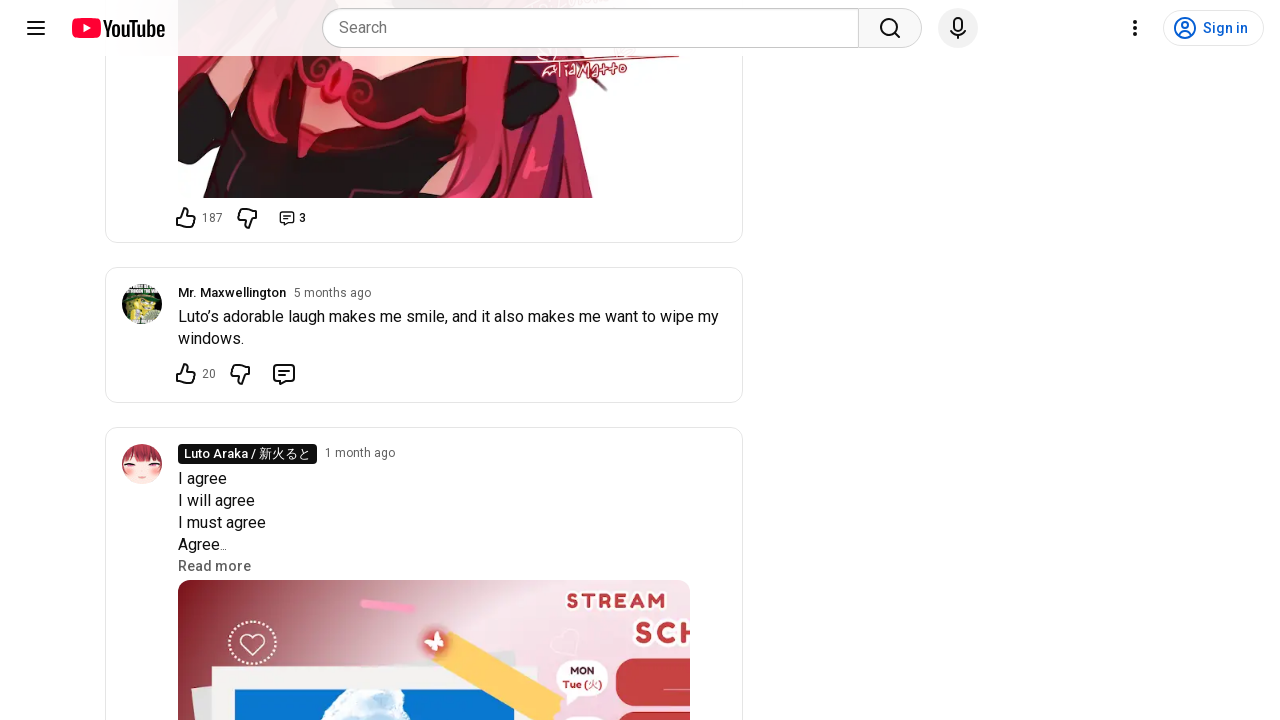

Pressed PageDown during batch 1 (iteration 3/10)
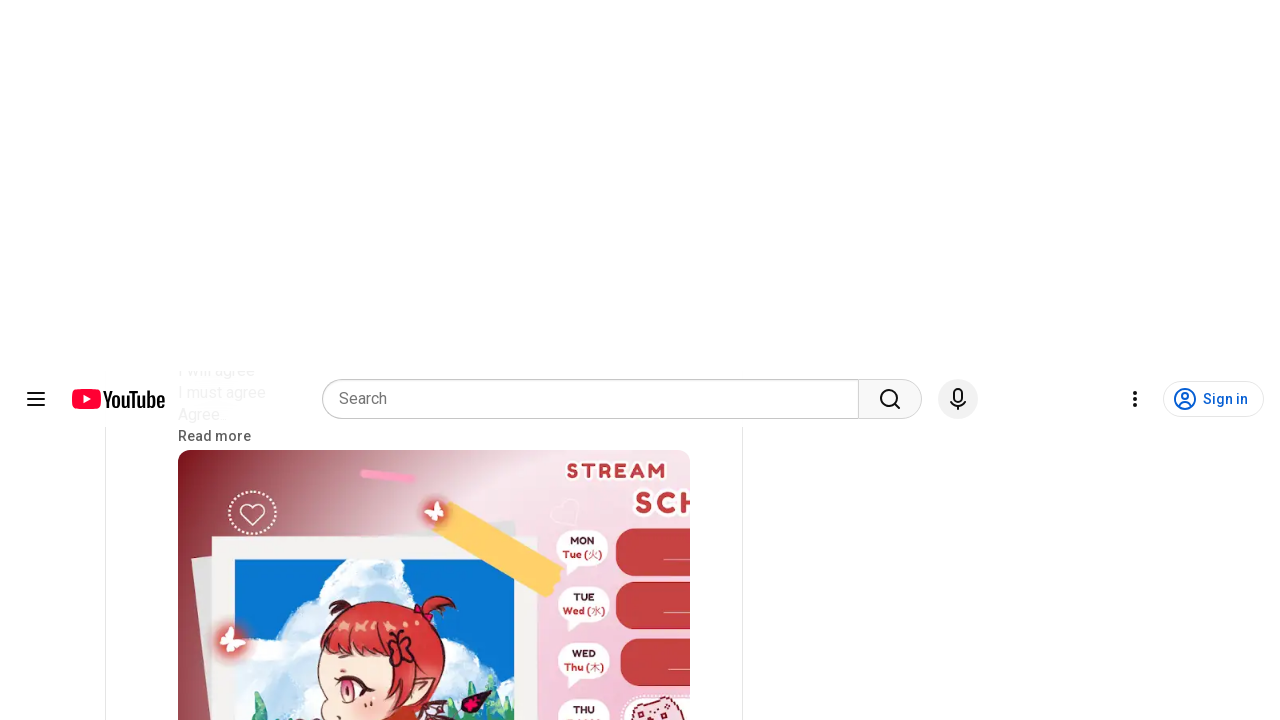

Waited 100ms for content to load after scrolling
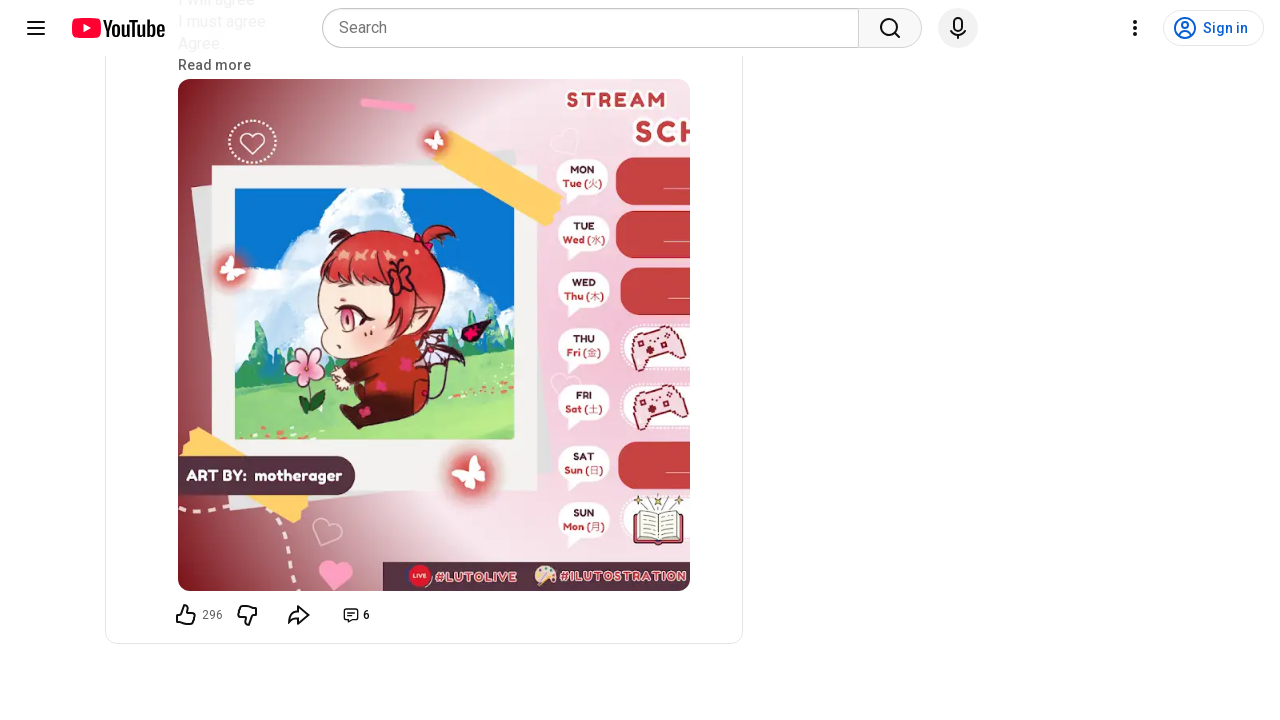

Pressed PageDown during batch 1 (iteration 4/10)
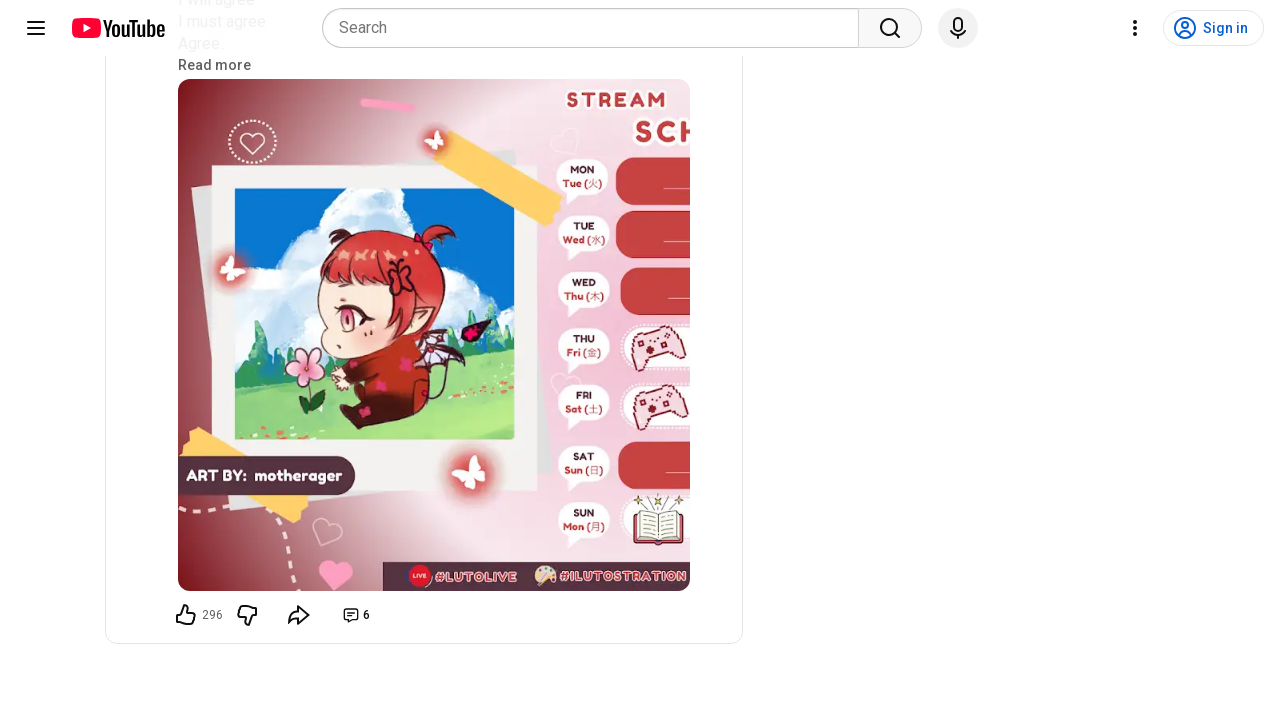

Waited 100ms for content to load after scrolling
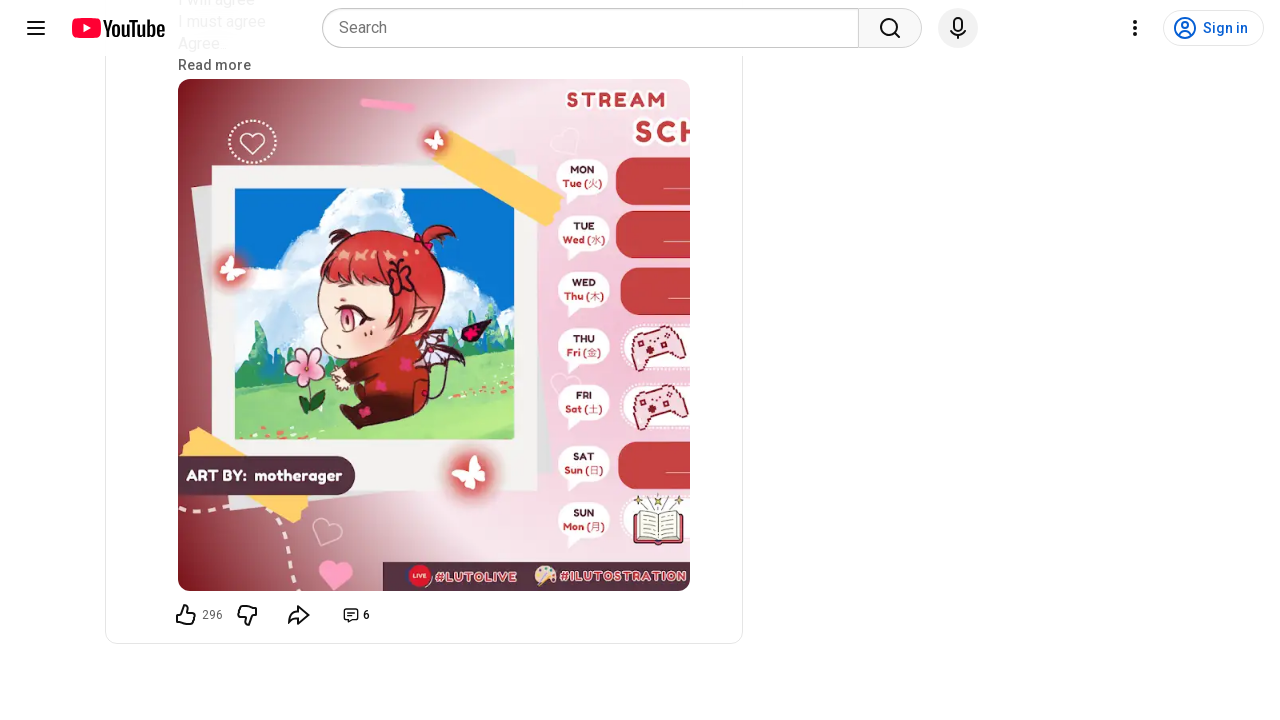

Pressed PageDown during batch 1 (iteration 5/10)
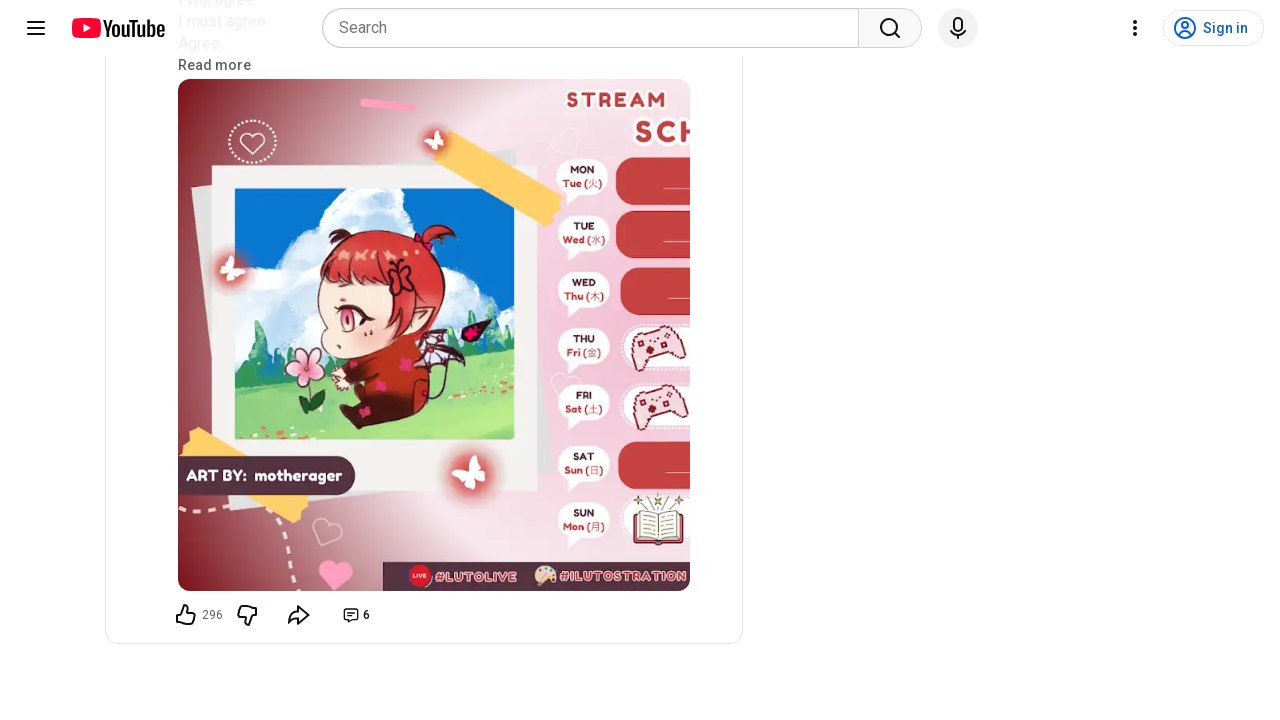

Waited 100ms for content to load after scrolling
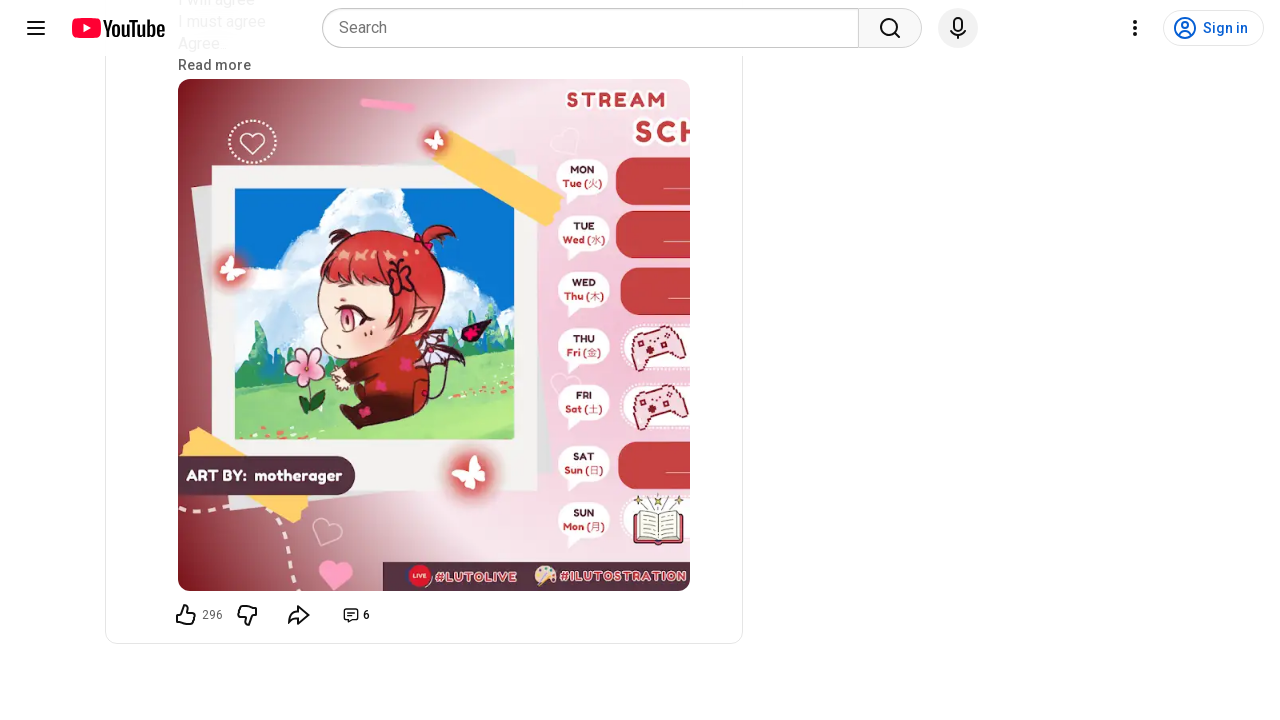

Pressed PageDown during batch 1 (iteration 6/10)
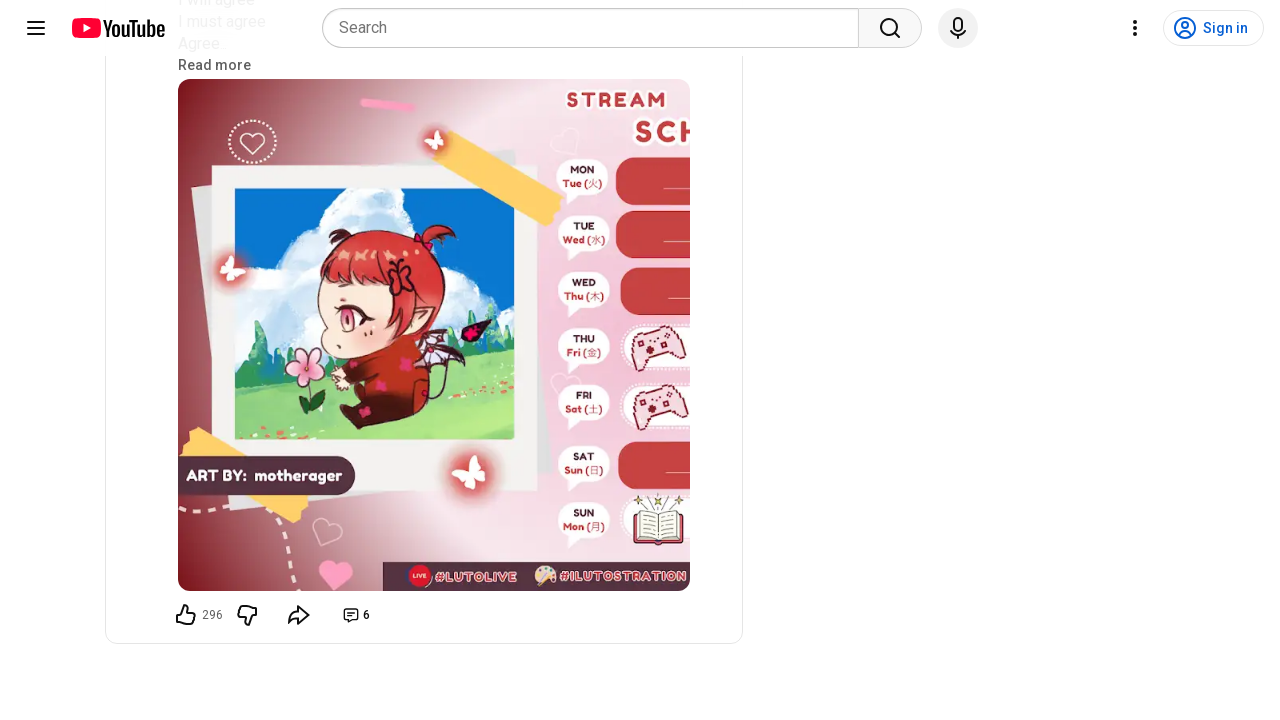

Waited 100ms for content to load after scrolling
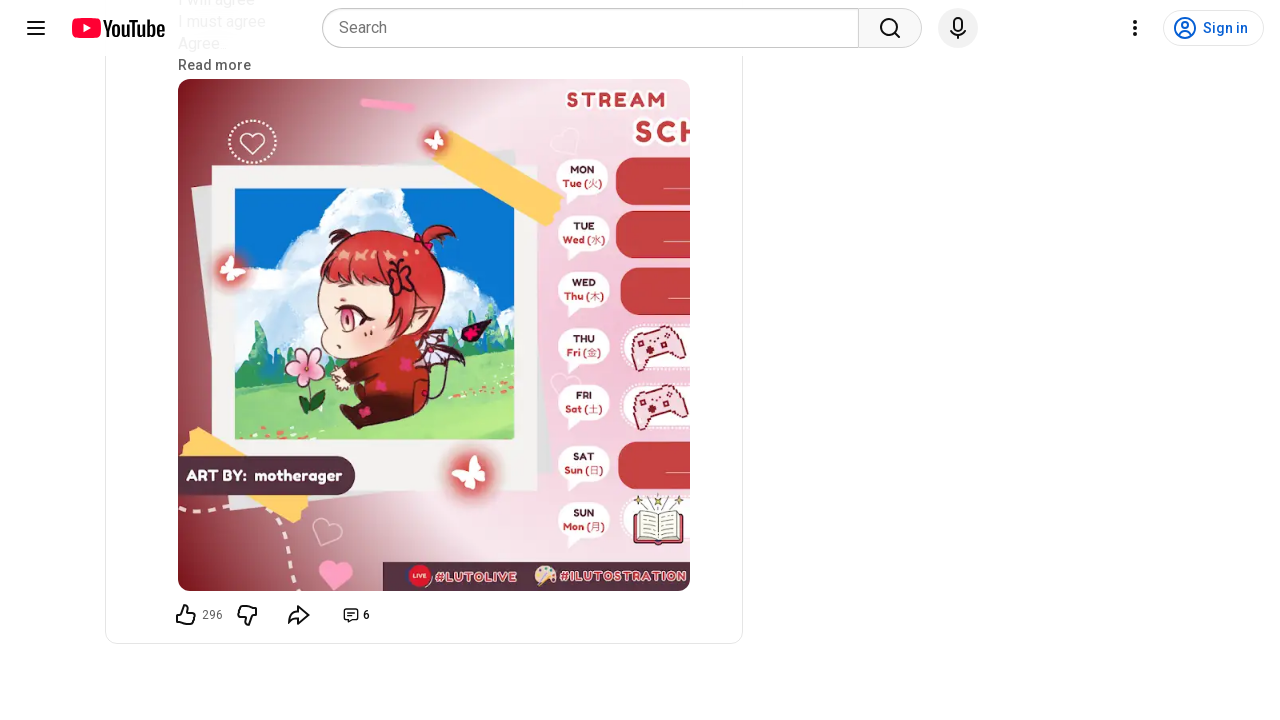

Pressed PageDown during batch 1 (iteration 7/10)
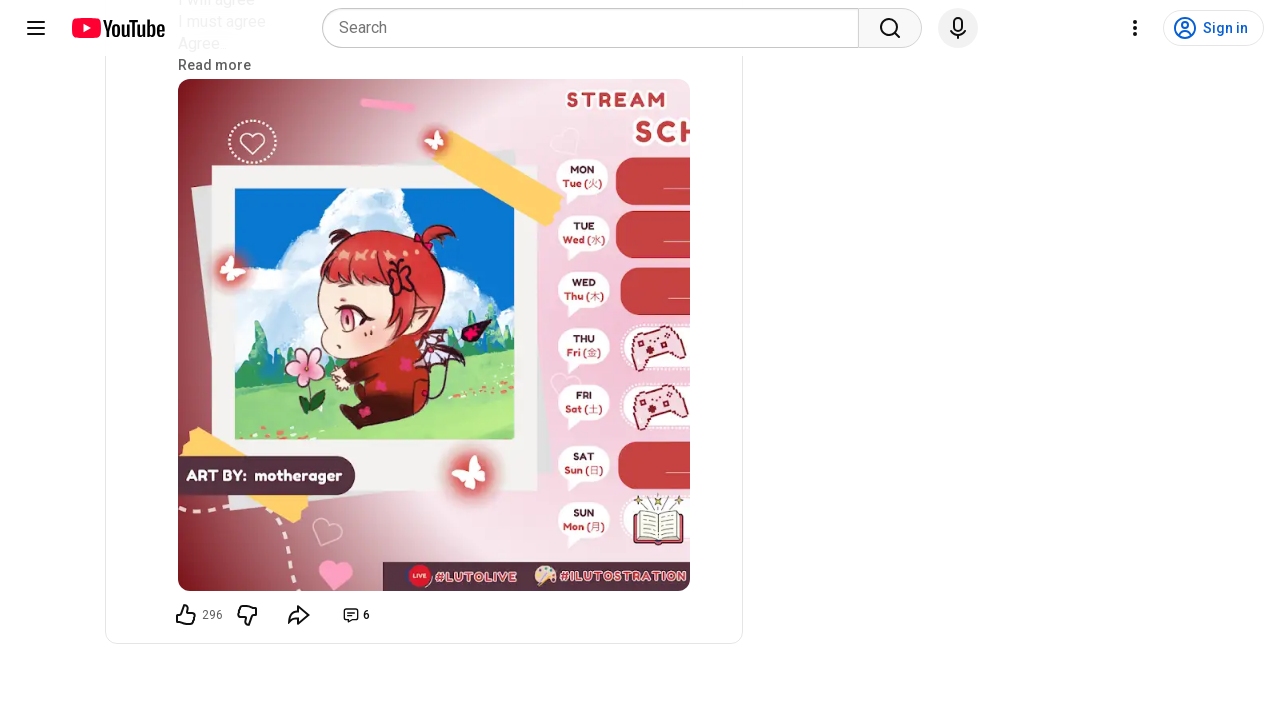

Waited 100ms for content to load after scrolling
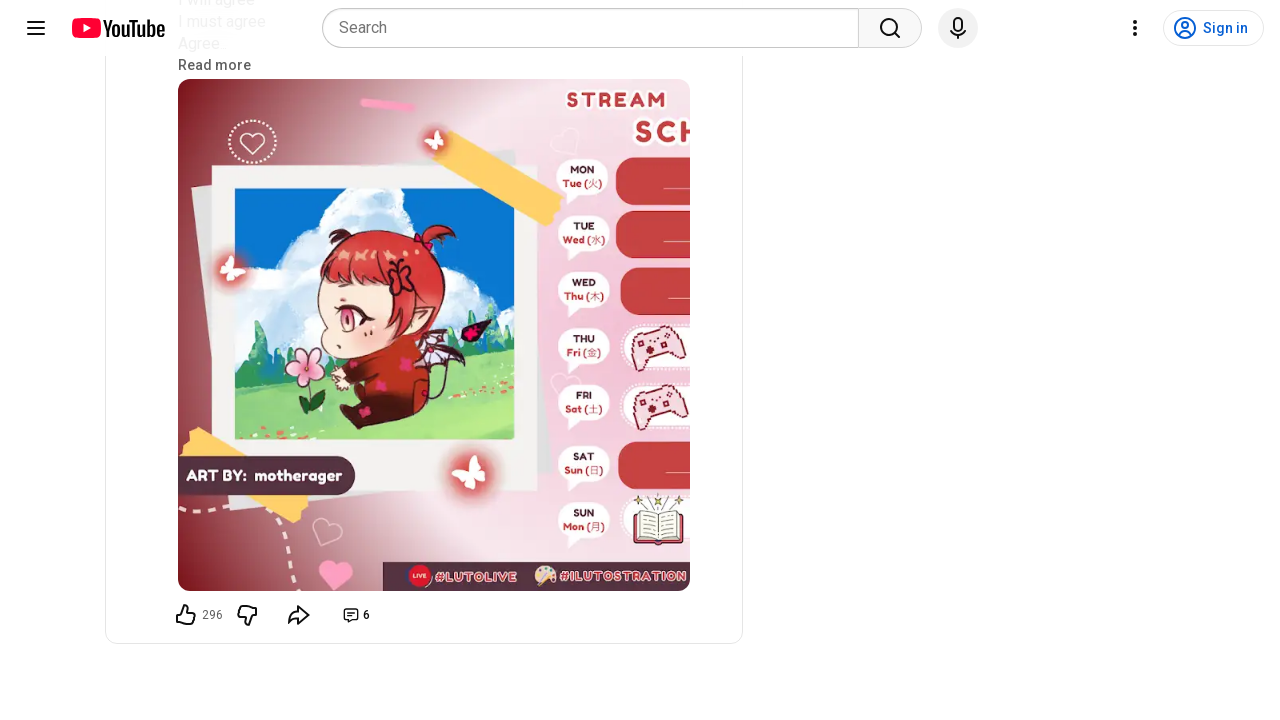

Pressed PageDown during batch 1 (iteration 8/10)
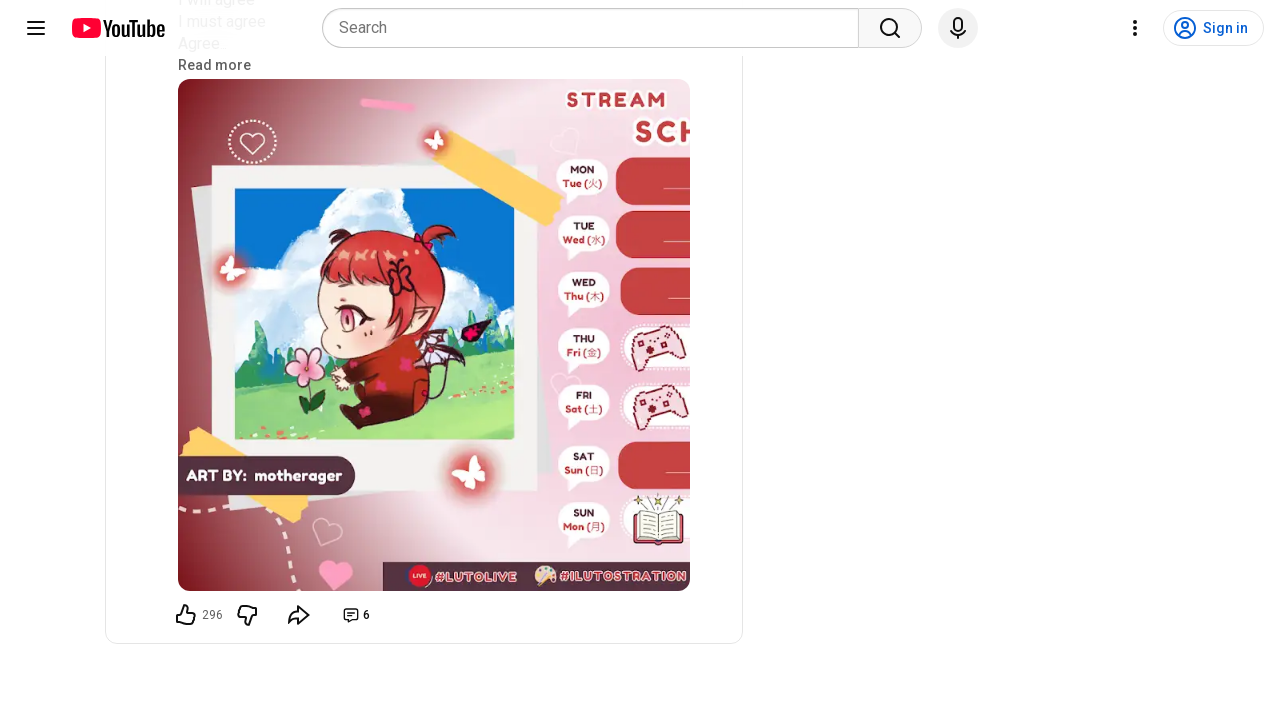

Waited 100ms for content to load after scrolling
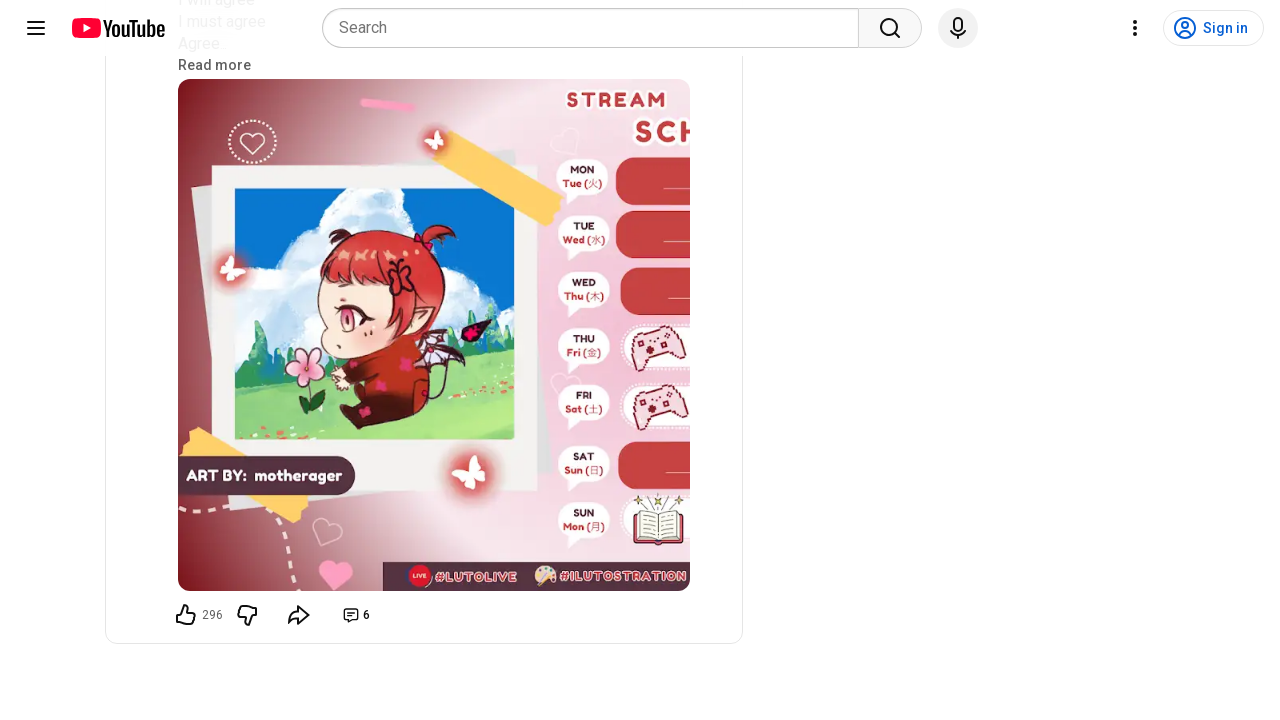

Pressed PageDown during batch 1 (iteration 9/10)
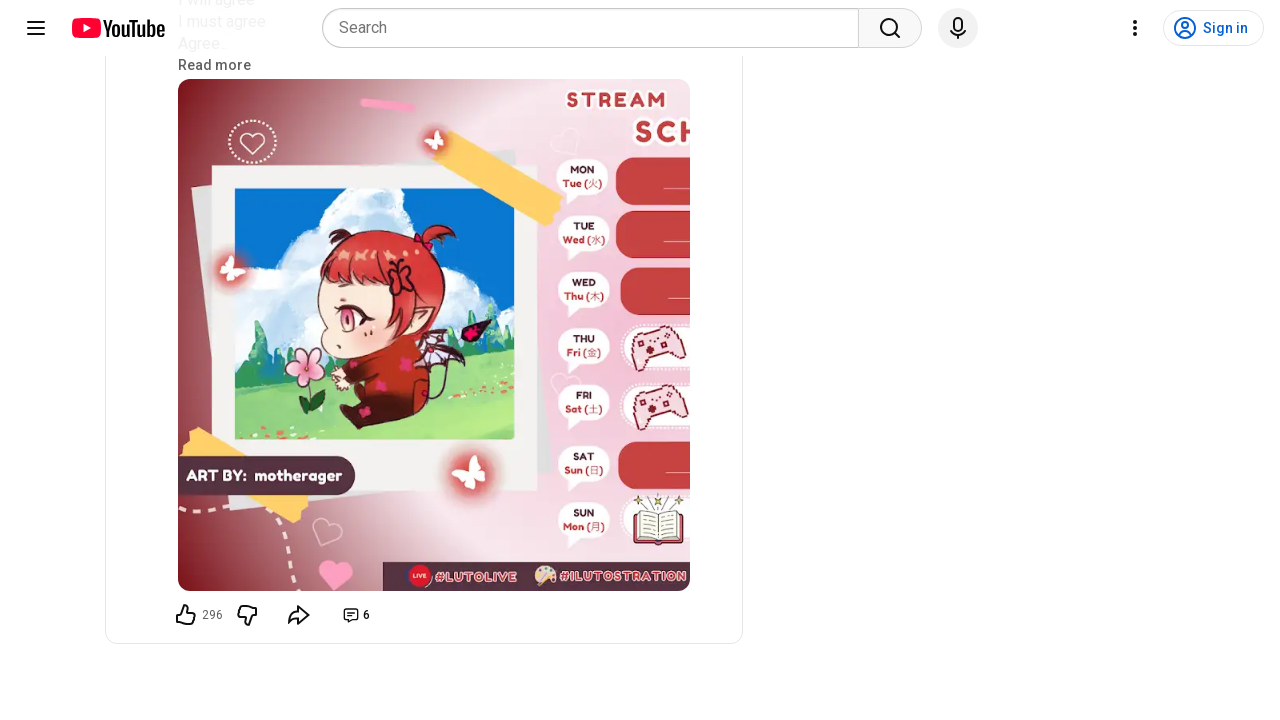

Waited 100ms for content to load after scrolling
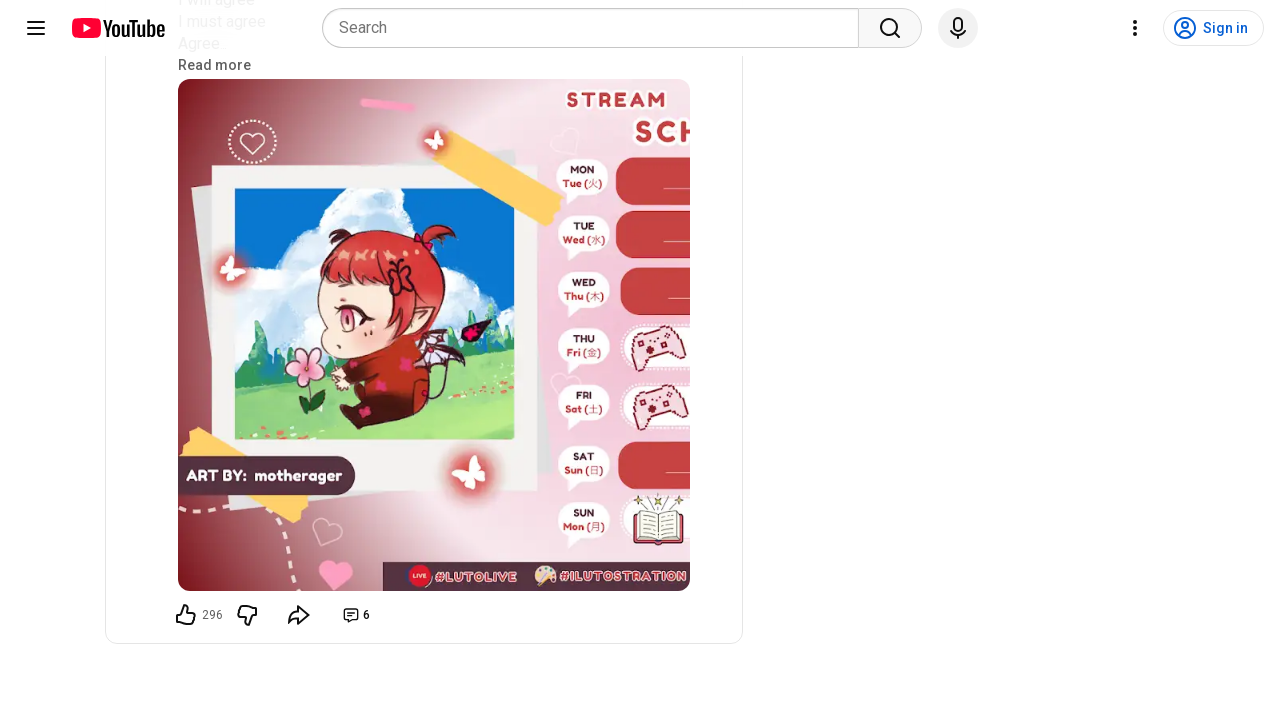

Pressed PageDown during batch 1 (iteration 10/10)
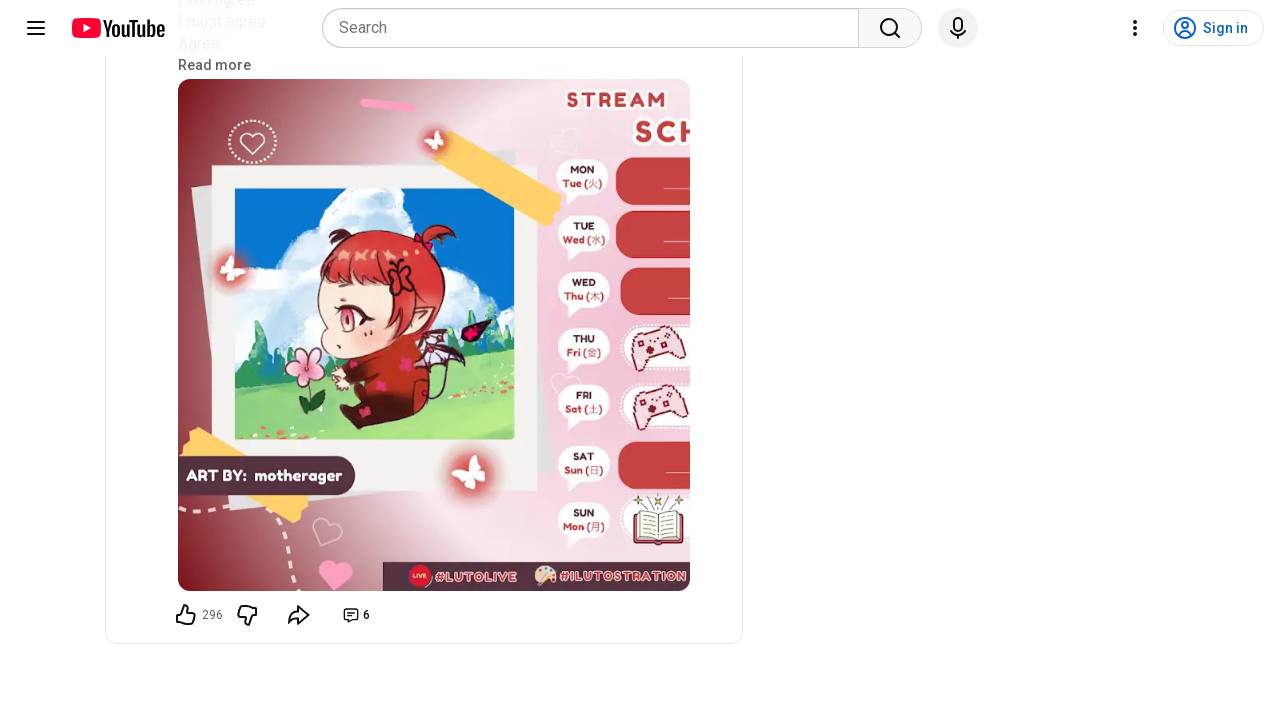

Waited 100ms for content to load after scrolling
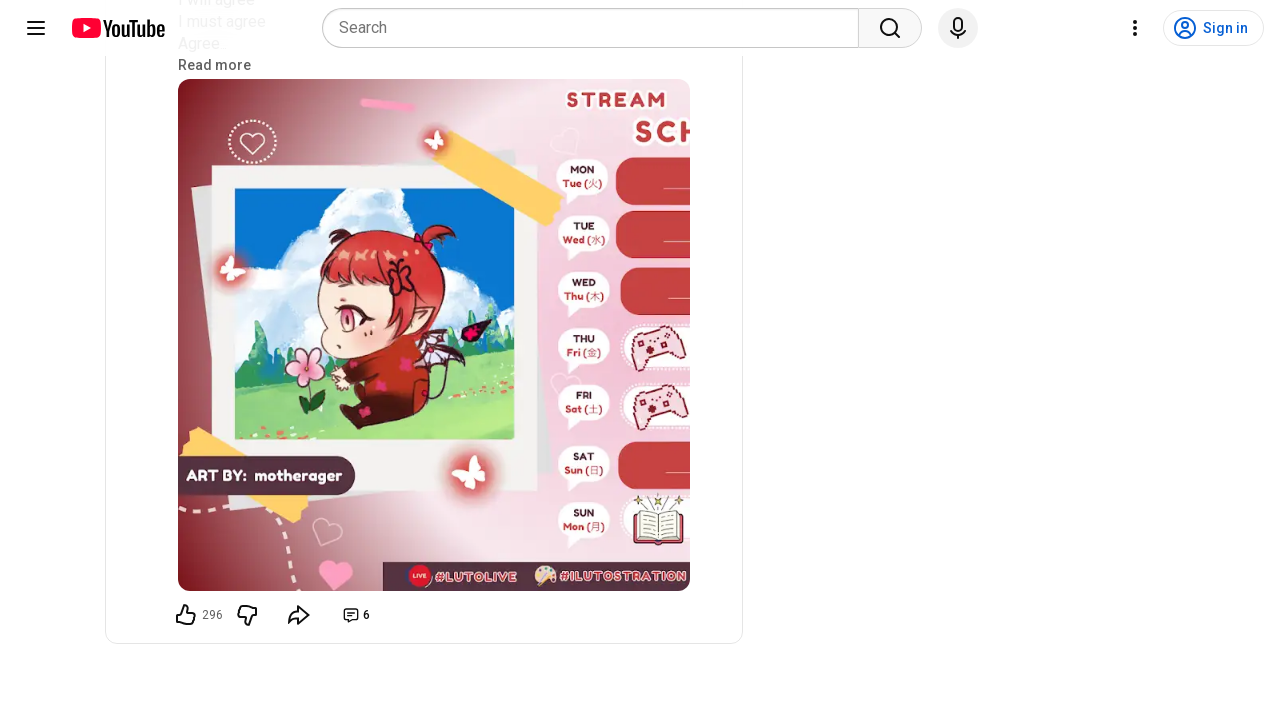

Located community post elements (batch 1)
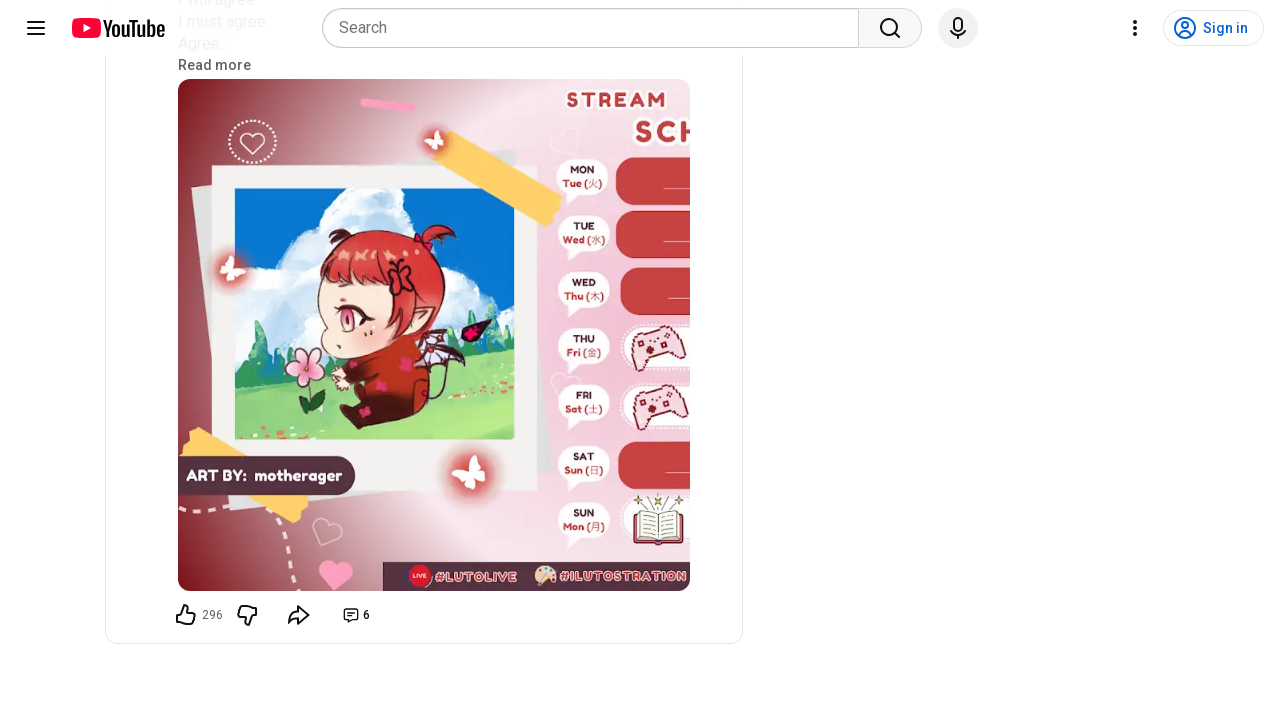

Found 16 posts, waited 500ms for additional content to load
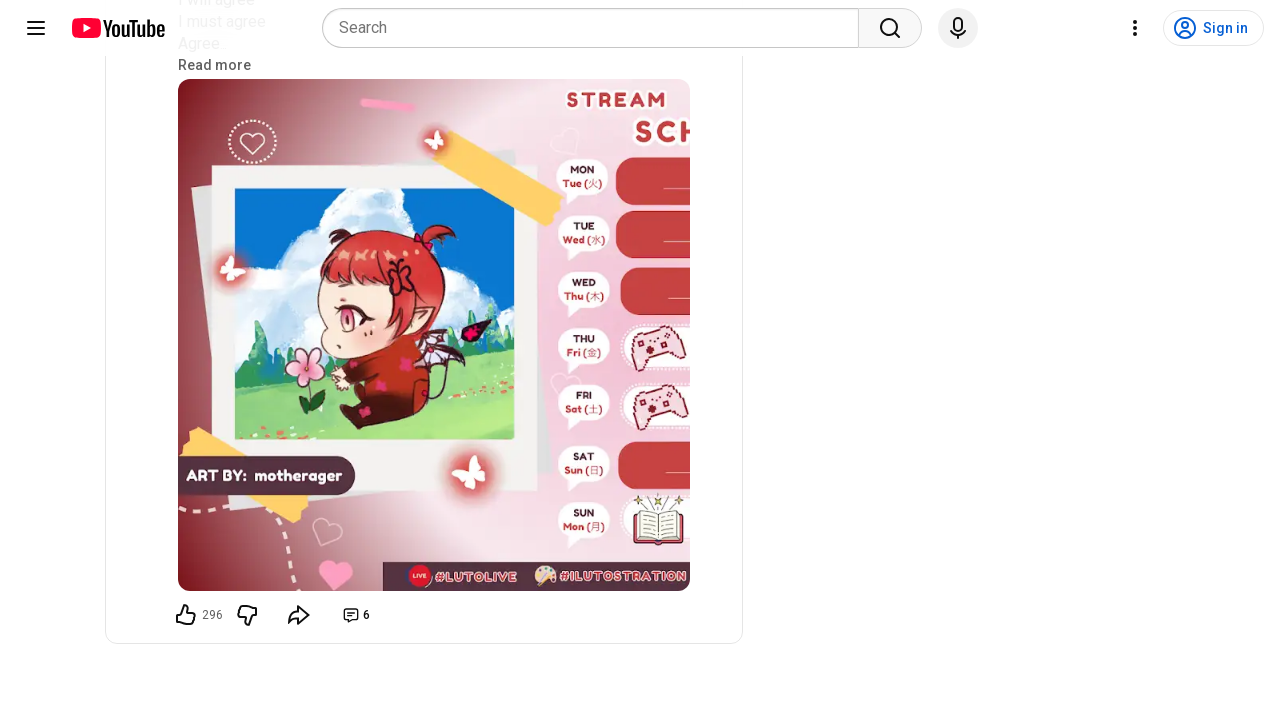

Pressed PageDown during batch 2 (iteration 1/10)
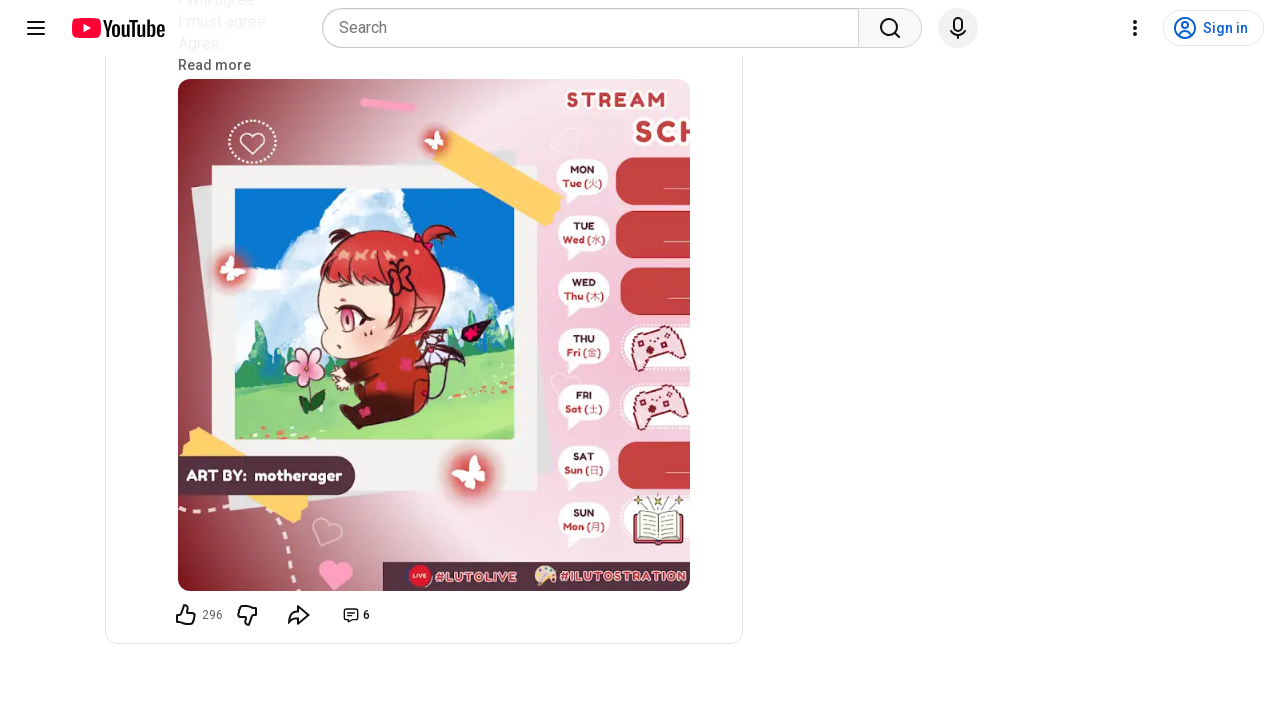

Waited 100ms for content to load after scrolling
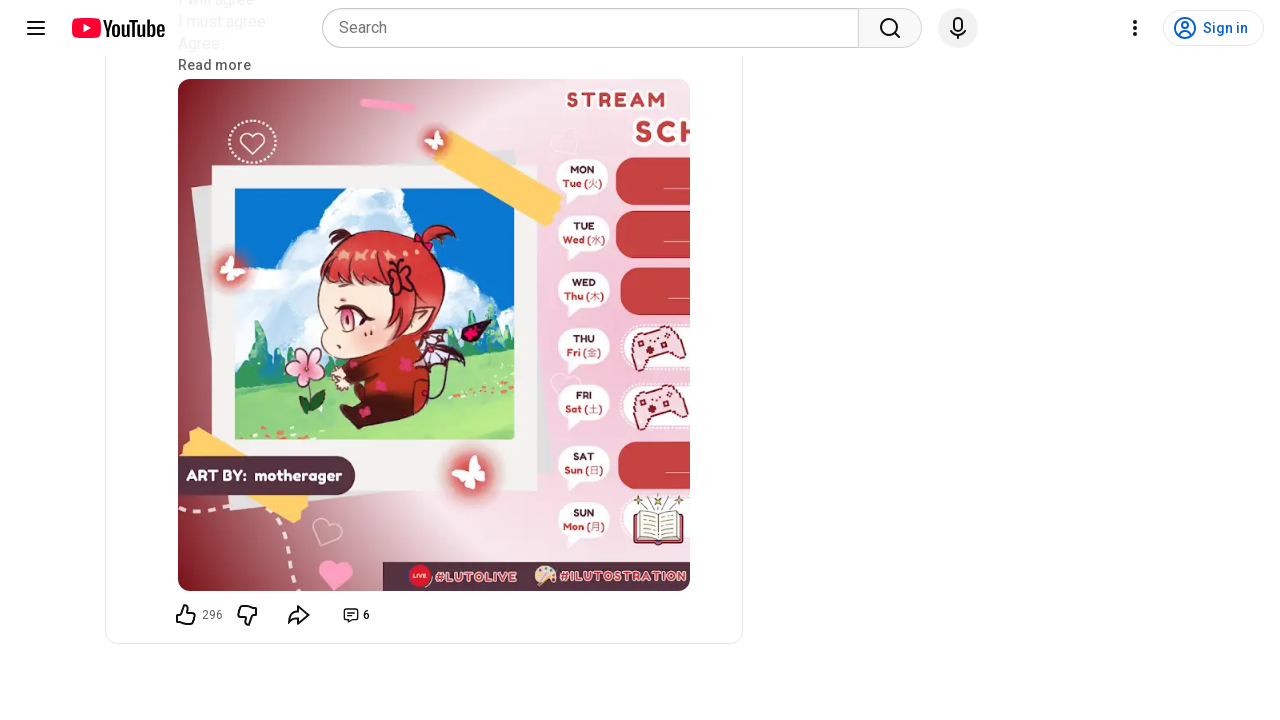

Pressed PageDown during batch 2 (iteration 2/10)
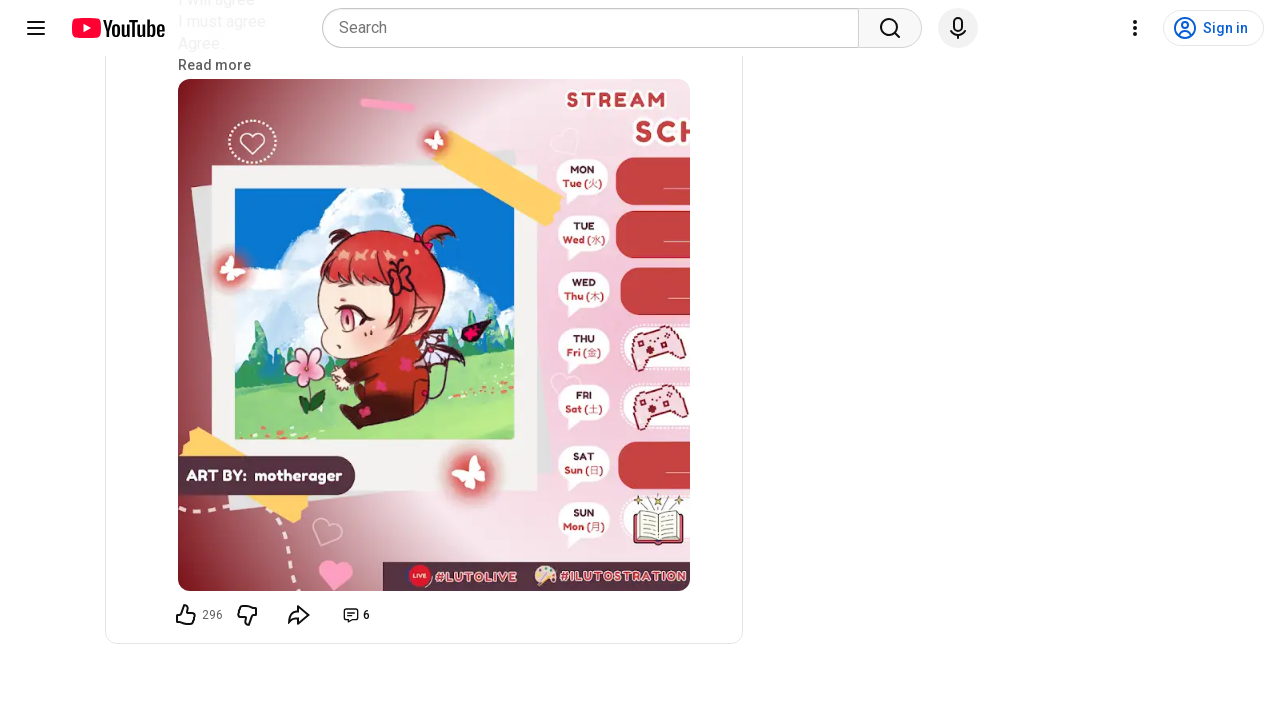

Waited 100ms for content to load after scrolling
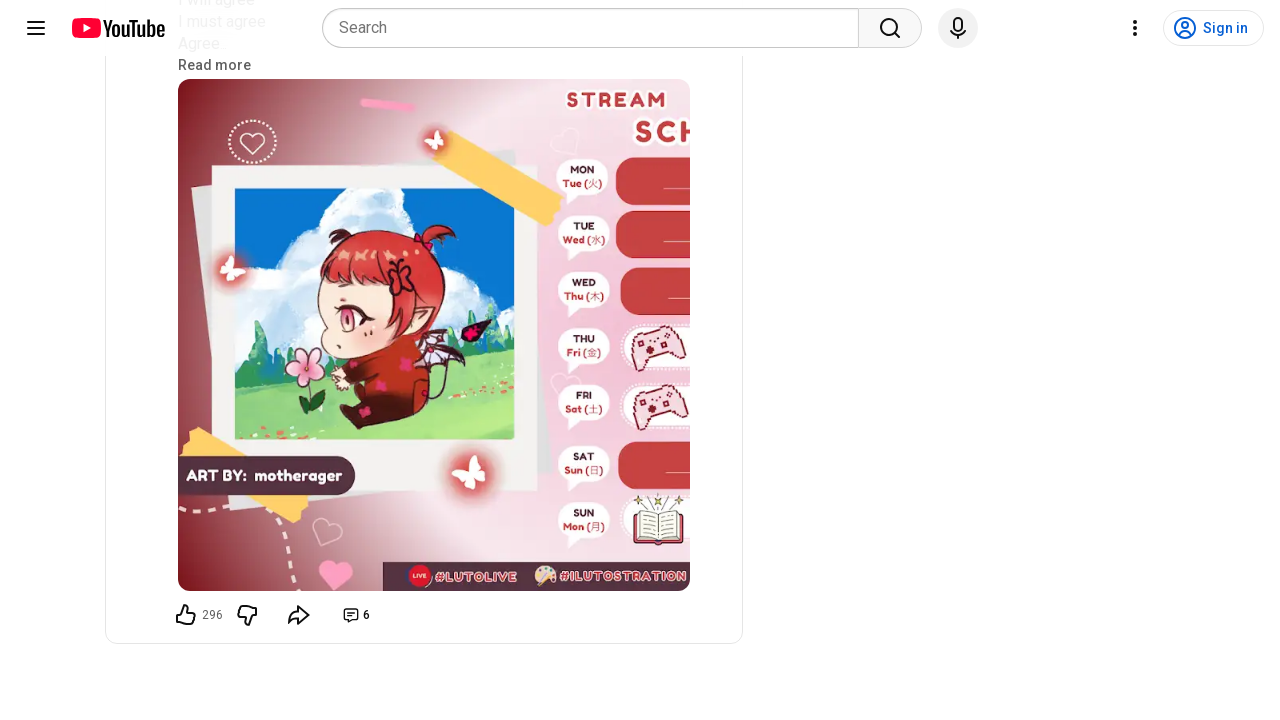

Pressed PageDown during batch 2 (iteration 3/10)
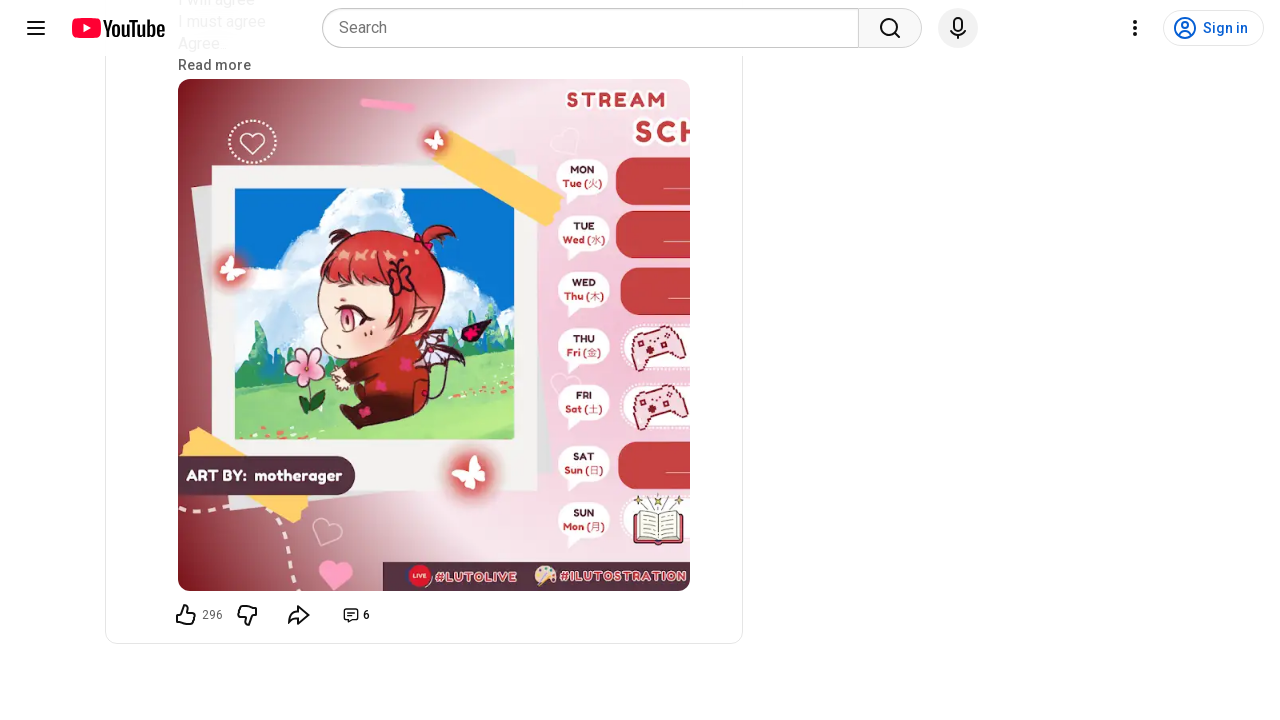

Waited 100ms for content to load after scrolling
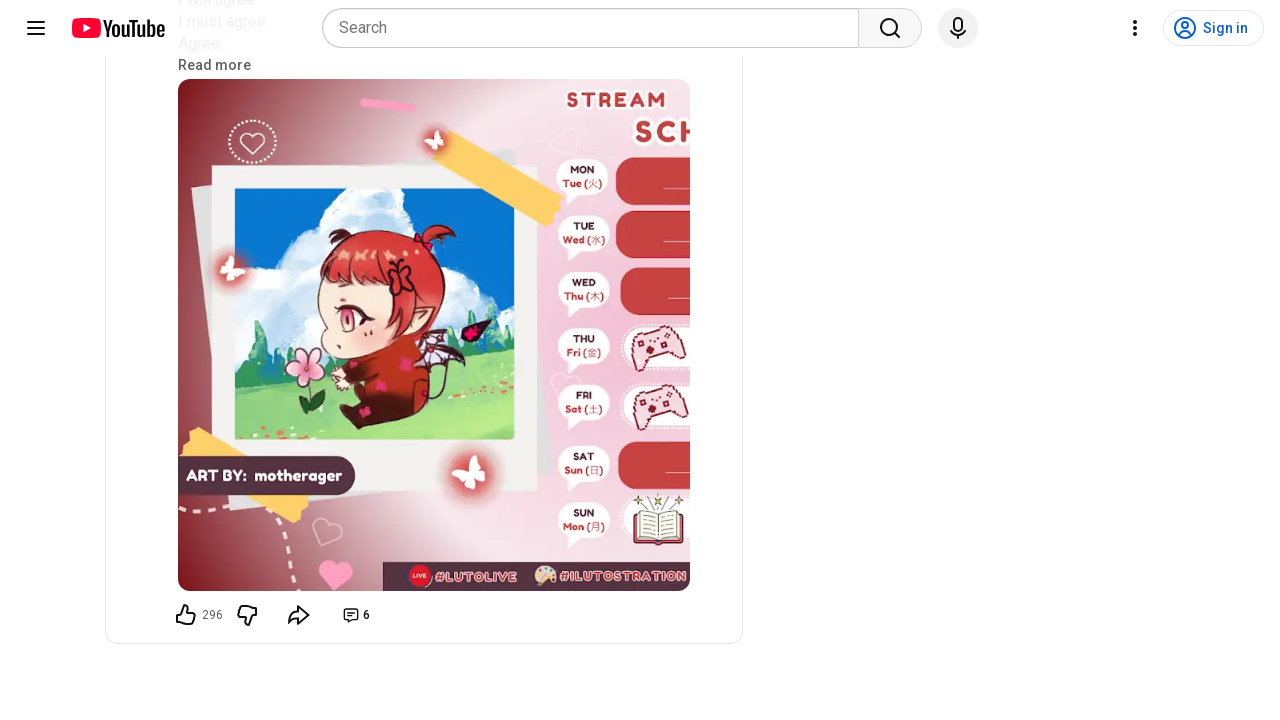

Pressed PageDown during batch 2 (iteration 4/10)
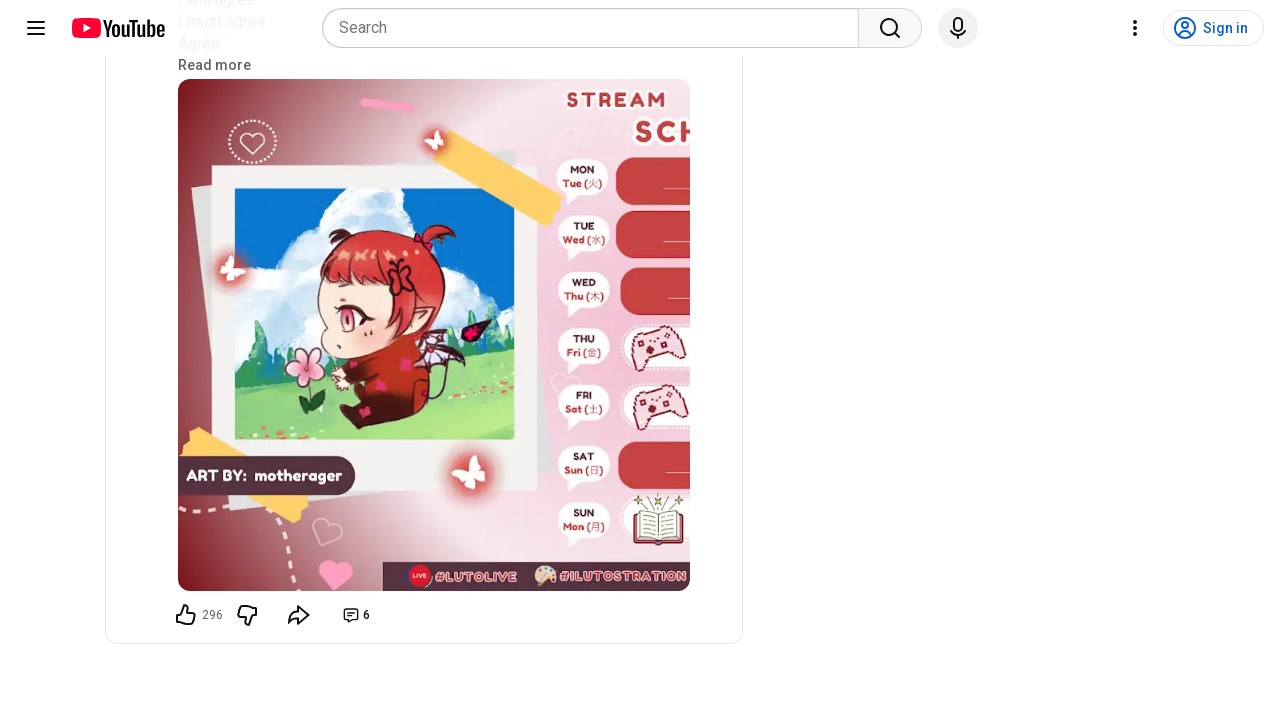

Waited 100ms for content to load after scrolling
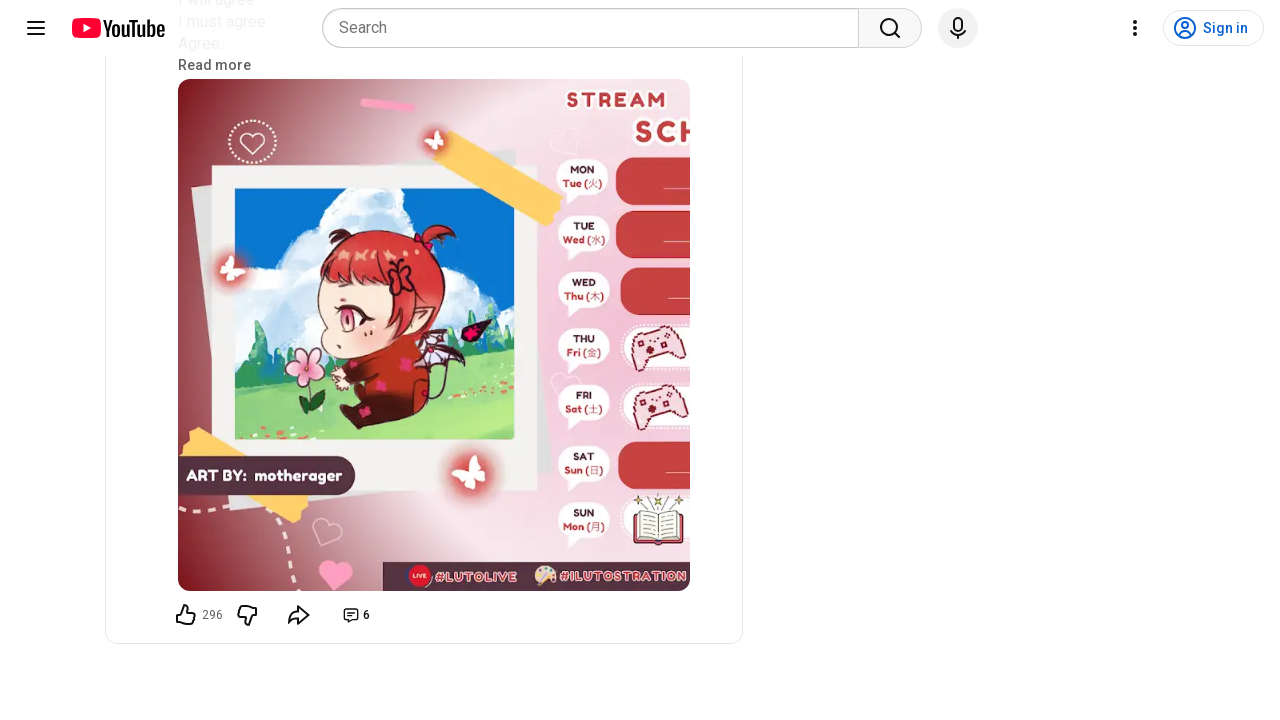

Pressed PageDown during batch 2 (iteration 5/10)
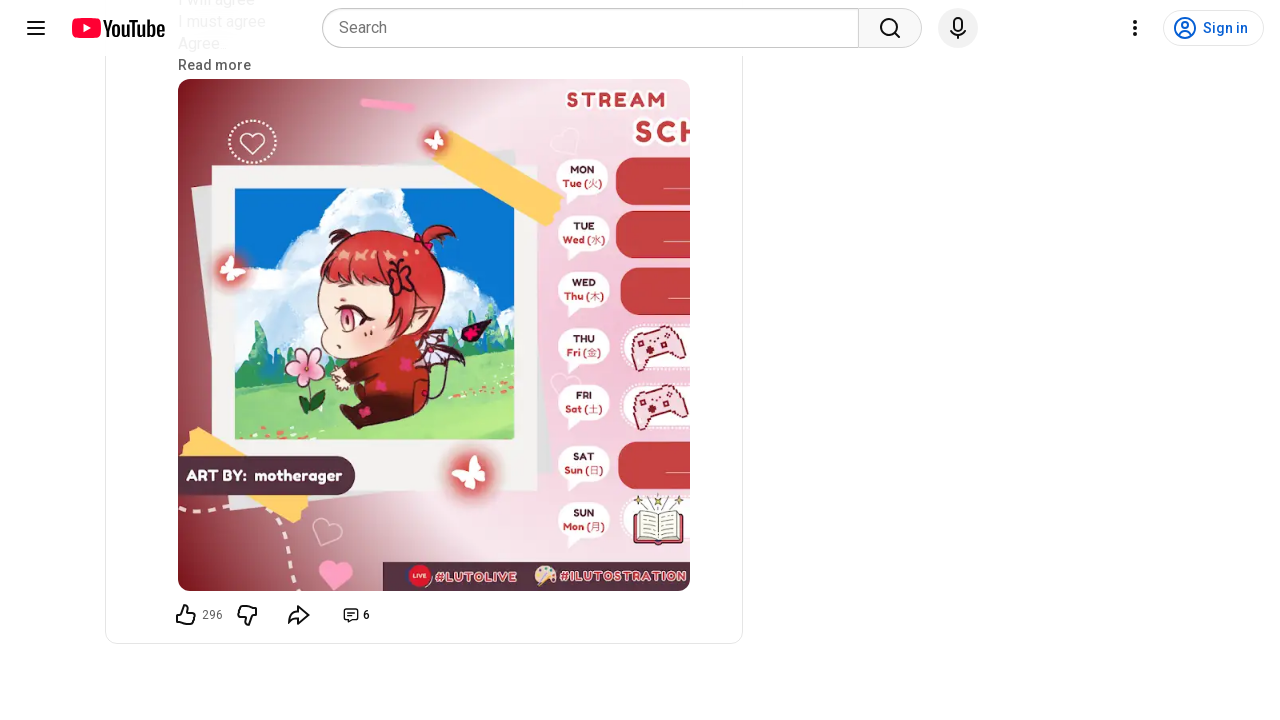

Waited 100ms for content to load after scrolling
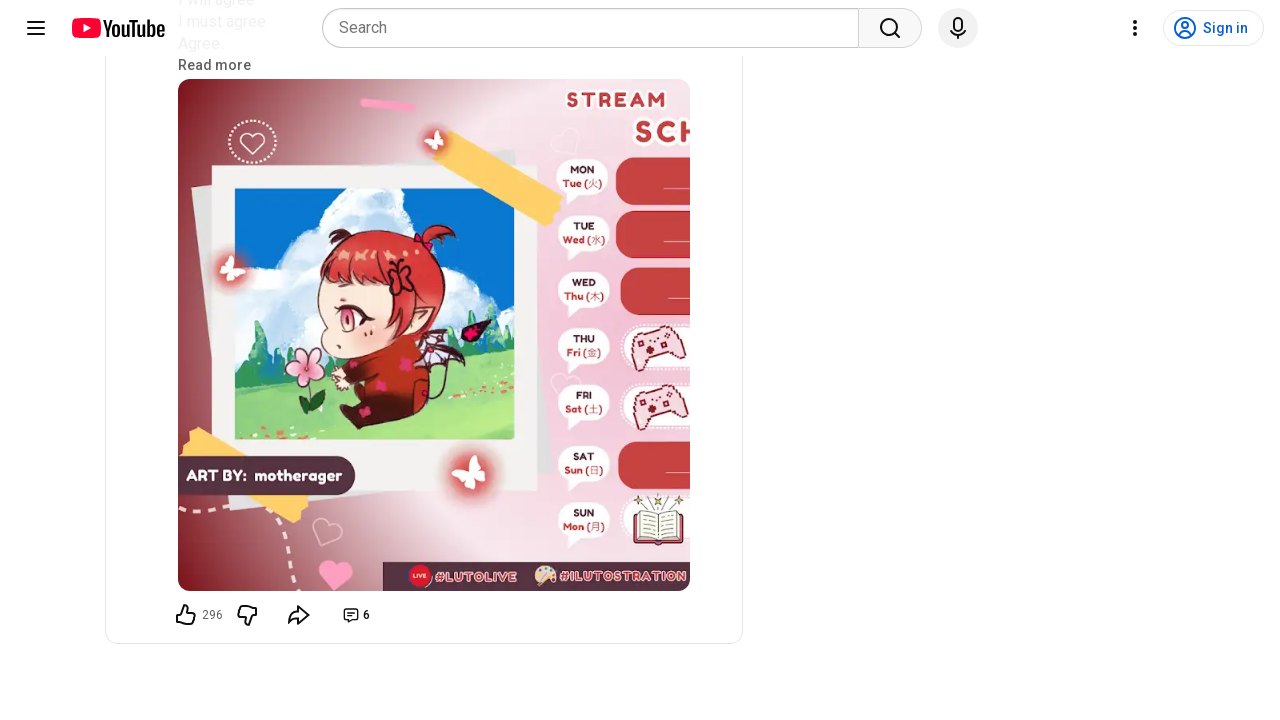

Pressed PageDown during batch 2 (iteration 6/10)
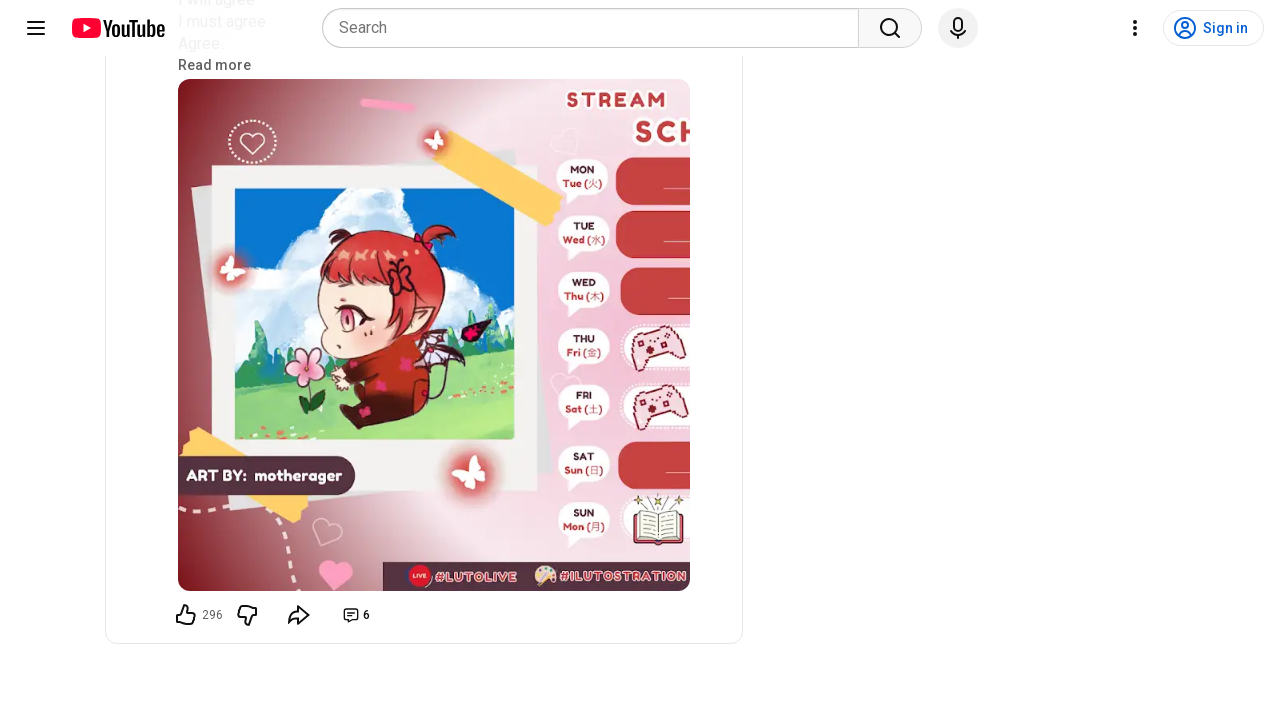

Waited 100ms for content to load after scrolling
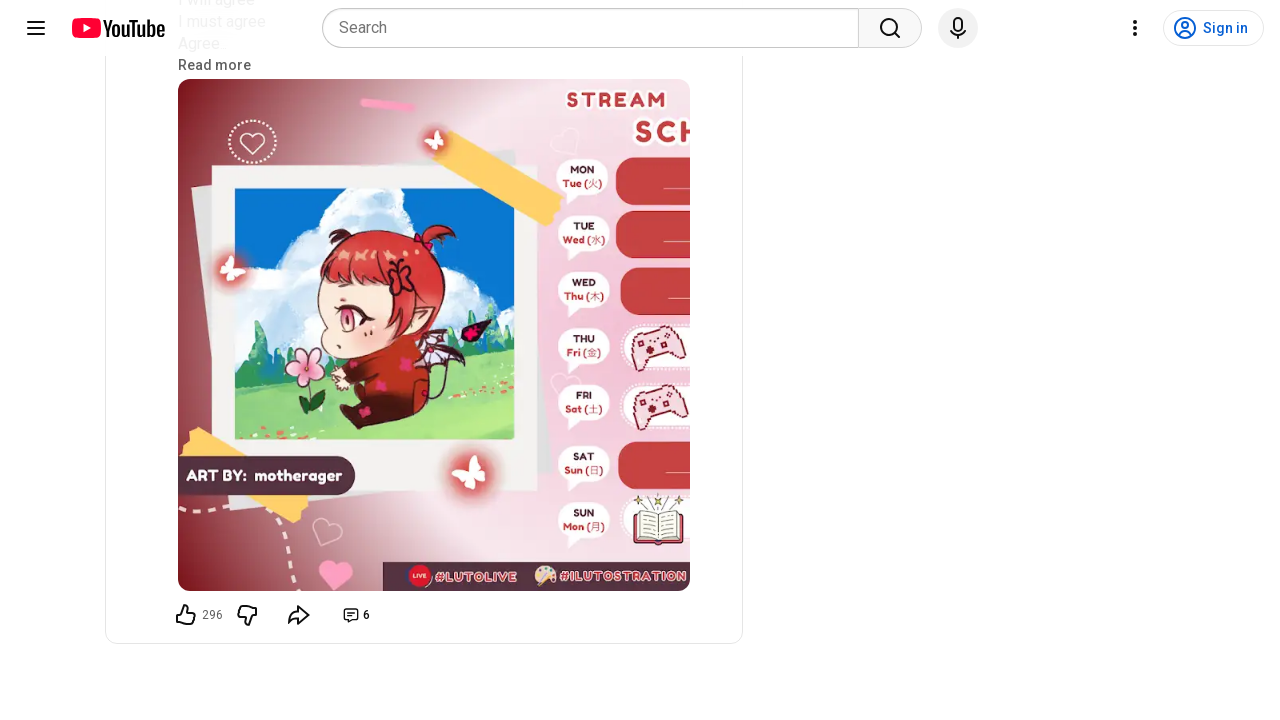

Pressed PageDown during batch 2 (iteration 7/10)
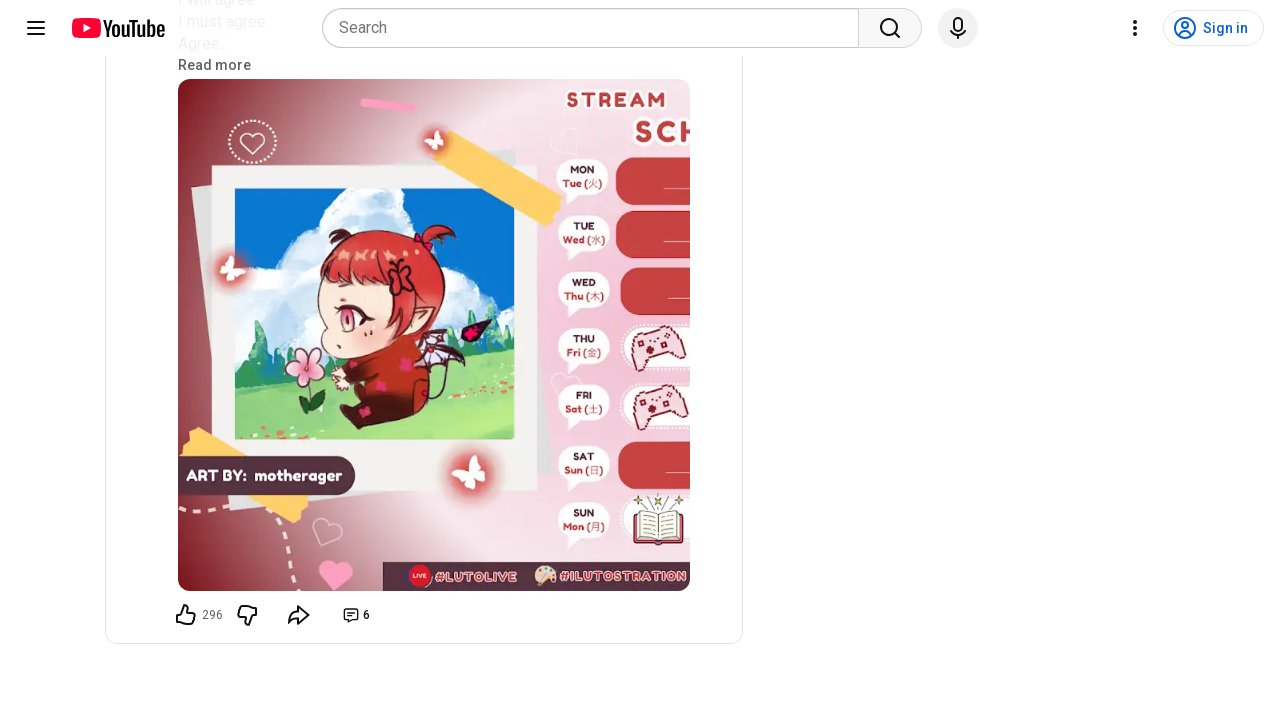

Waited 100ms for content to load after scrolling
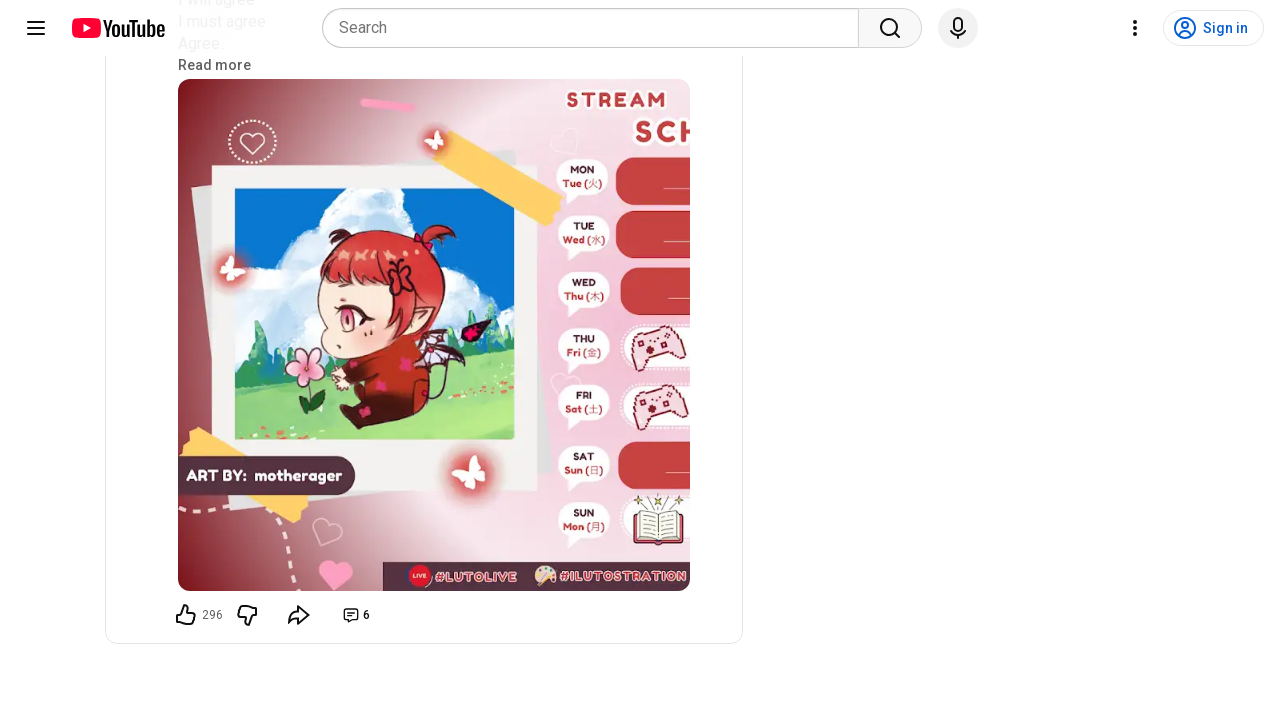

Pressed PageDown during batch 2 (iteration 8/10)
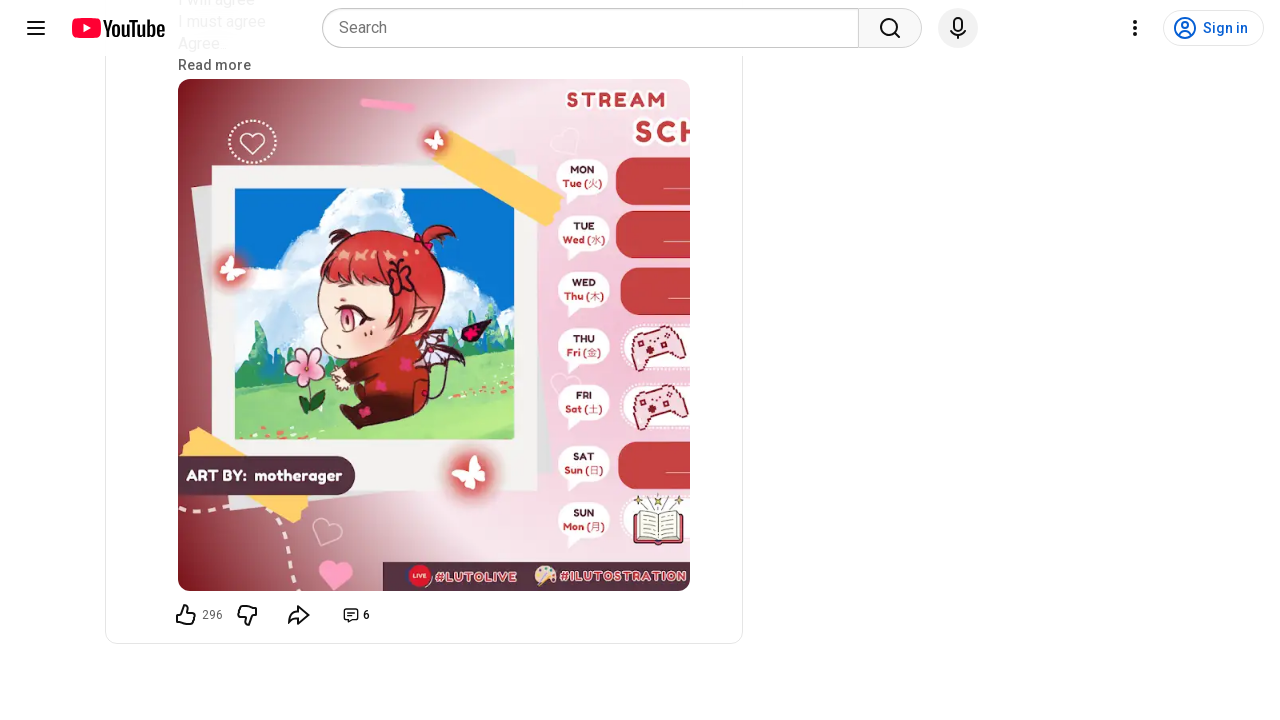

Waited 100ms for content to load after scrolling
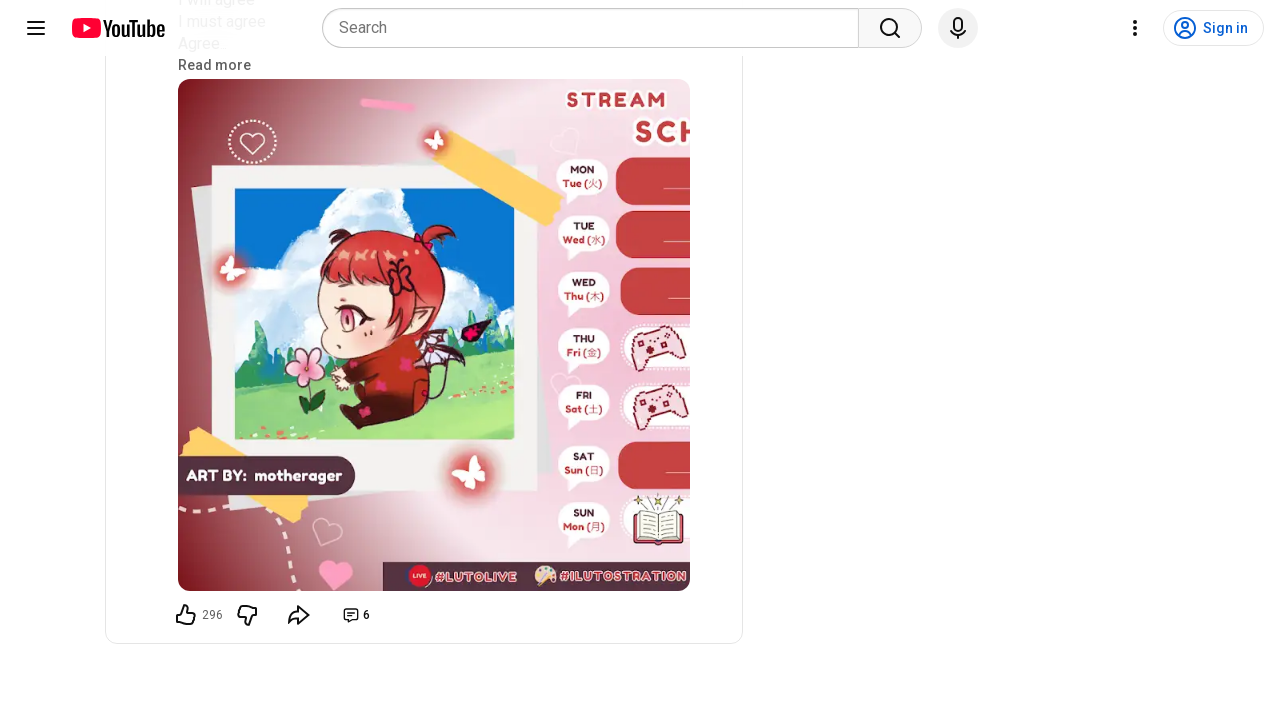

Pressed PageDown during batch 2 (iteration 9/10)
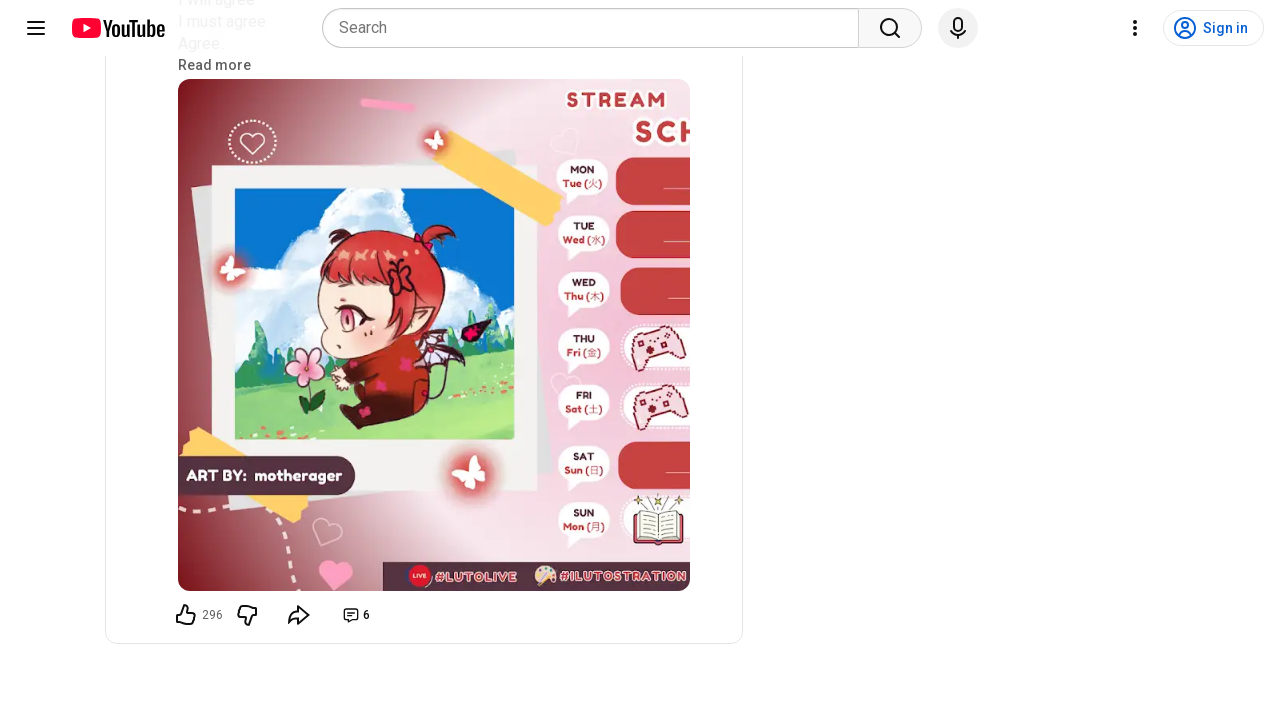

Waited 100ms for content to load after scrolling
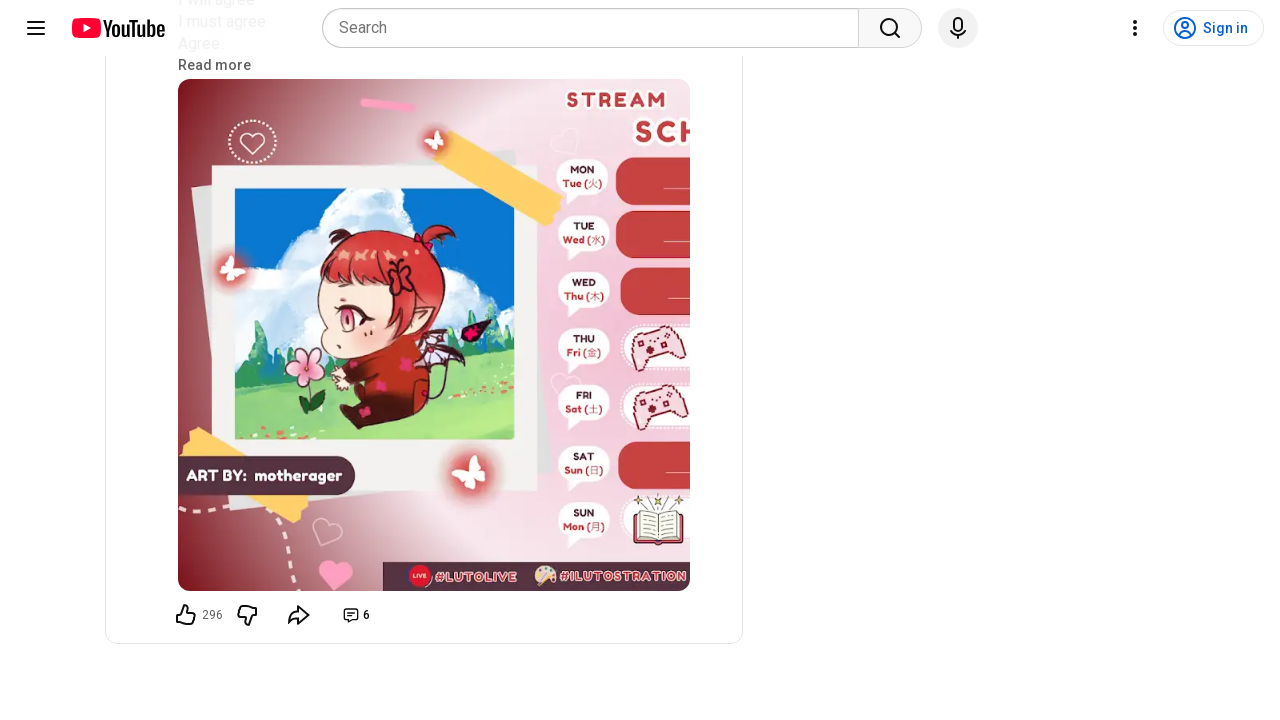

Pressed PageDown during batch 2 (iteration 10/10)
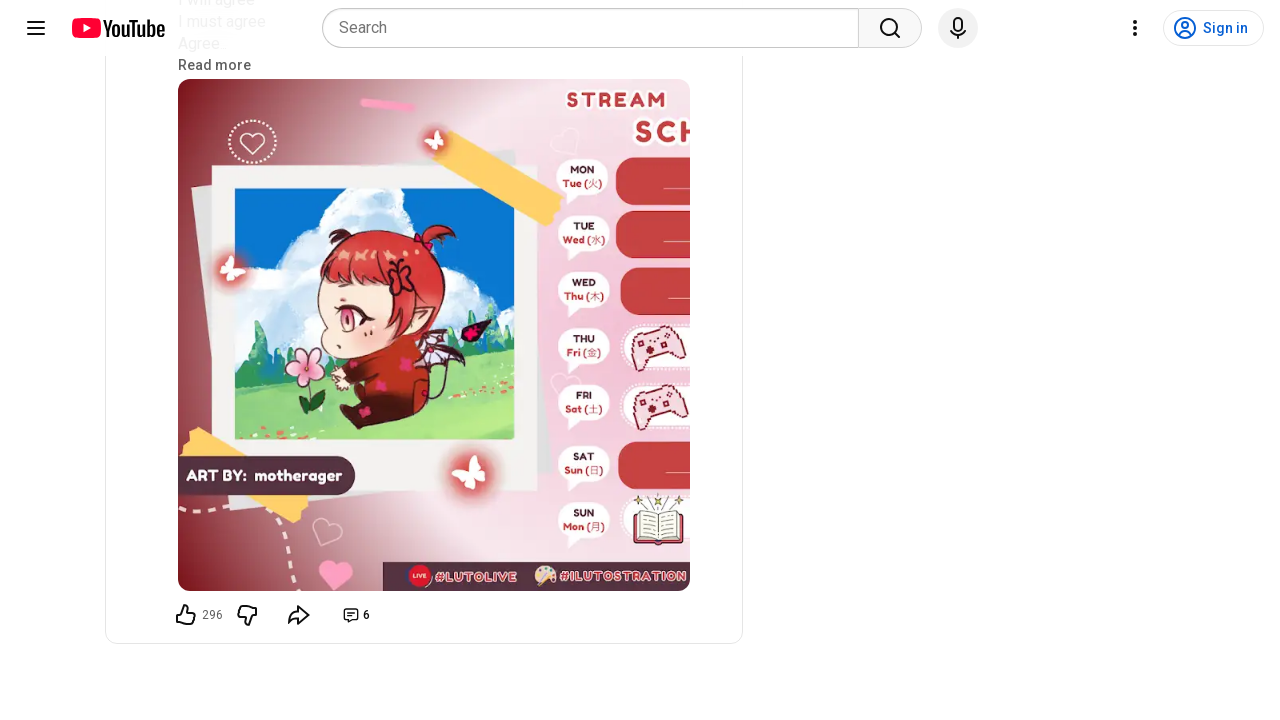

Waited 100ms for content to load after scrolling
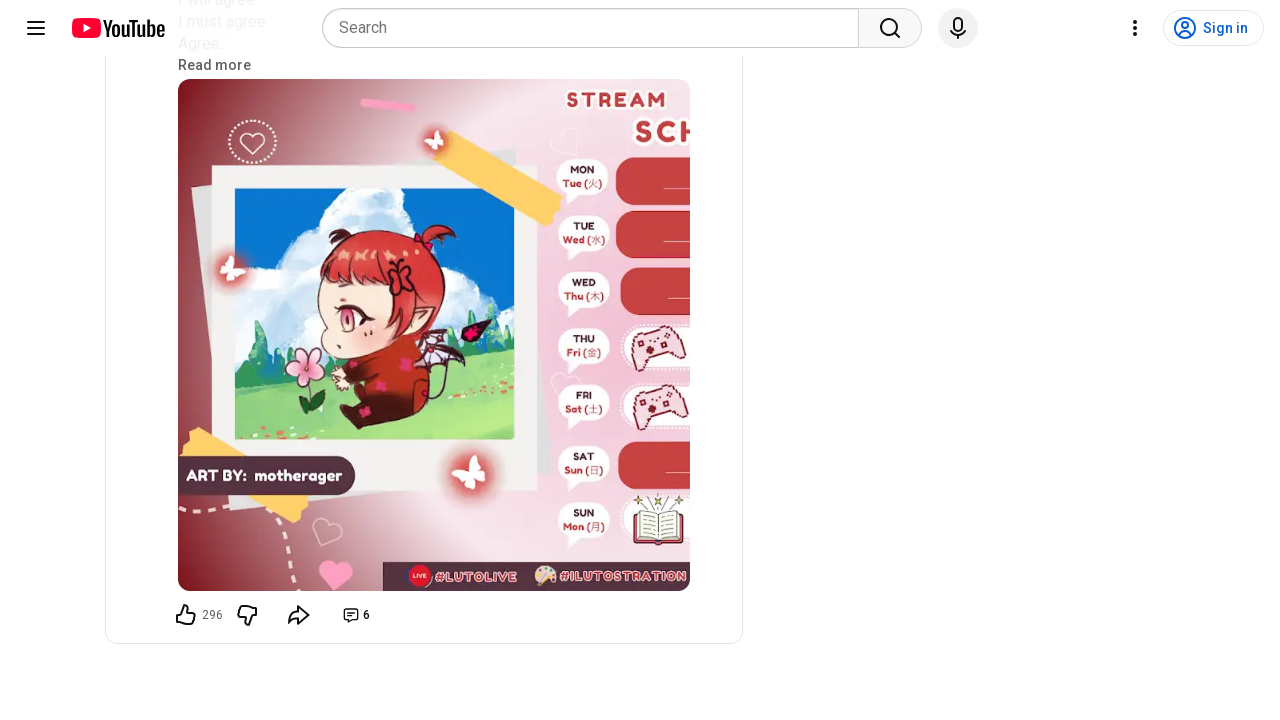

Located community post elements (batch 2)
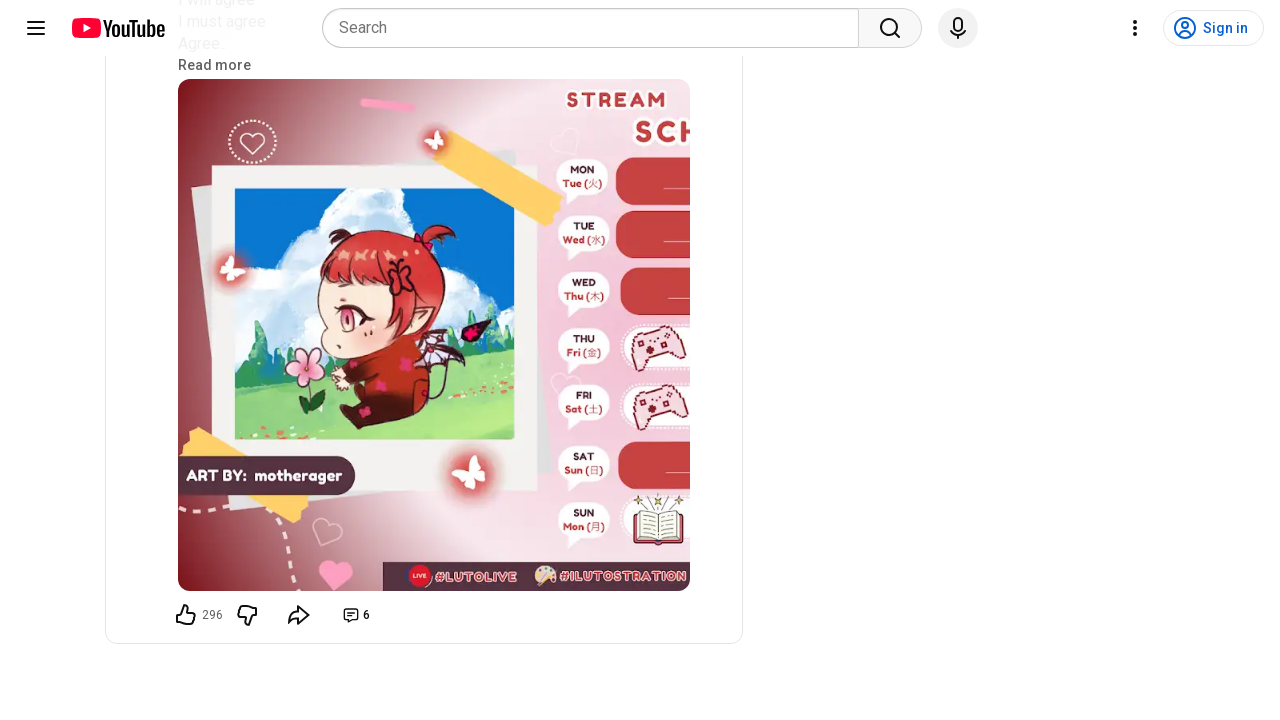

Found 16 posts, waited 500ms for additional content to load
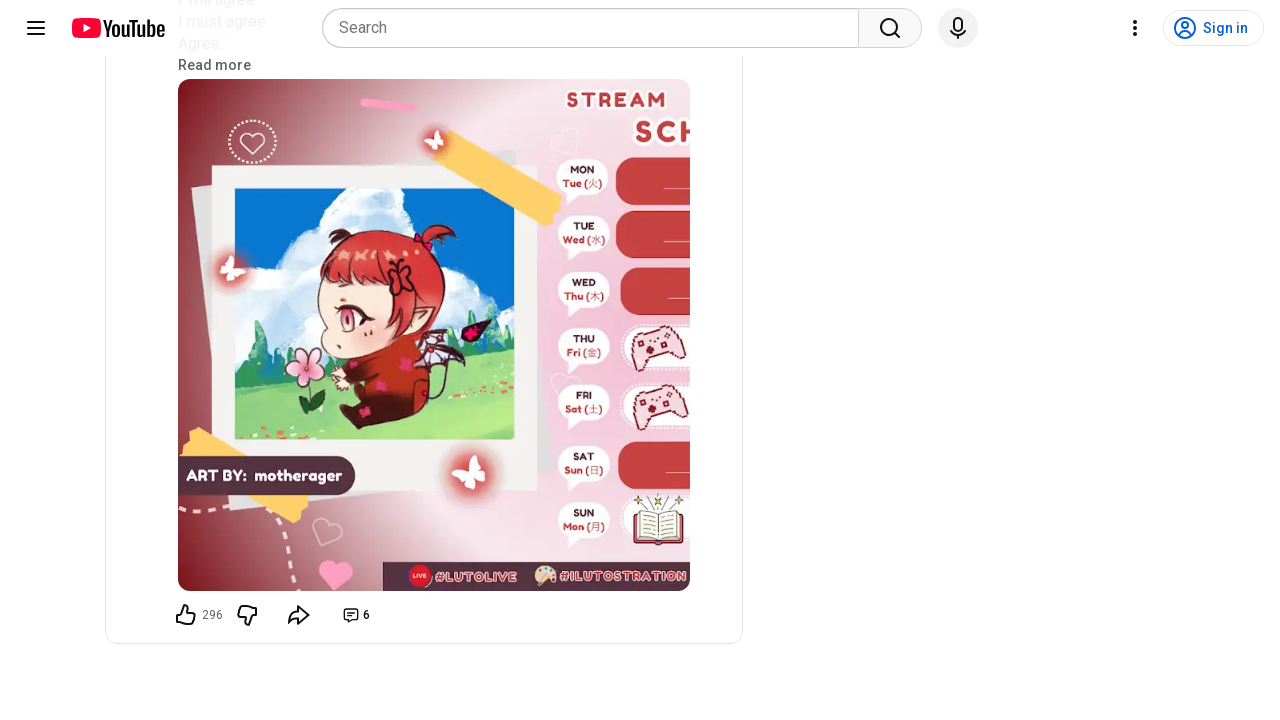

Pressed PageDown during batch 3 (iteration 1/10)
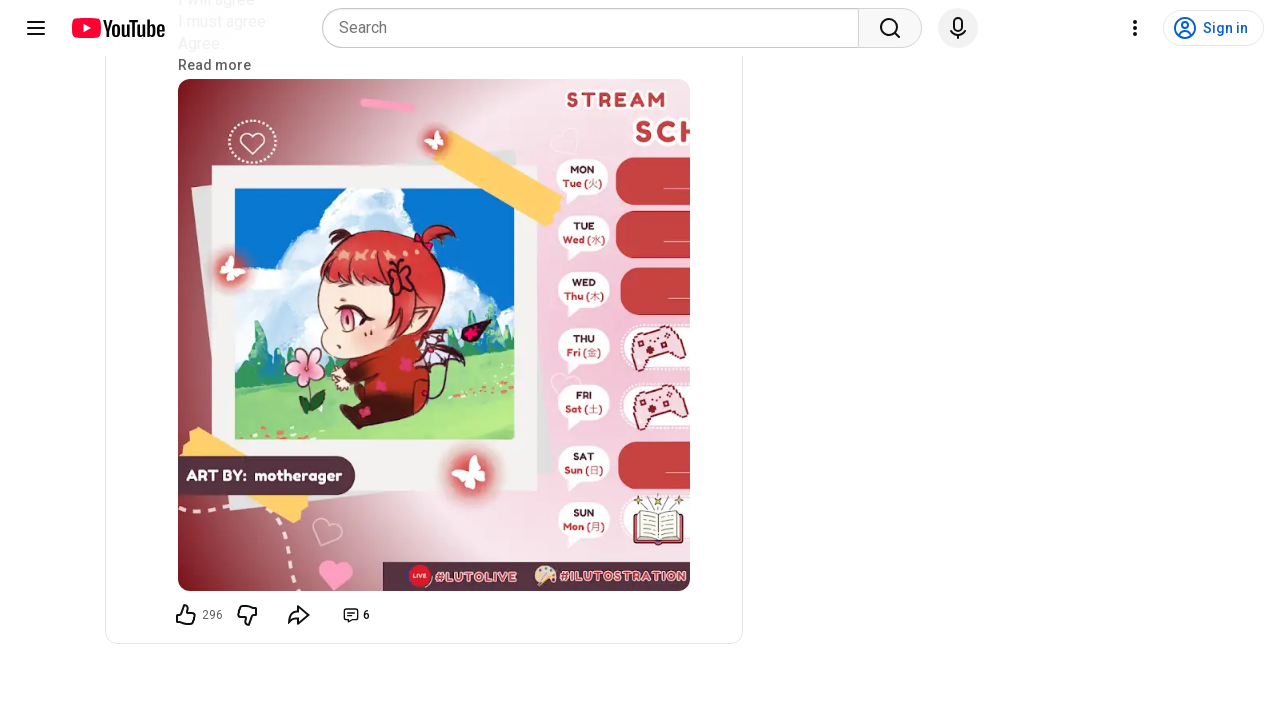

Waited 100ms for content to load after scrolling
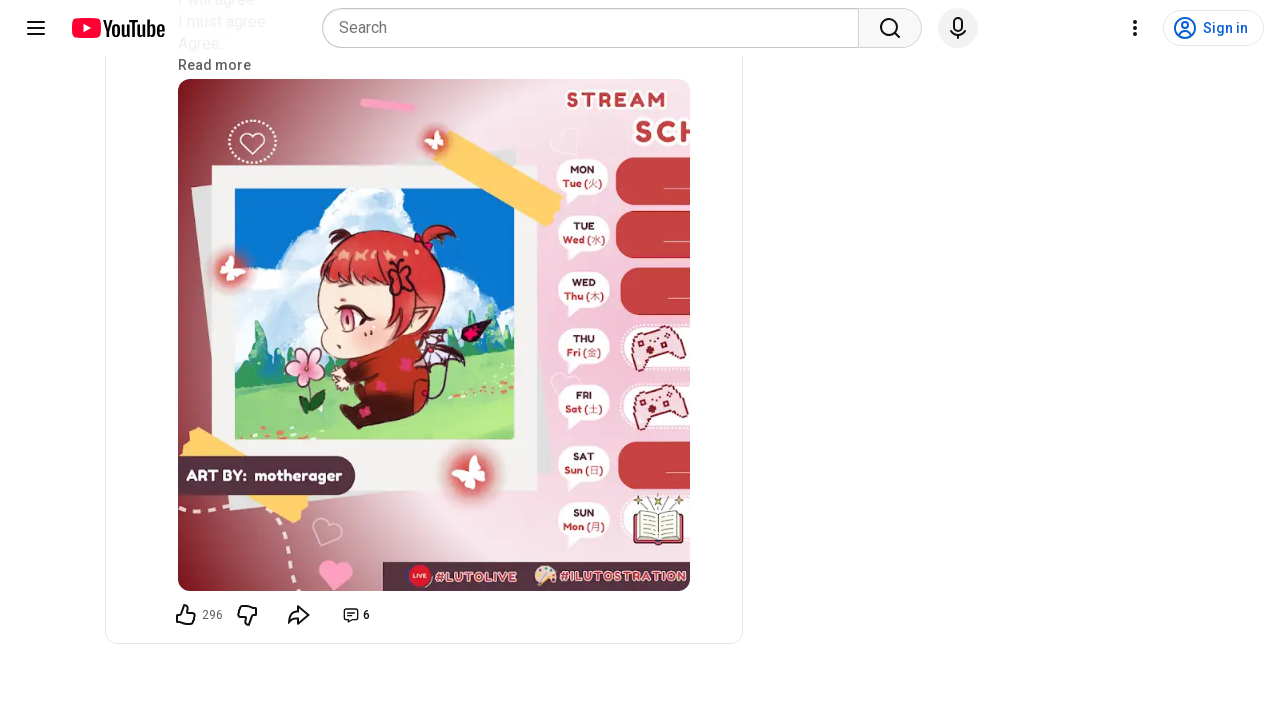

Pressed PageDown during batch 3 (iteration 2/10)
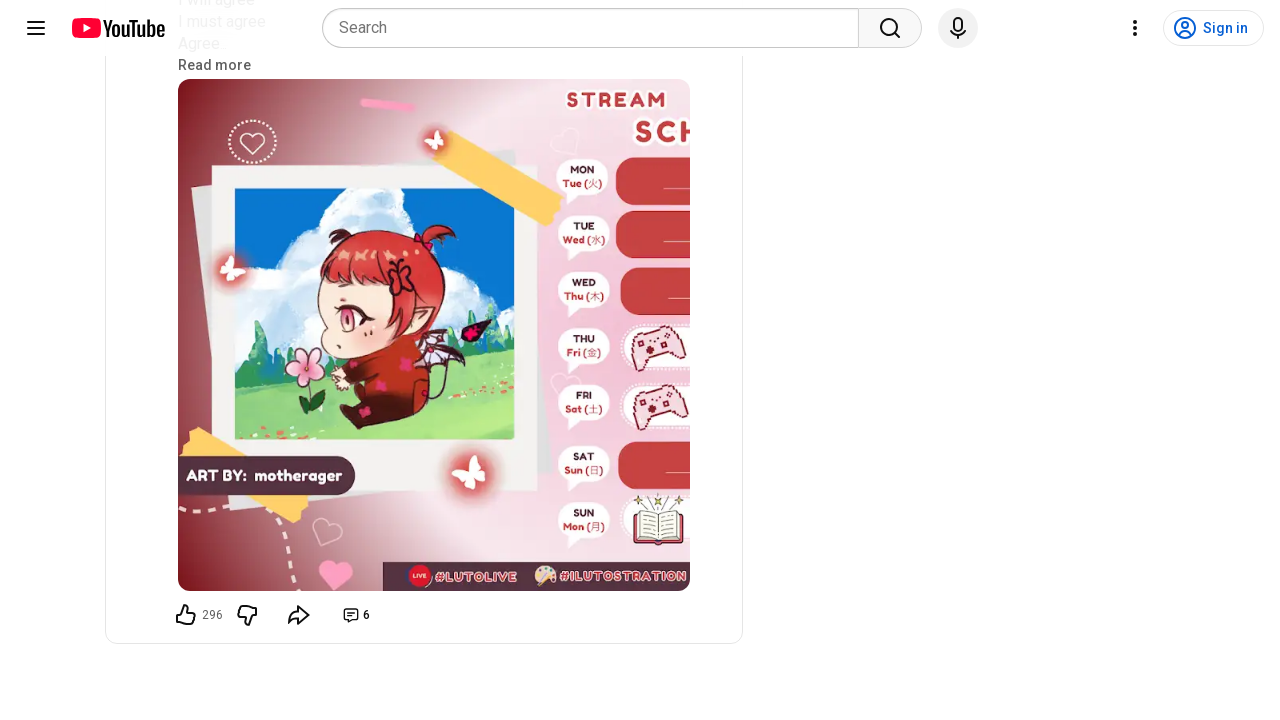

Waited 100ms for content to load after scrolling
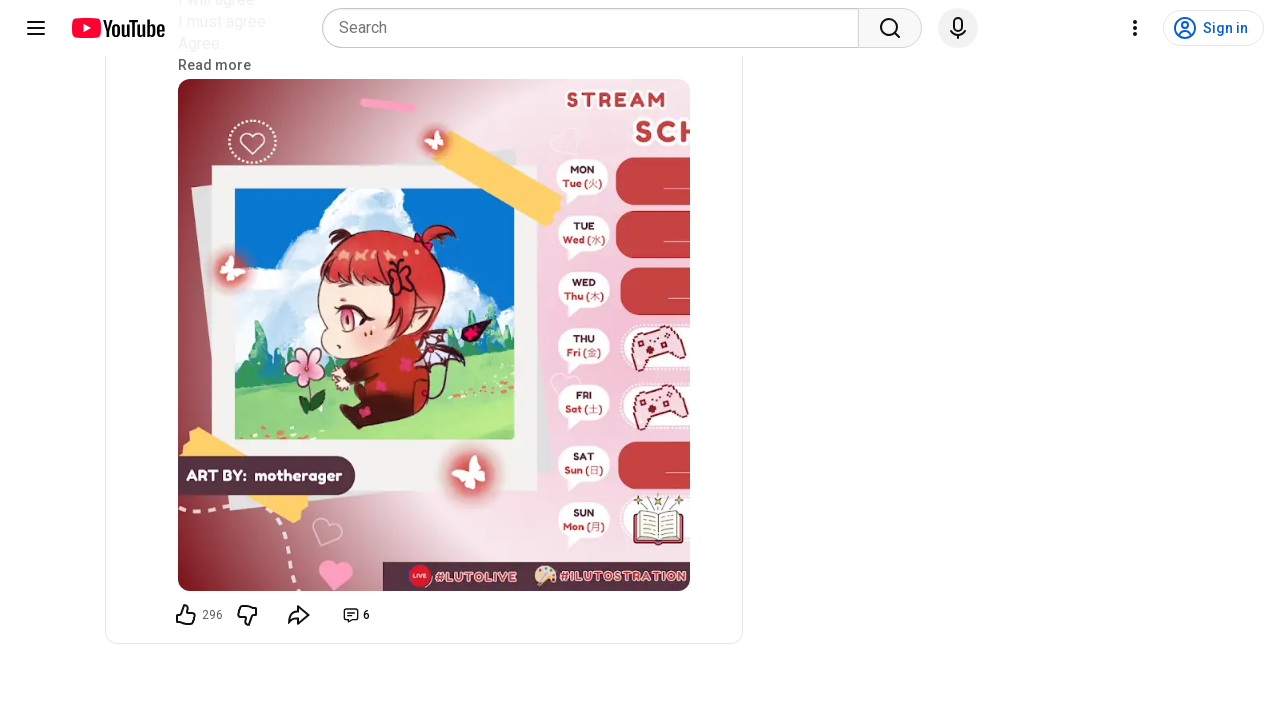

Pressed PageDown during batch 3 (iteration 3/10)
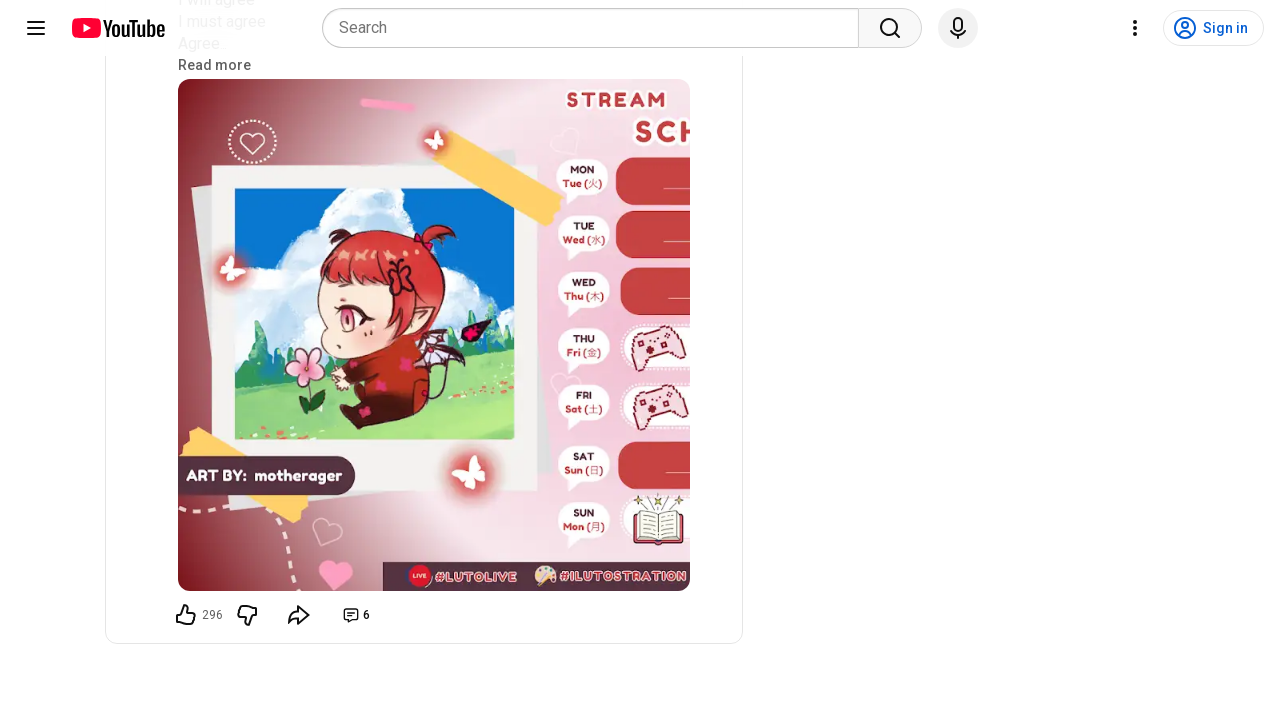

Waited 100ms for content to load after scrolling
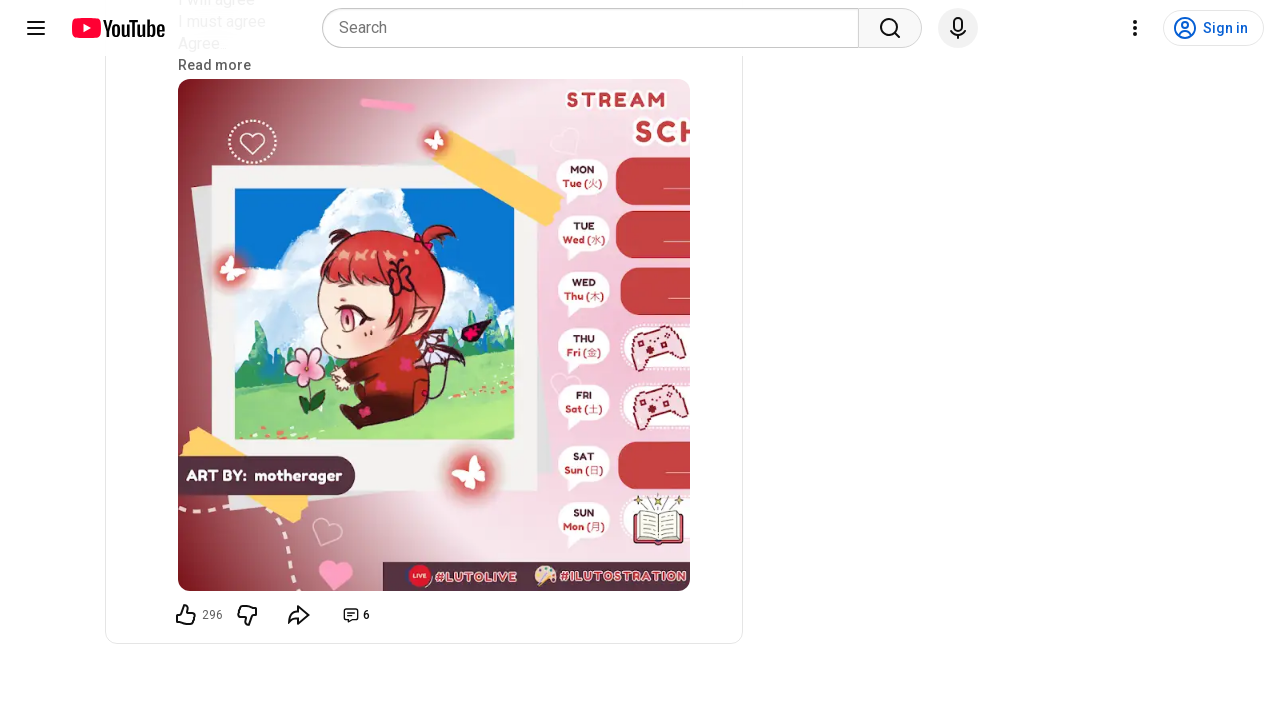

Pressed PageDown during batch 3 (iteration 4/10)
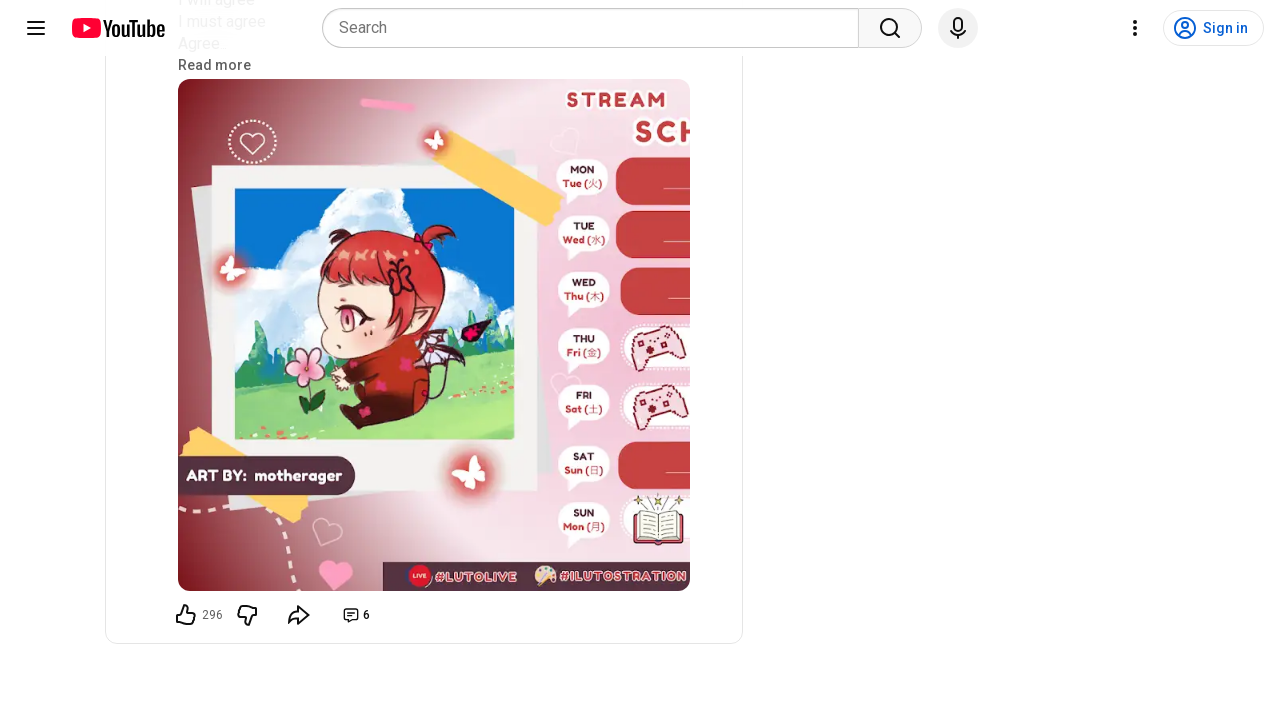

Waited 100ms for content to load after scrolling
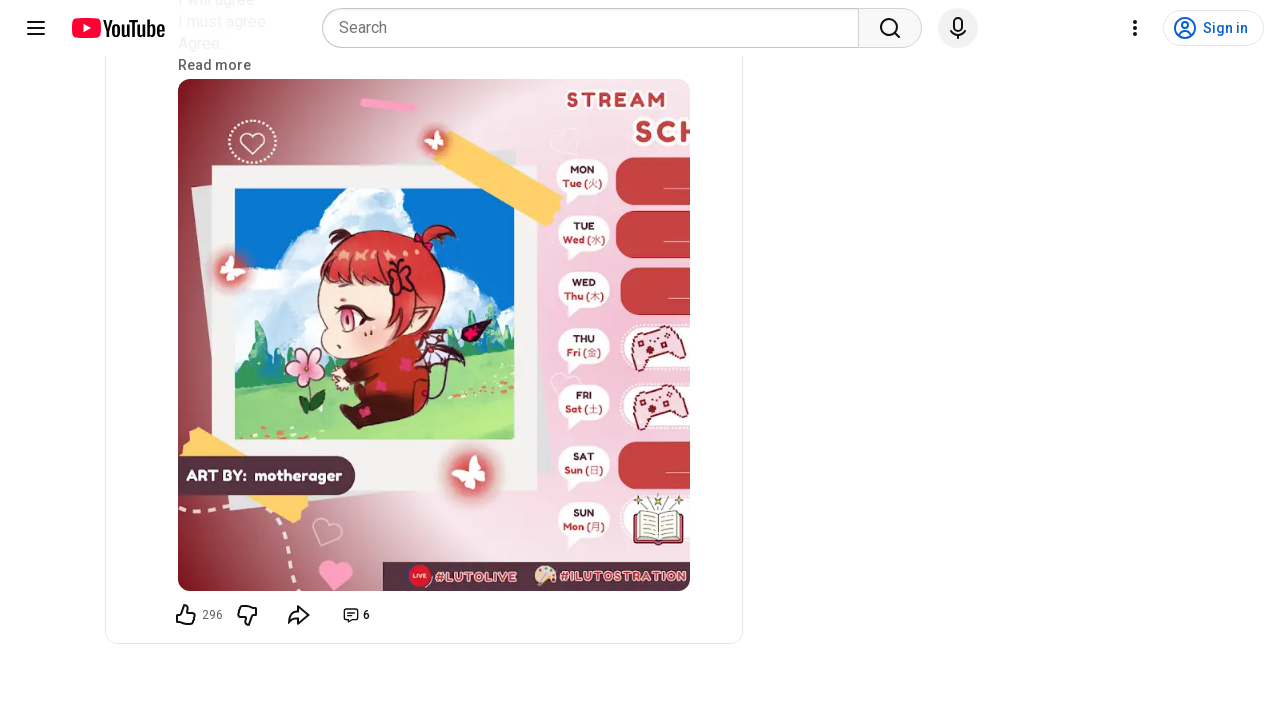

Pressed PageDown during batch 3 (iteration 5/10)
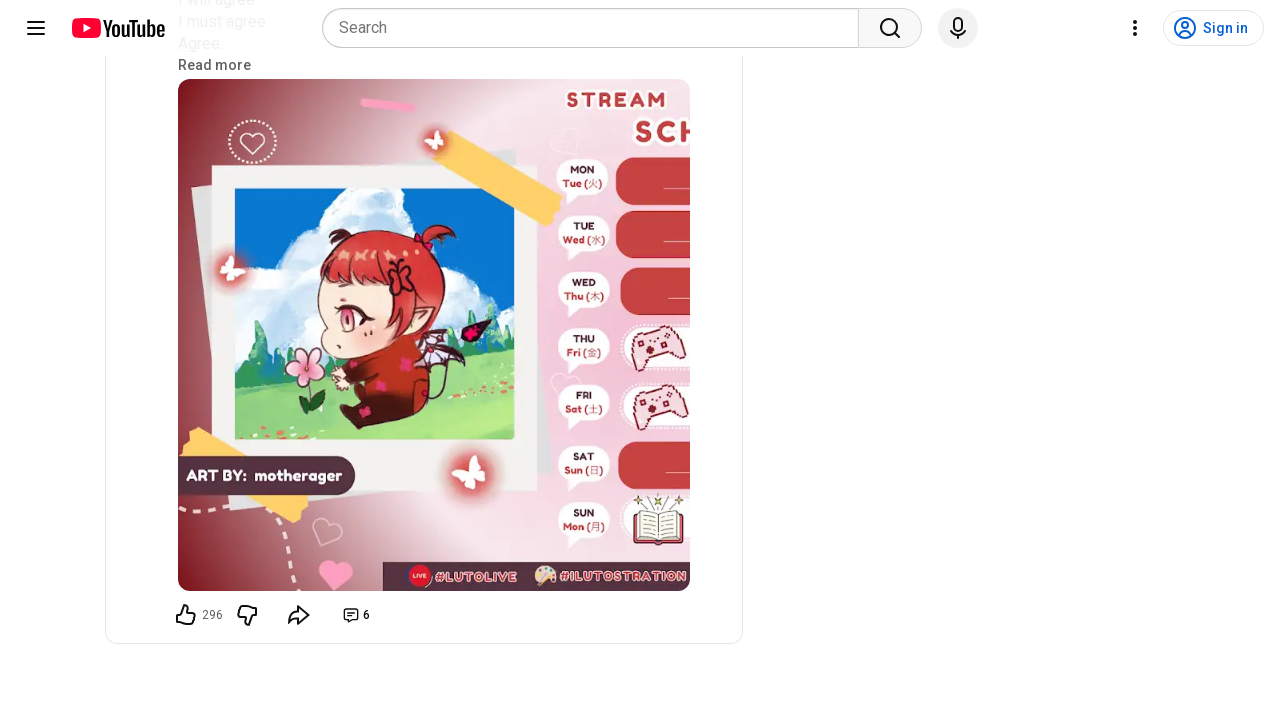

Waited 100ms for content to load after scrolling
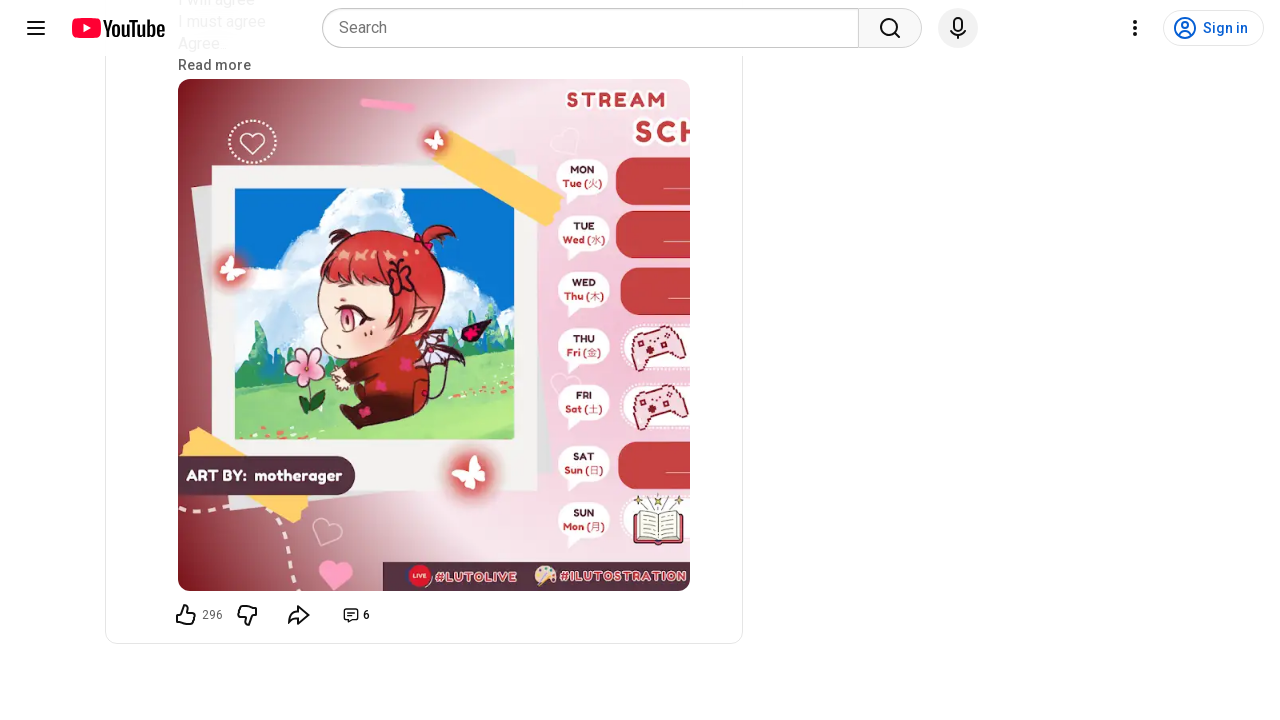

Pressed PageDown during batch 3 (iteration 6/10)
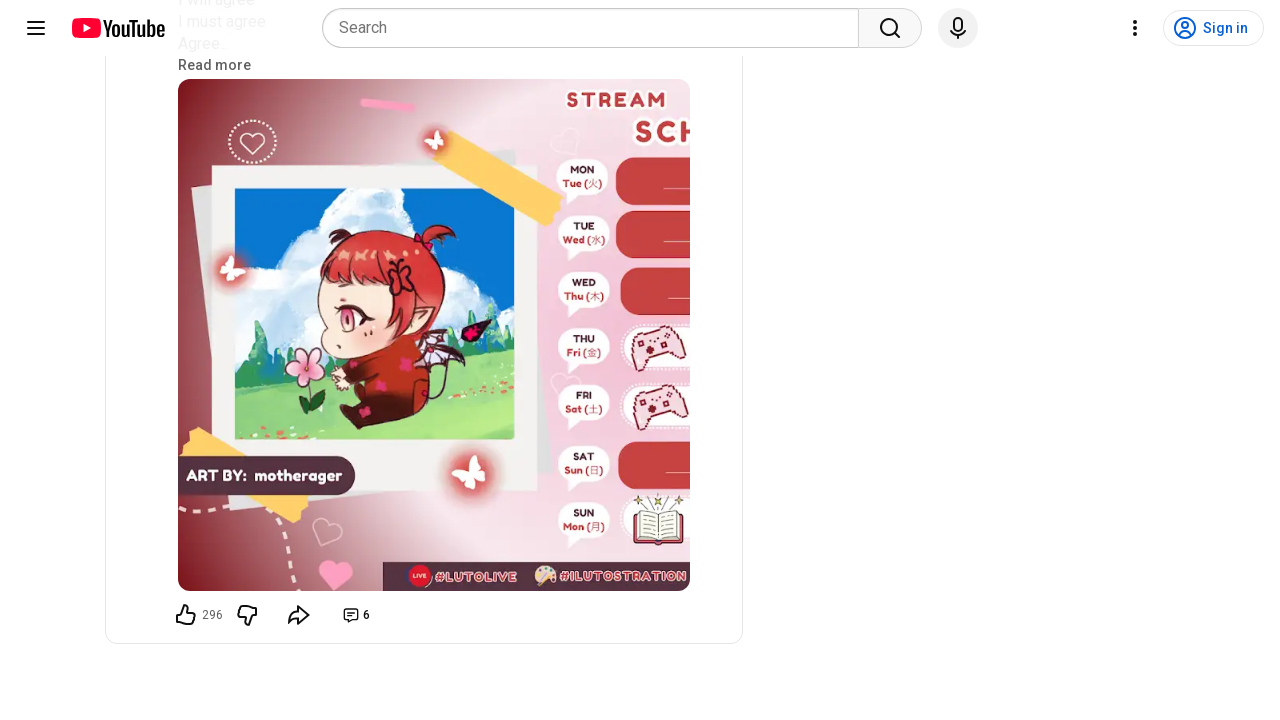

Waited 100ms for content to load after scrolling
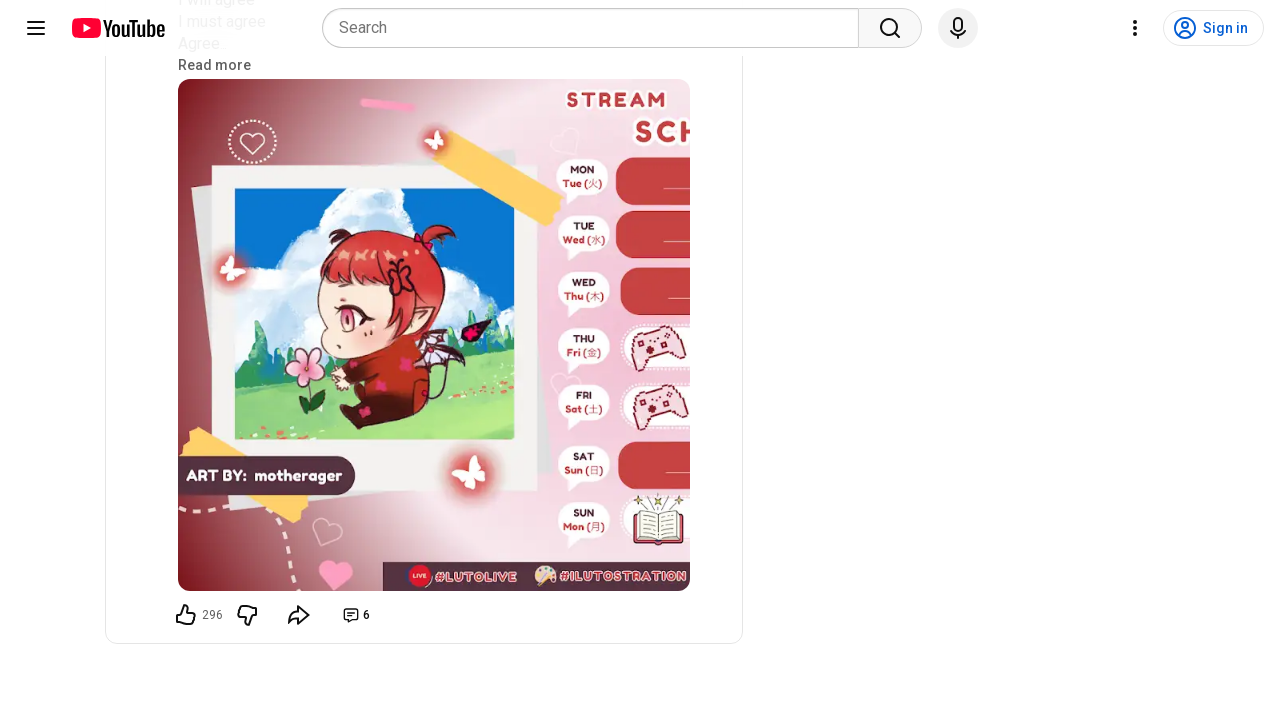

Pressed PageDown during batch 3 (iteration 7/10)
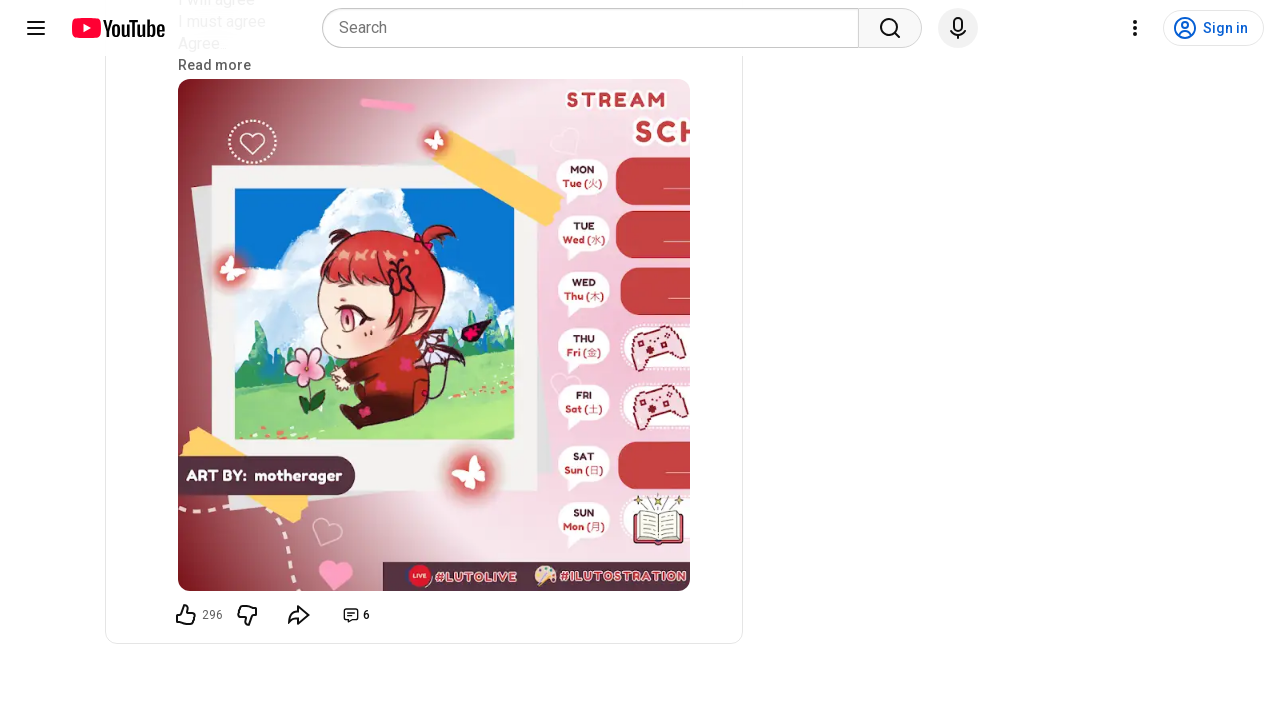

Waited 100ms for content to load after scrolling
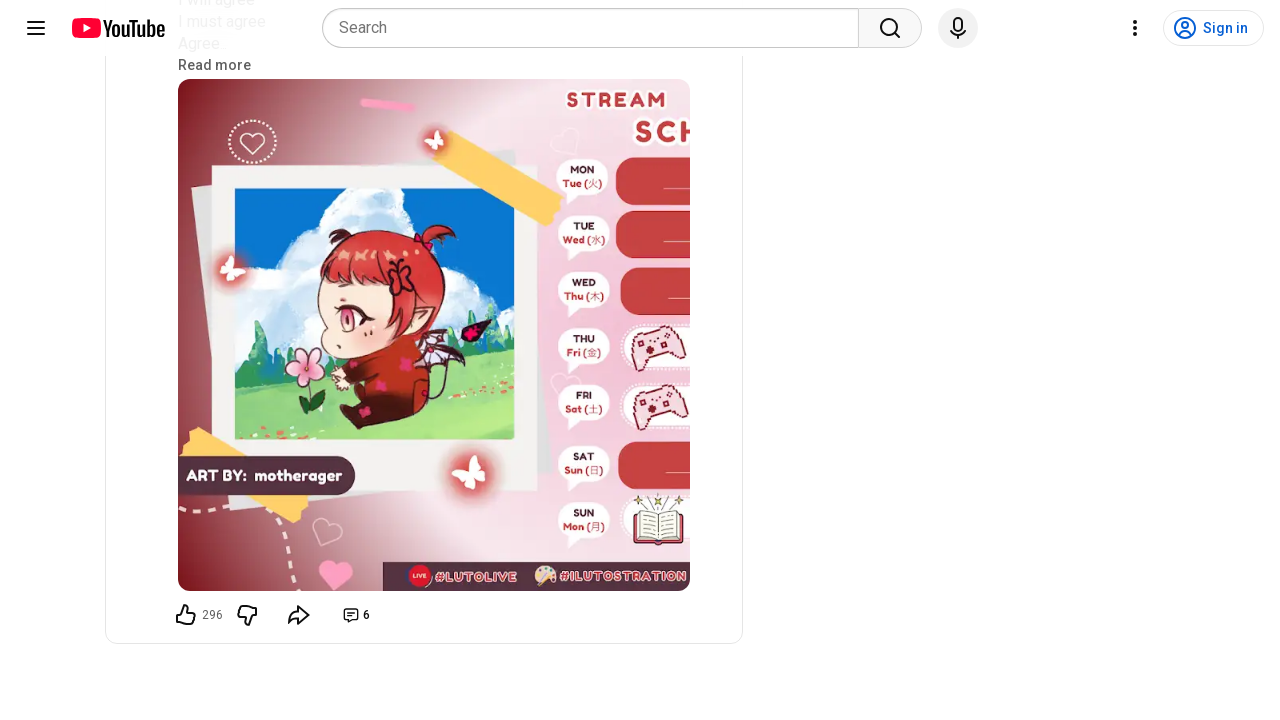

Pressed PageDown during batch 3 (iteration 8/10)
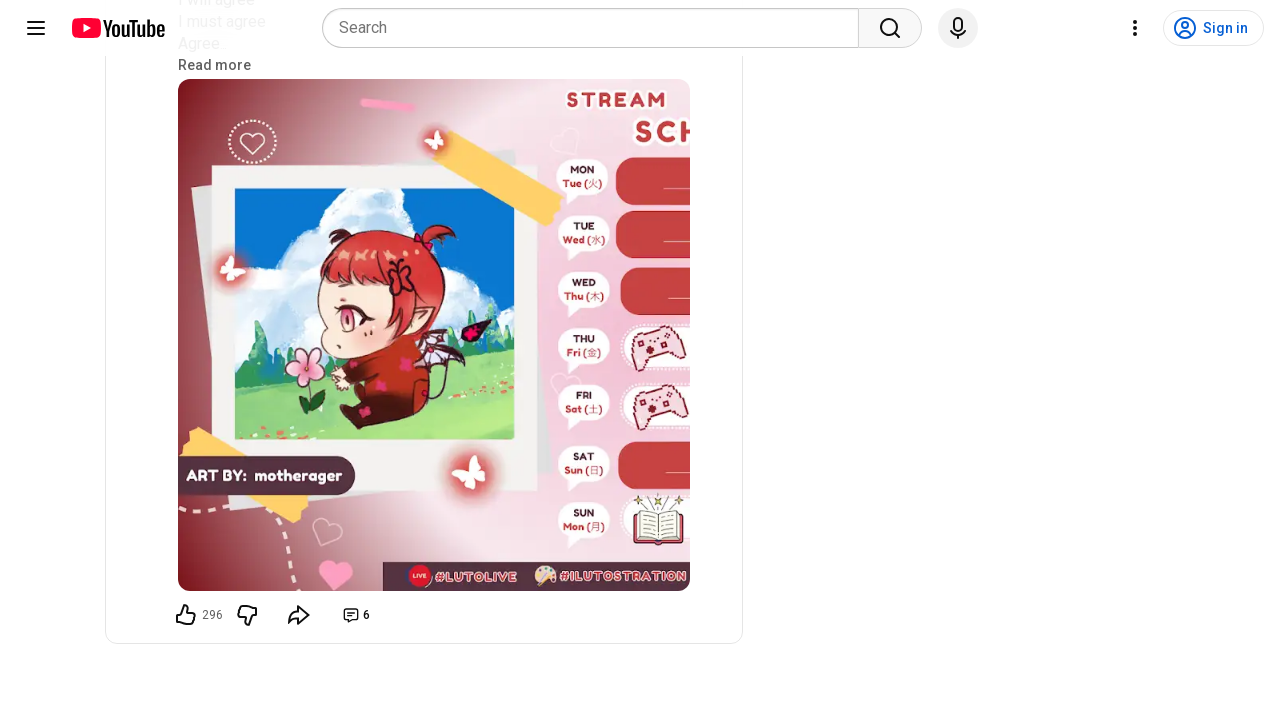

Waited 100ms for content to load after scrolling
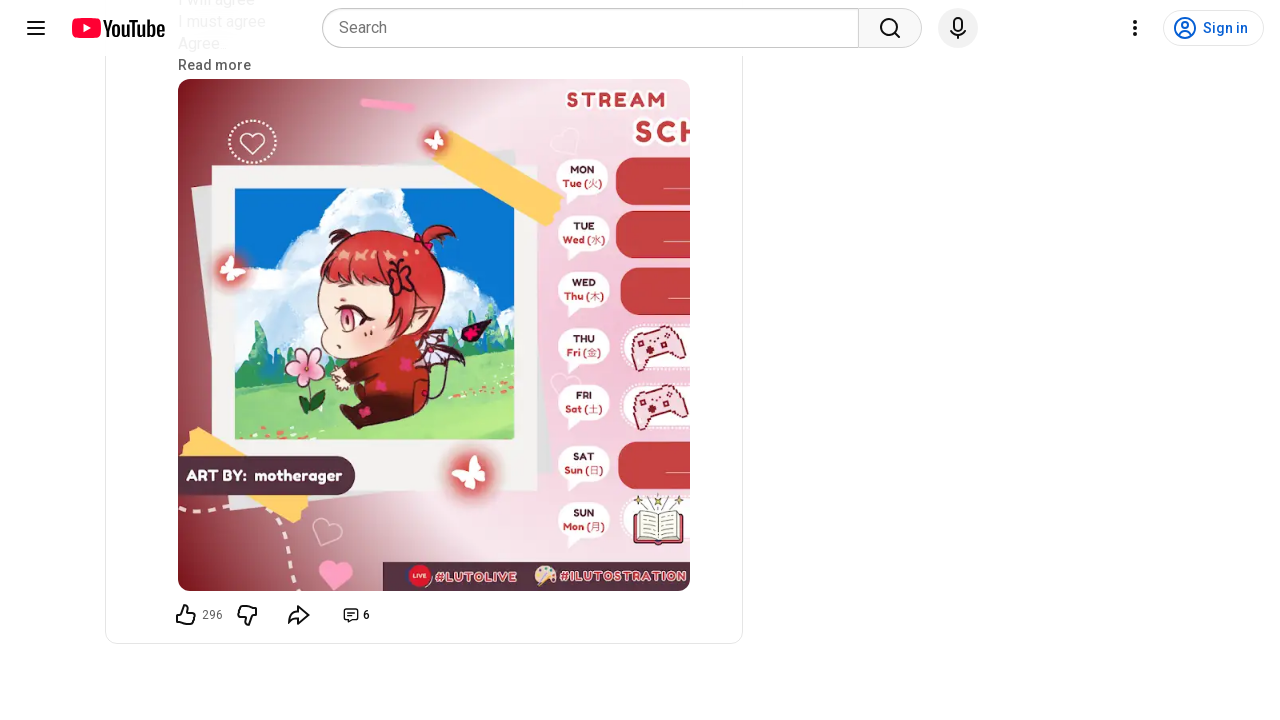

Pressed PageDown during batch 3 (iteration 9/10)
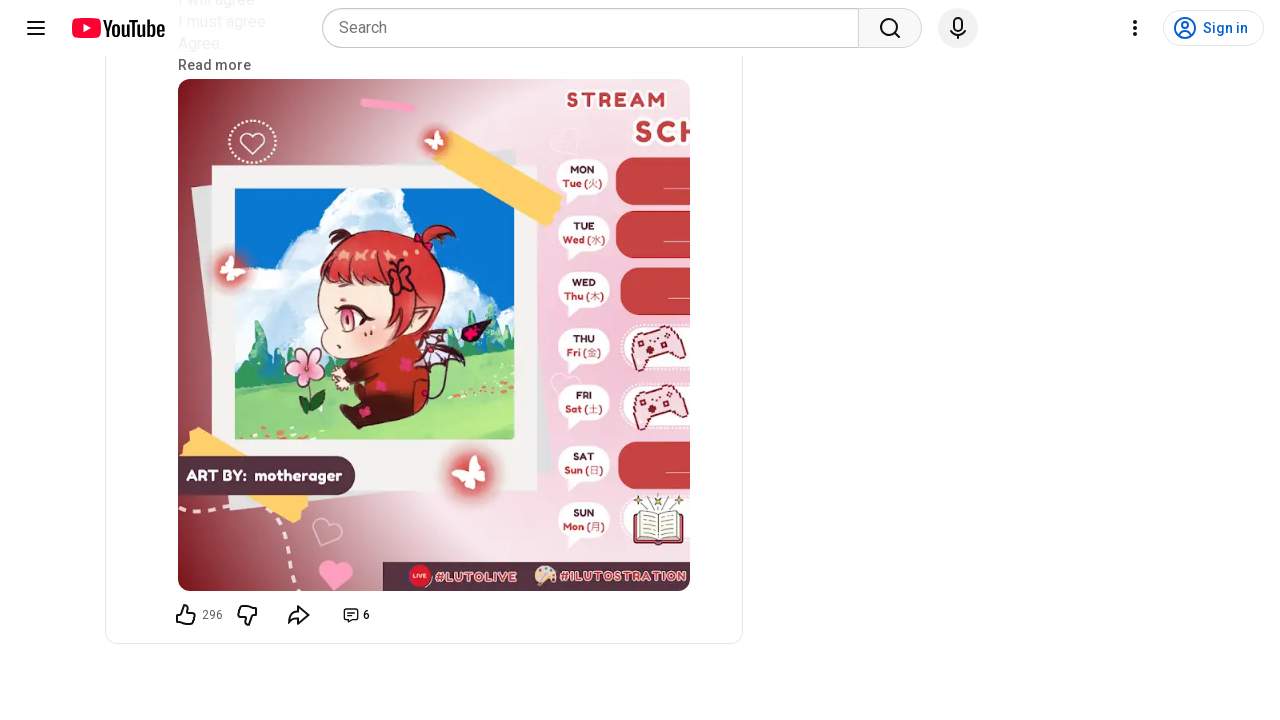

Waited 100ms for content to load after scrolling
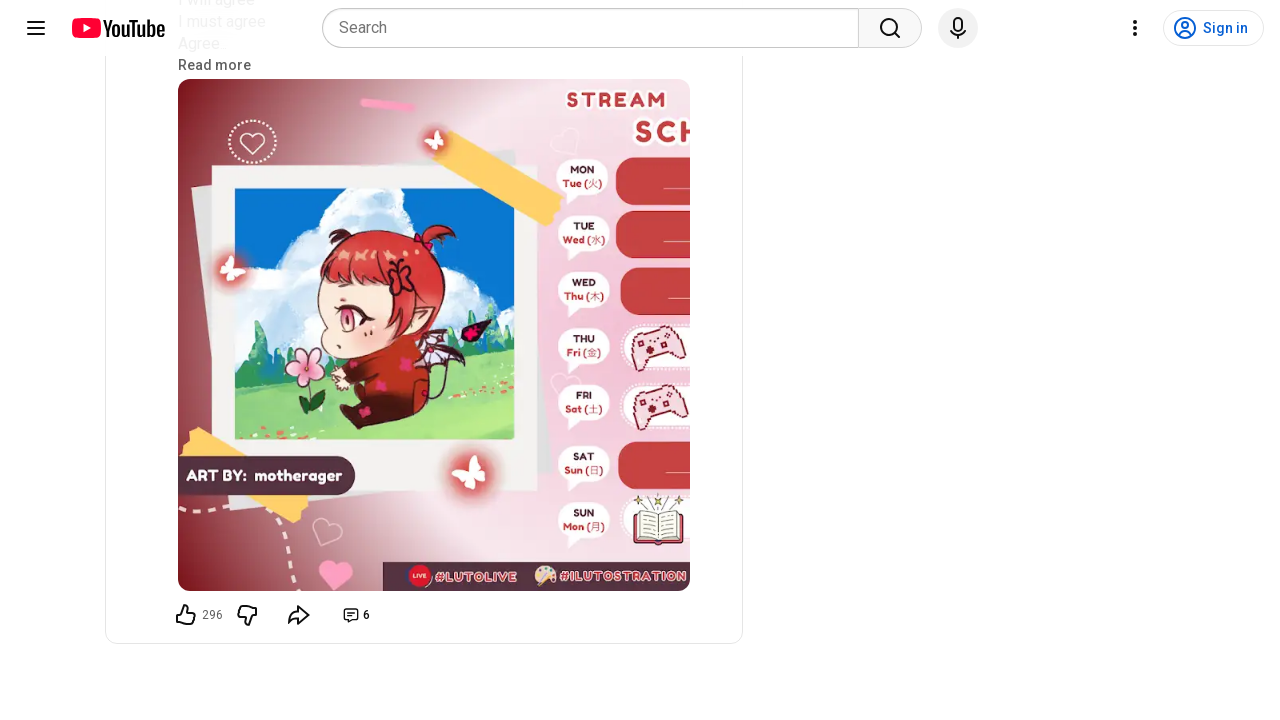

Pressed PageDown during batch 3 (iteration 10/10)
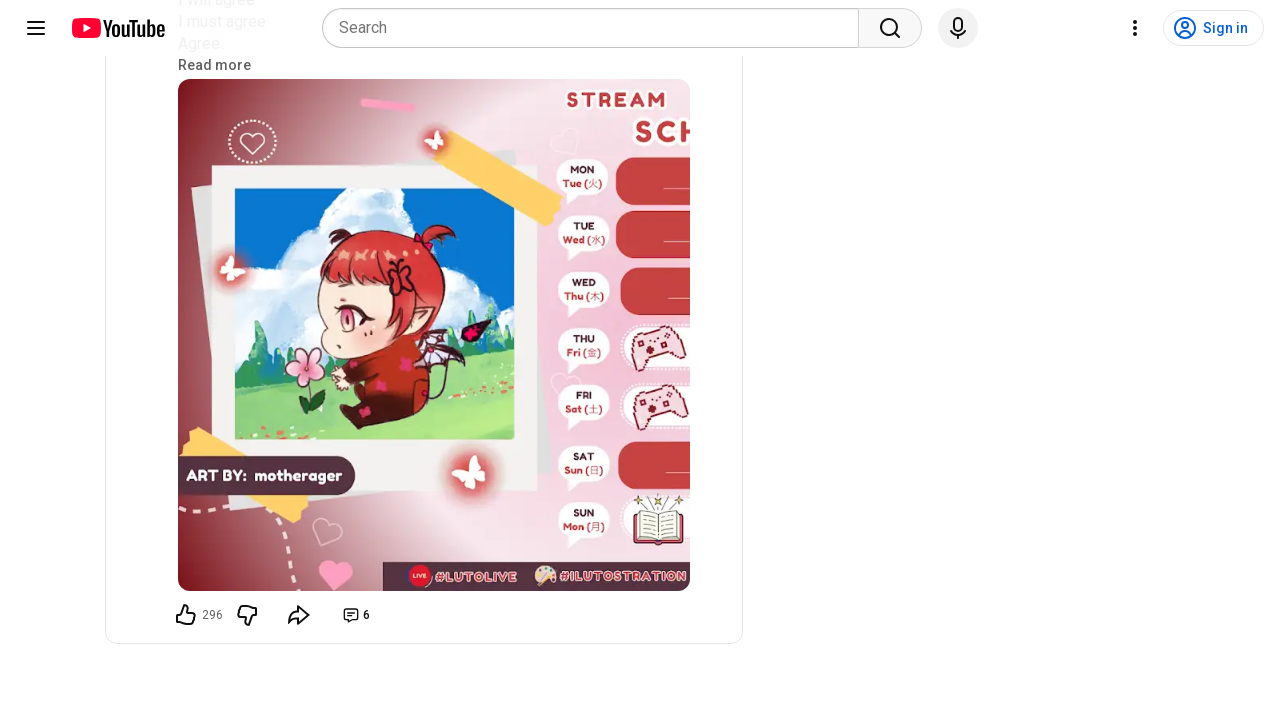

Waited 100ms for content to load after scrolling
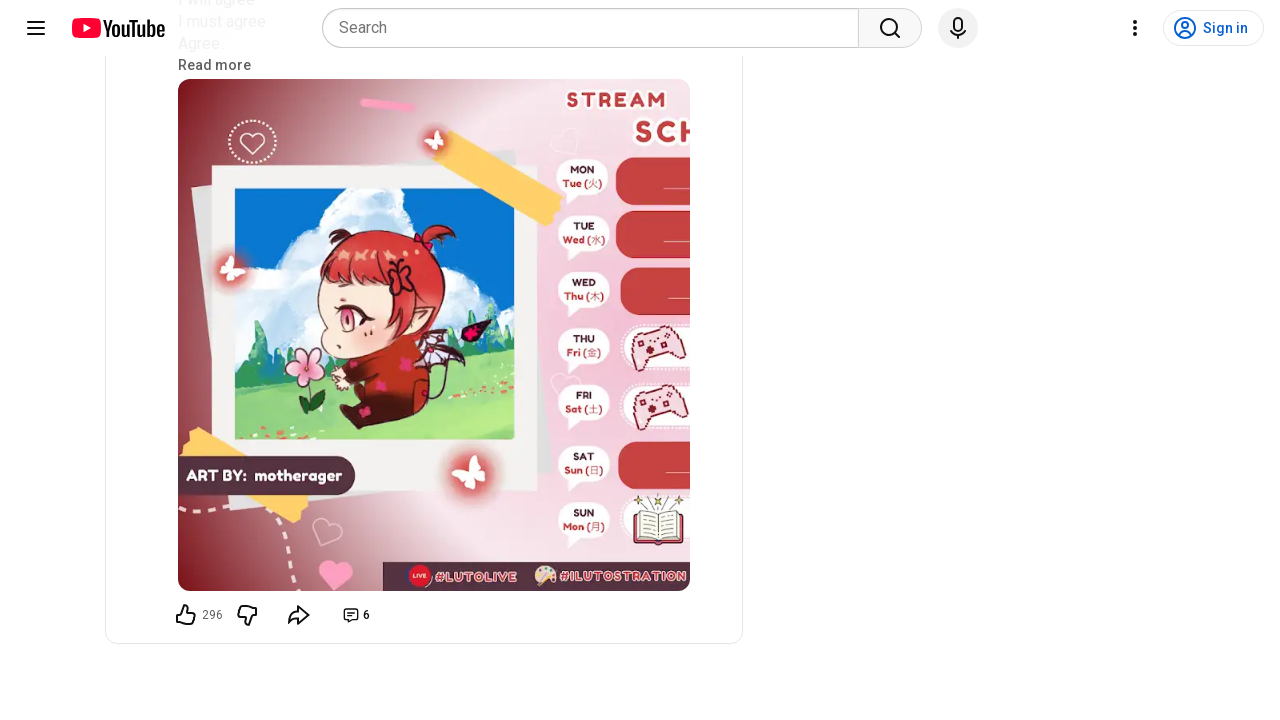

Located community post elements (batch 3)
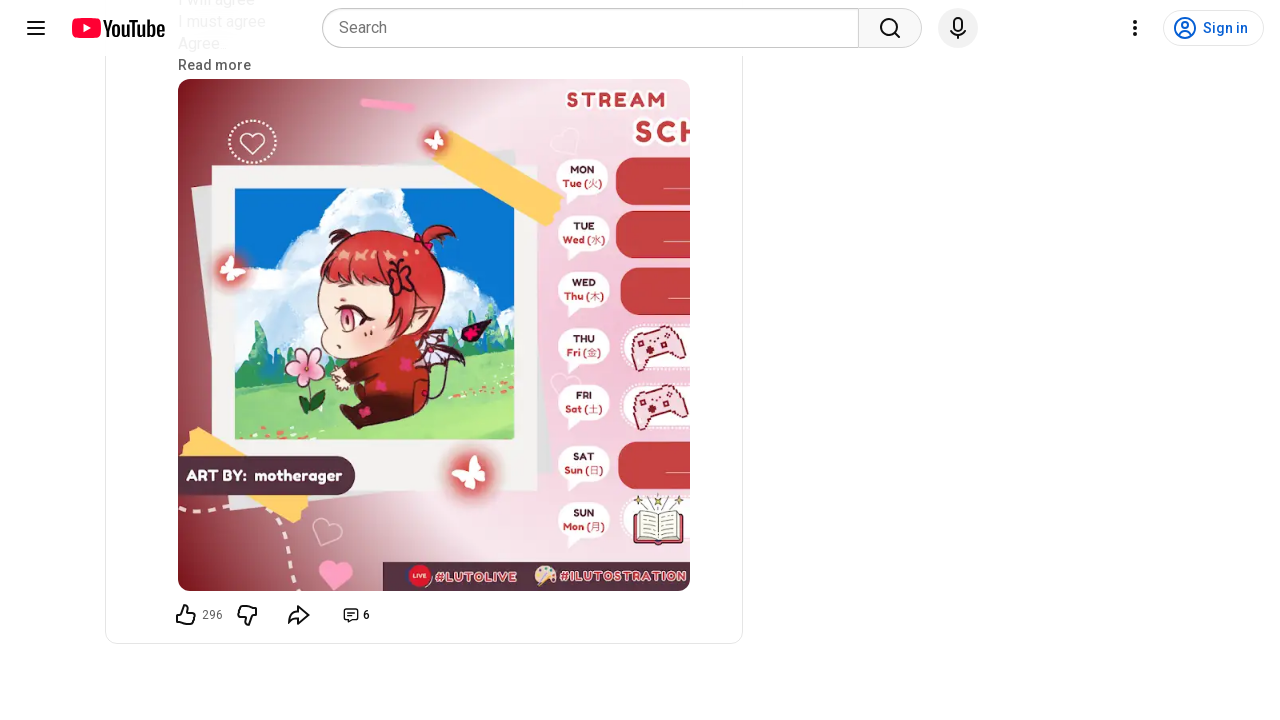

Found 16 posts, waited 500ms for additional content to load
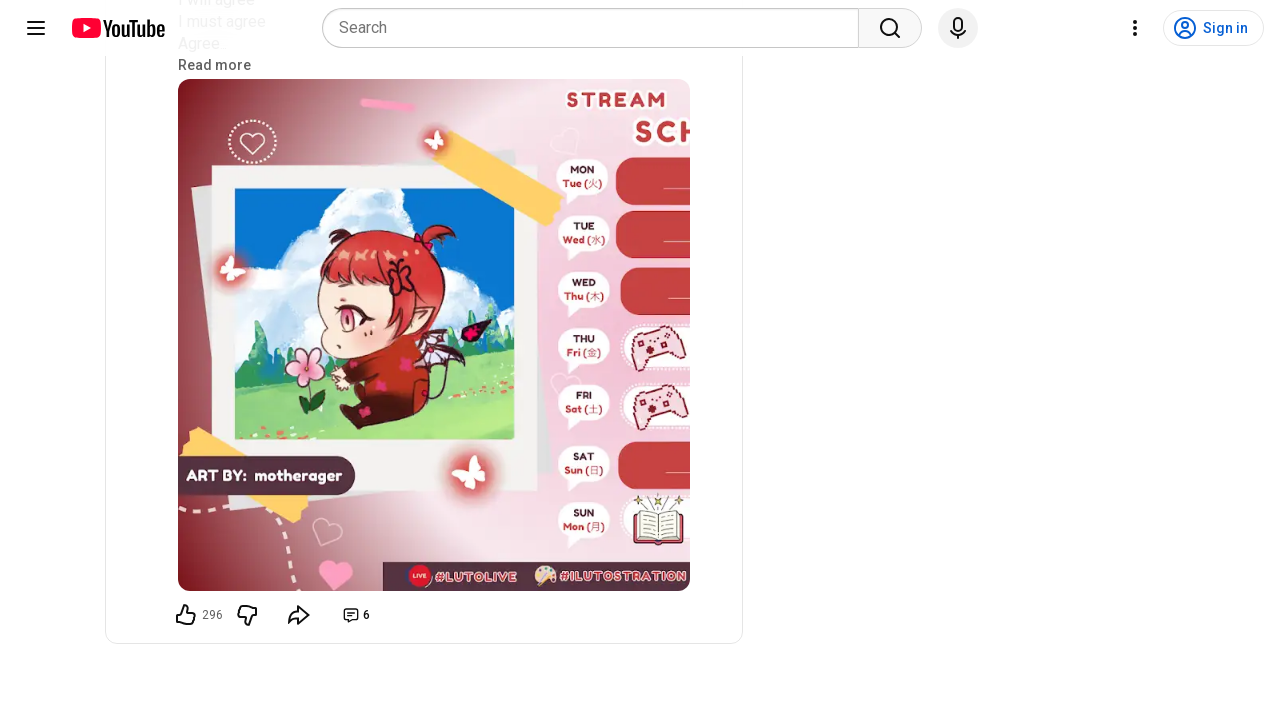

Pressed PageDown during batch 4 (iteration 1/10)
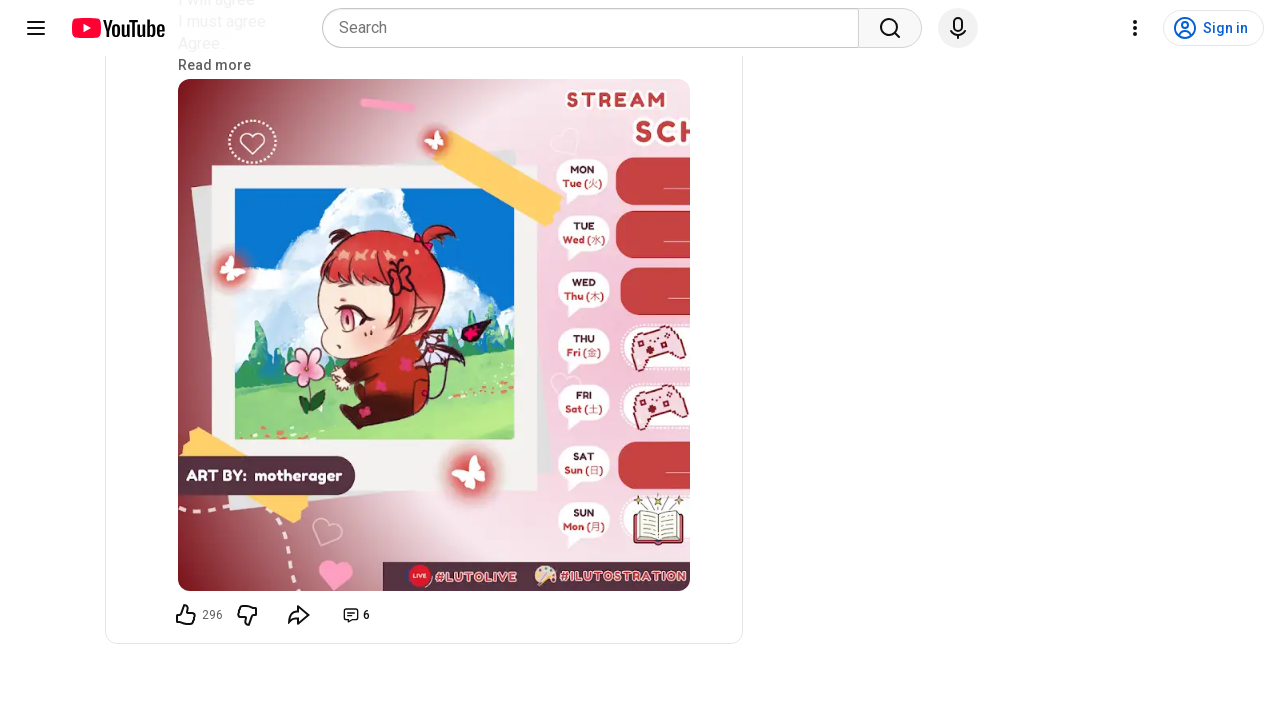

Waited 100ms for content to load after scrolling
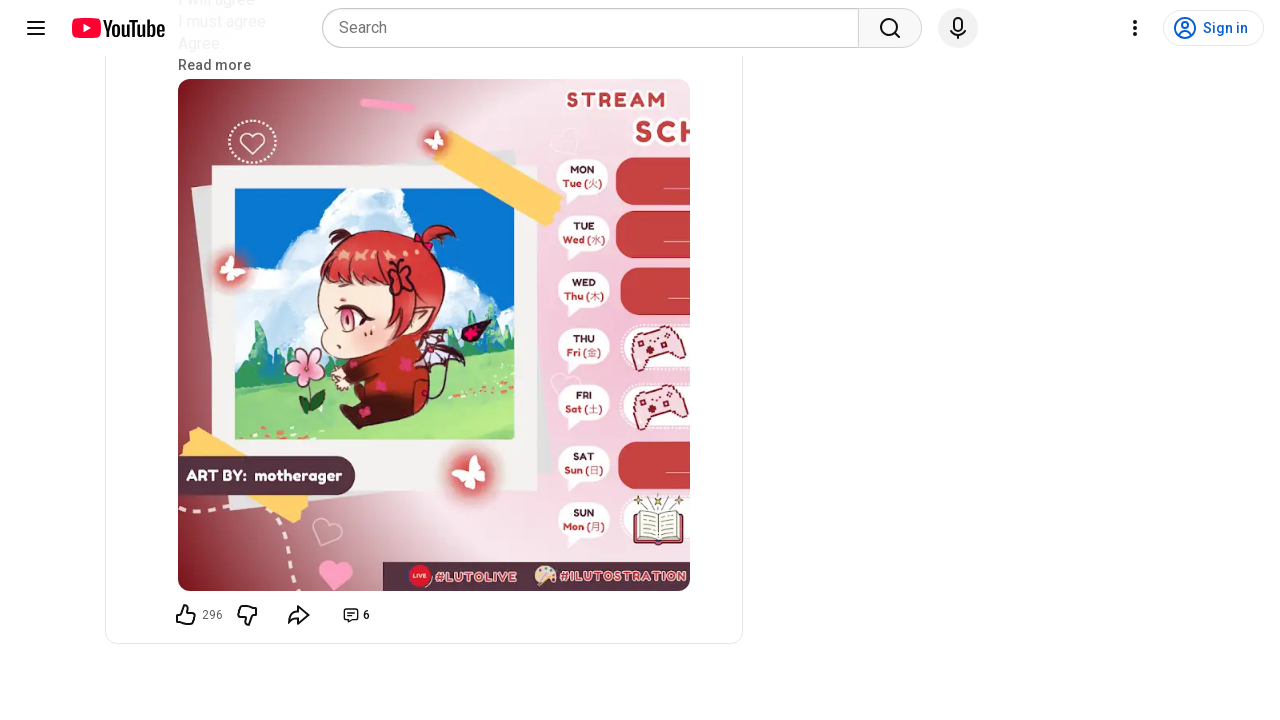

Pressed PageDown during batch 4 (iteration 2/10)
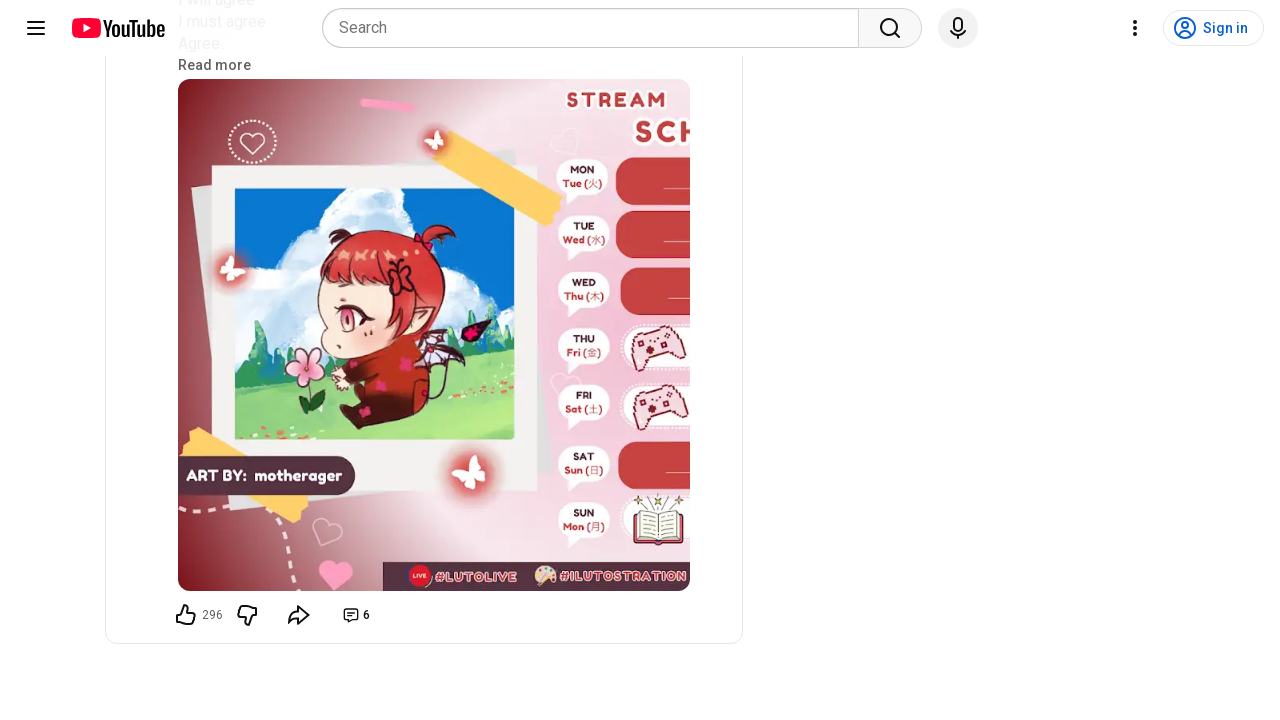

Waited 100ms for content to load after scrolling
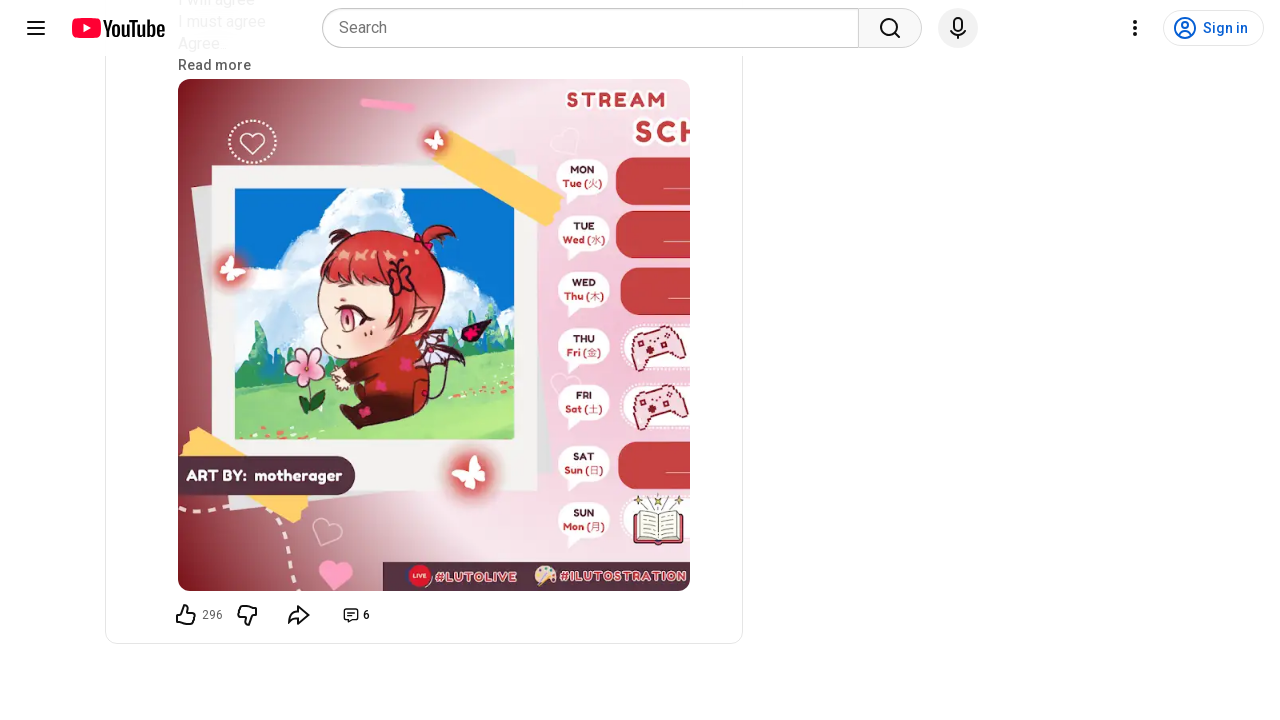

Pressed PageDown during batch 4 (iteration 3/10)
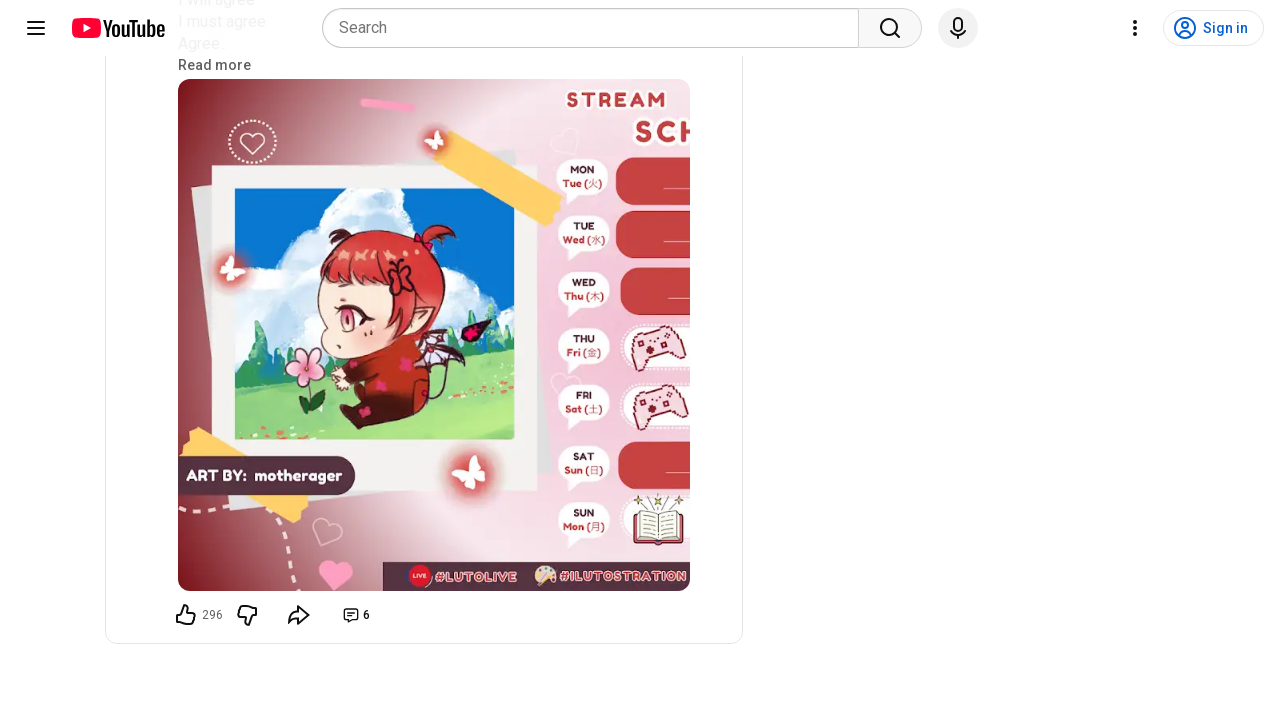

Waited 100ms for content to load after scrolling
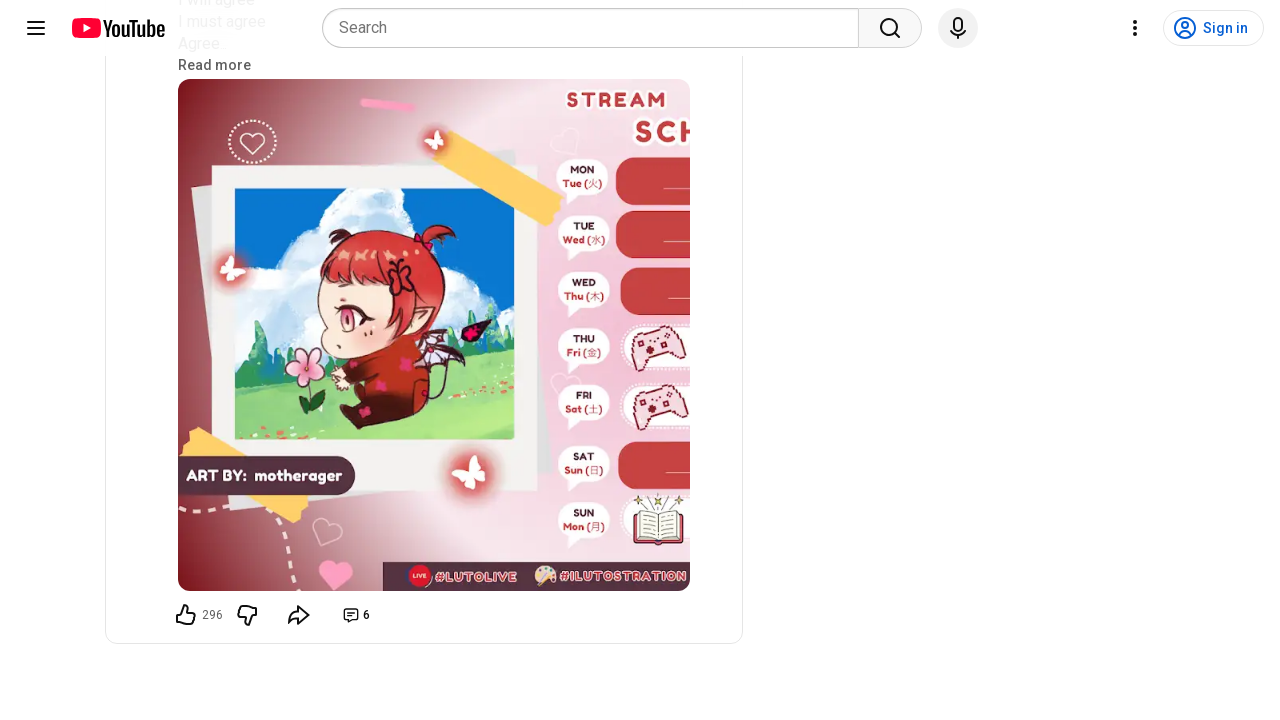

Pressed PageDown during batch 4 (iteration 4/10)
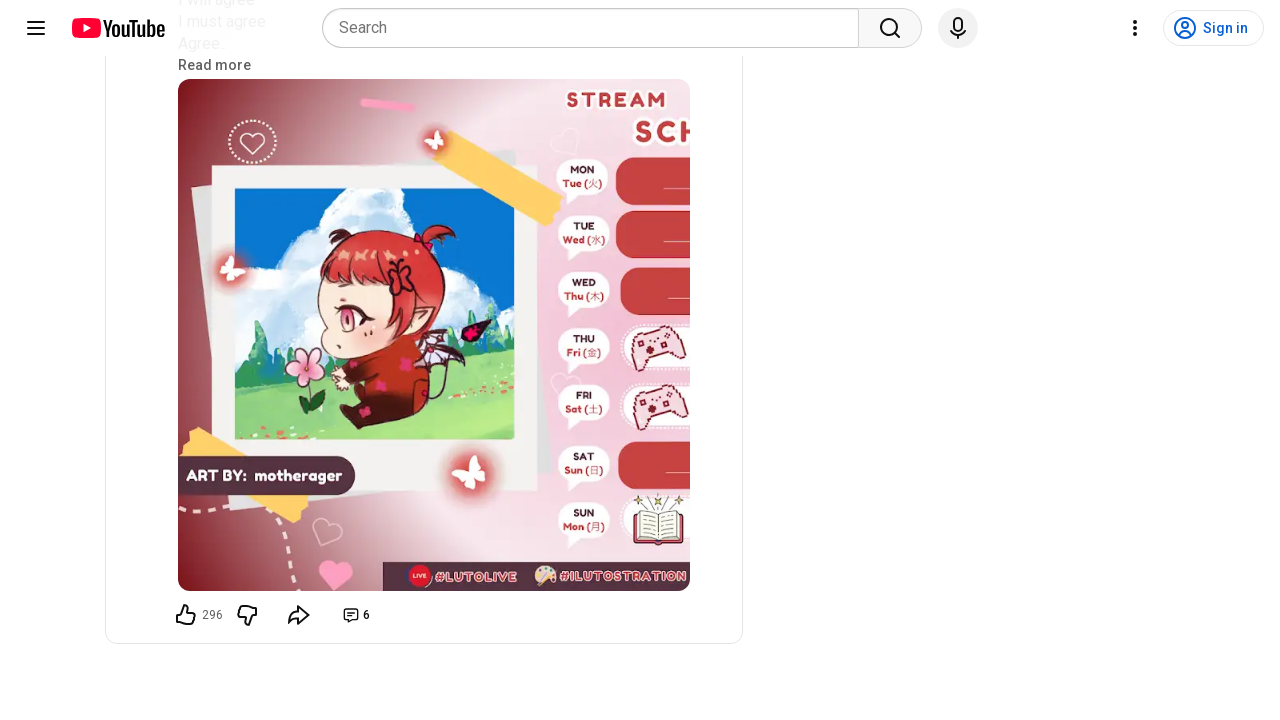

Waited 100ms for content to load after scrolling
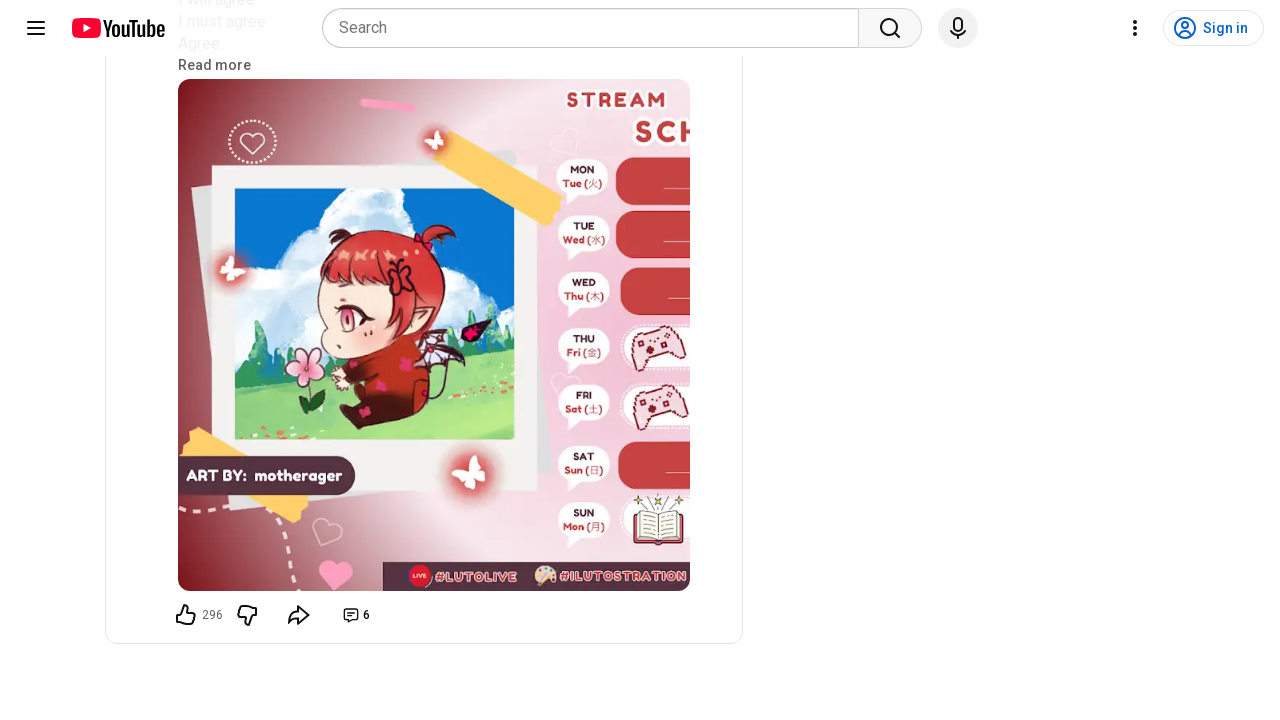

Pressed PageDown during batch 4 (iteration 5/10)
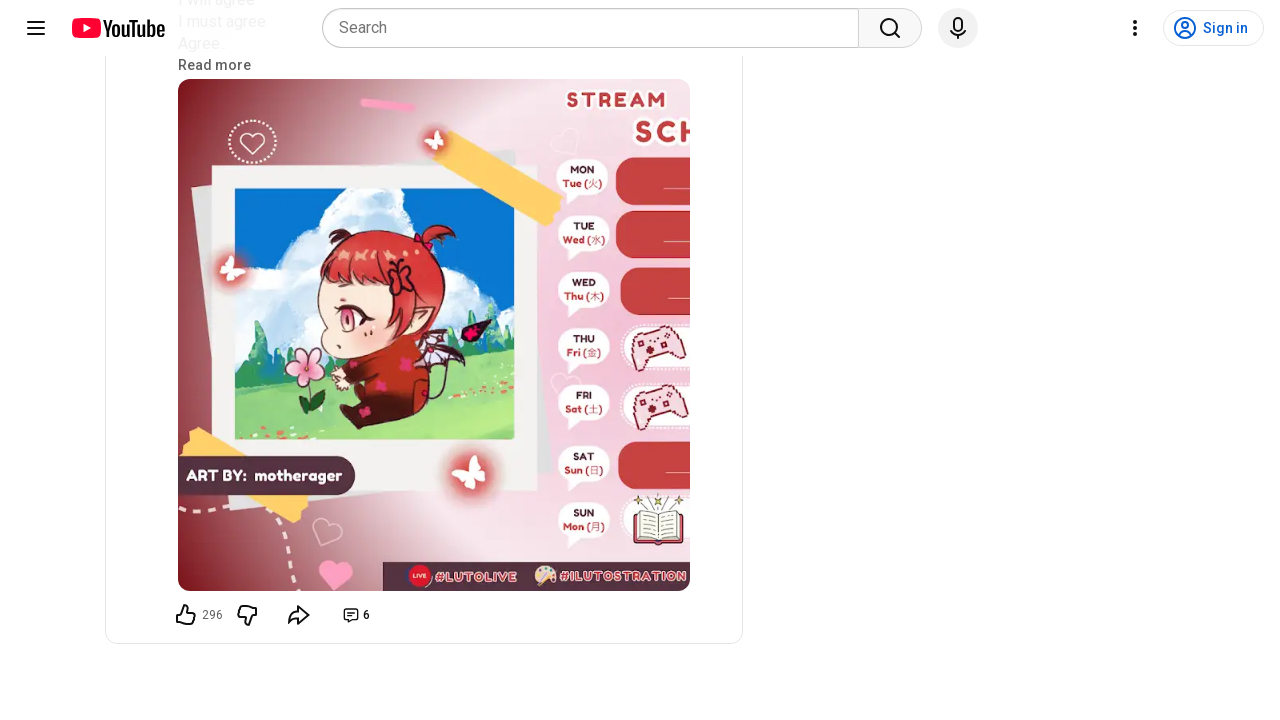

Waited 100ms for content to load after scrolling
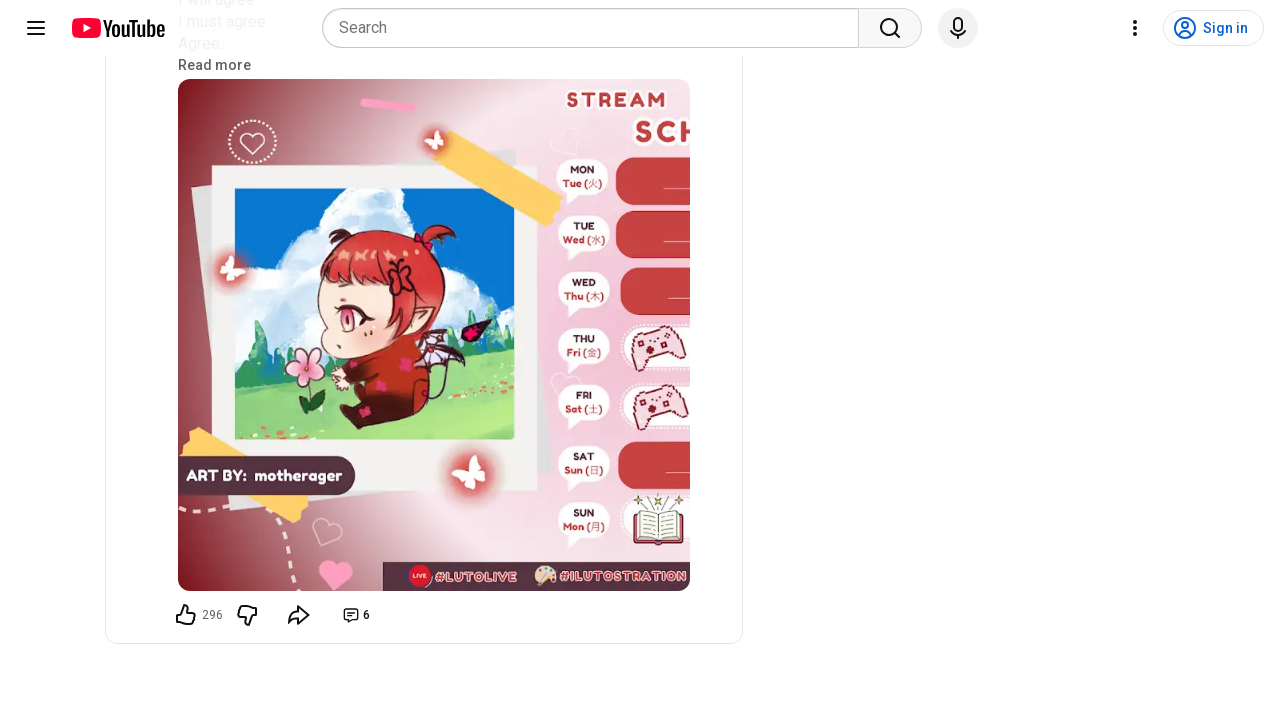

Pressed PageDown during batch 4 (iteration 6/10)
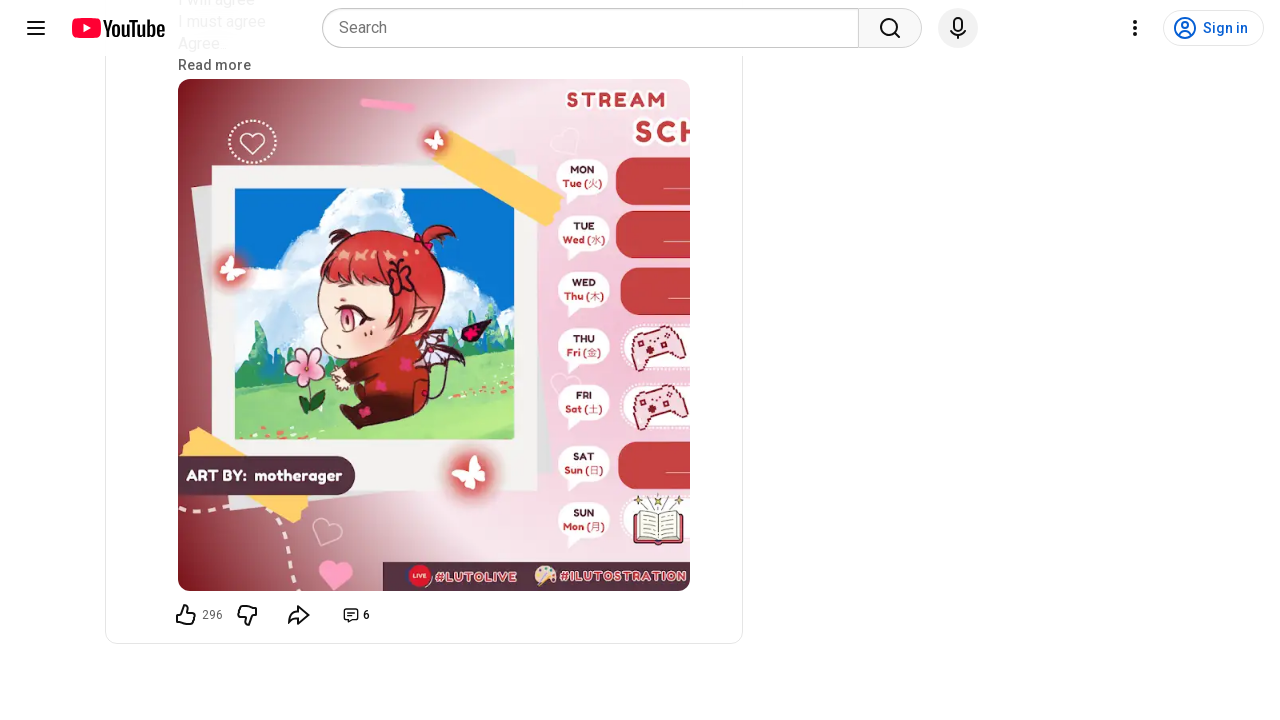

Waited 100ms for content to load after scrolling
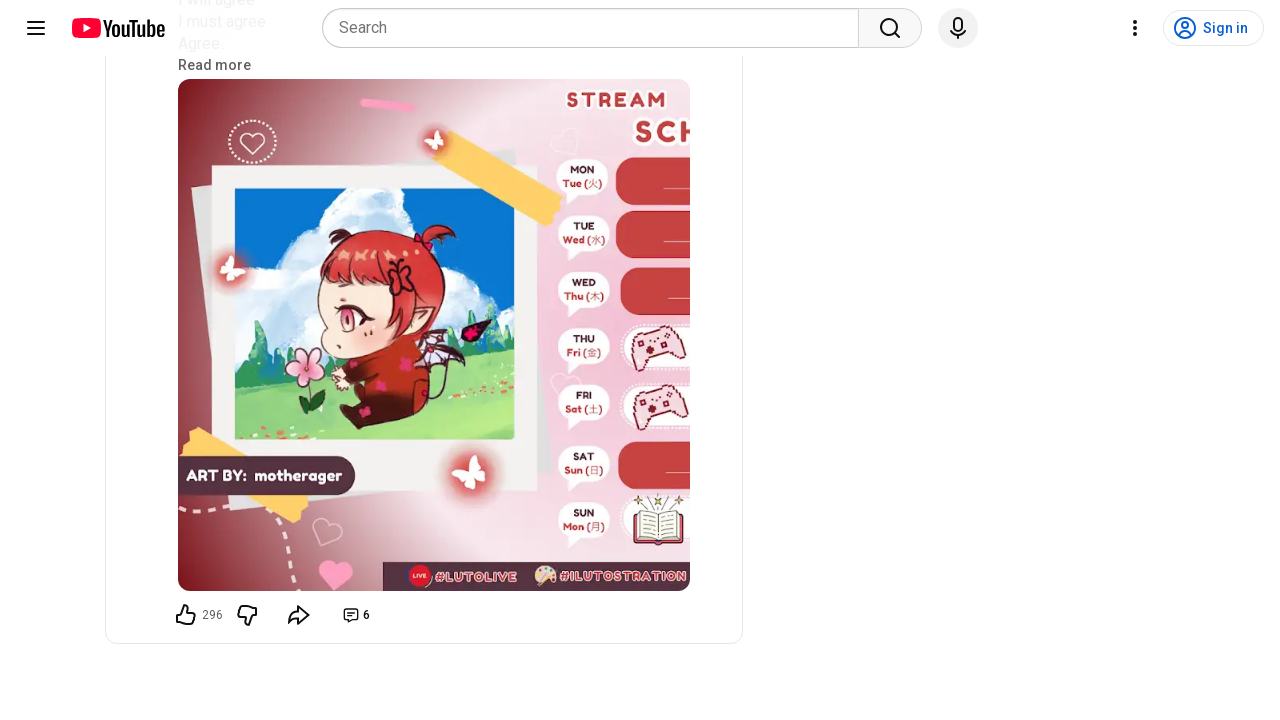

Pressed PageDown during batch 4 (iteration 7/10)
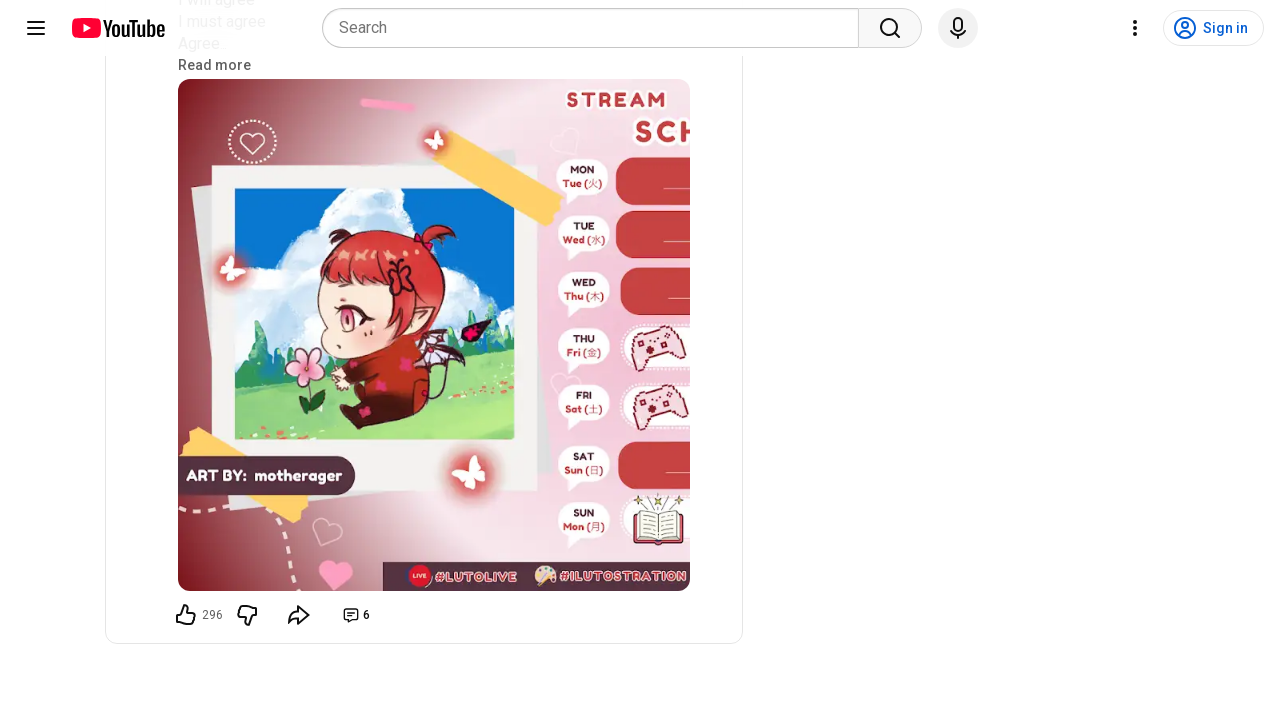

Waited 100ms for content to load after scrolling
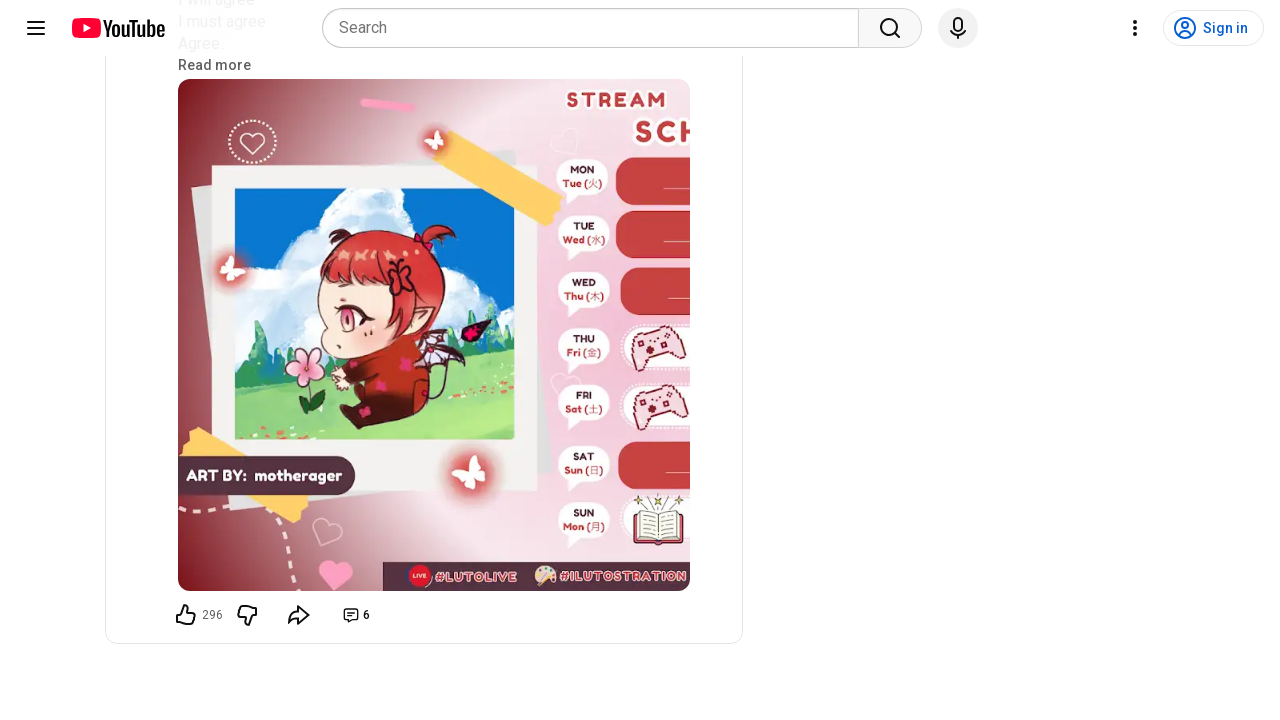

Pressed PageDown during batch 4 (iteration 8/10)
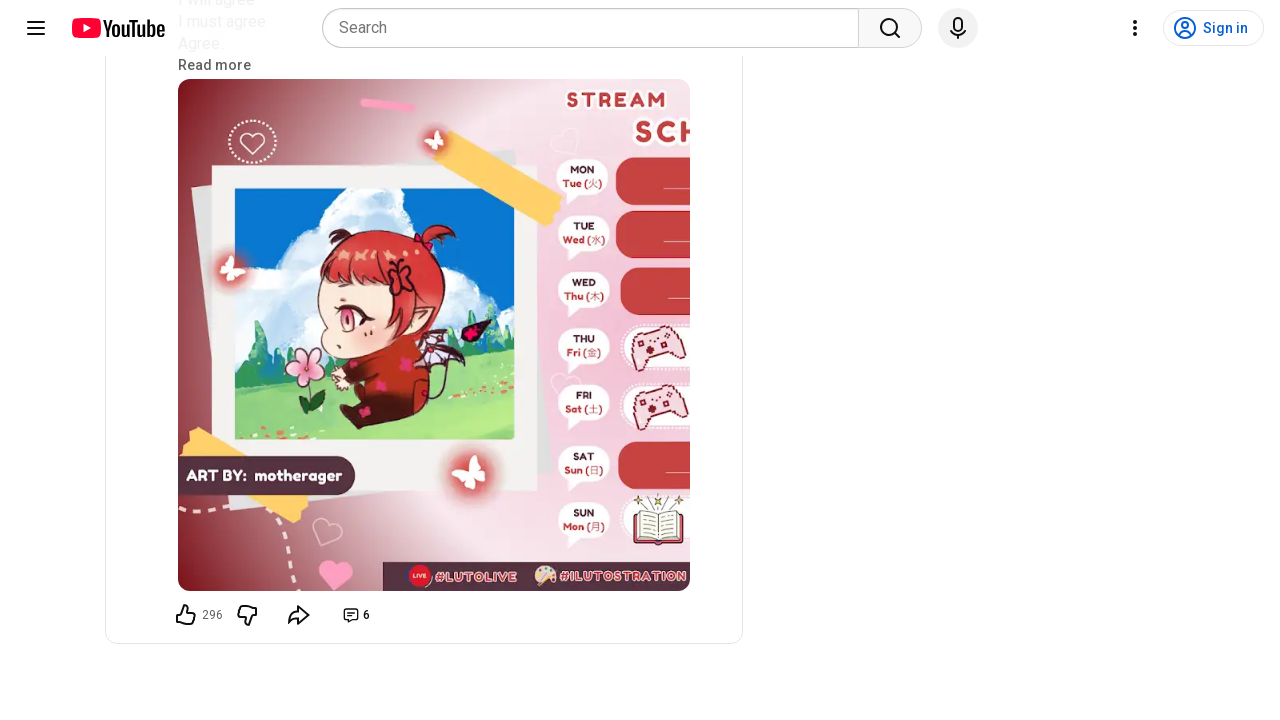

Waited 100ms for content to load after scrolling
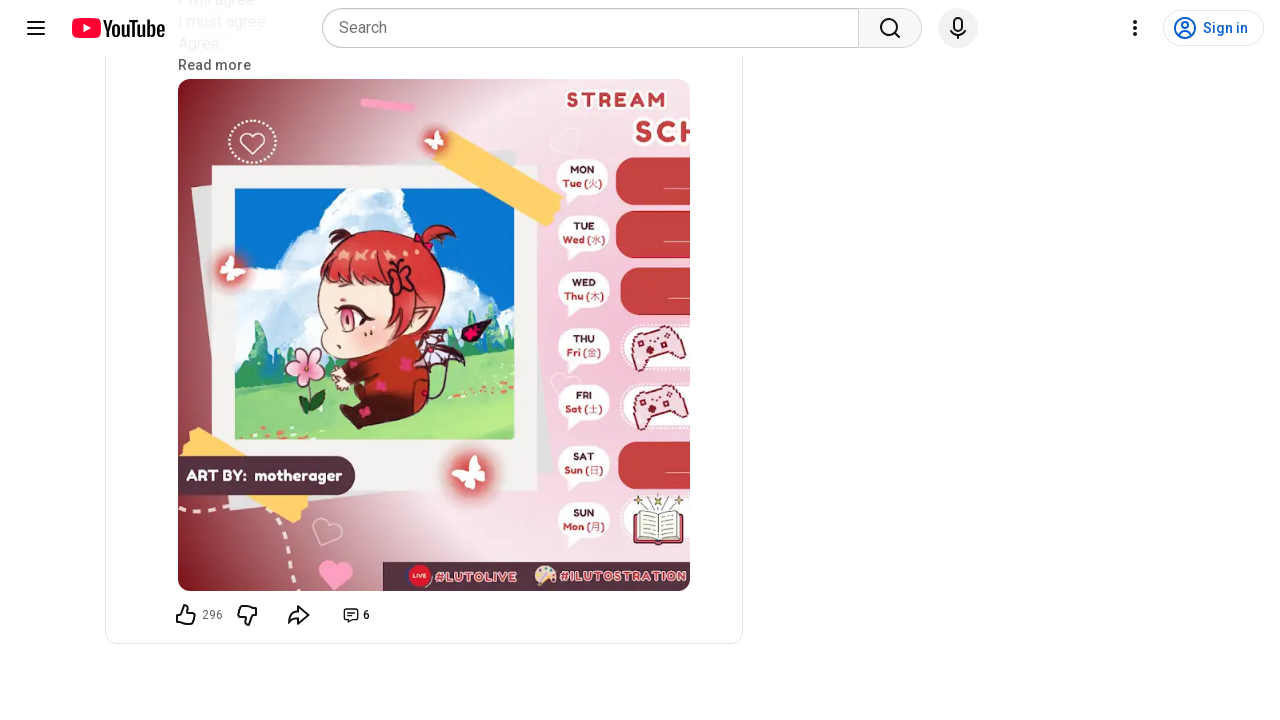

Pressed PageDown during batch 4 (iteration 9/10)
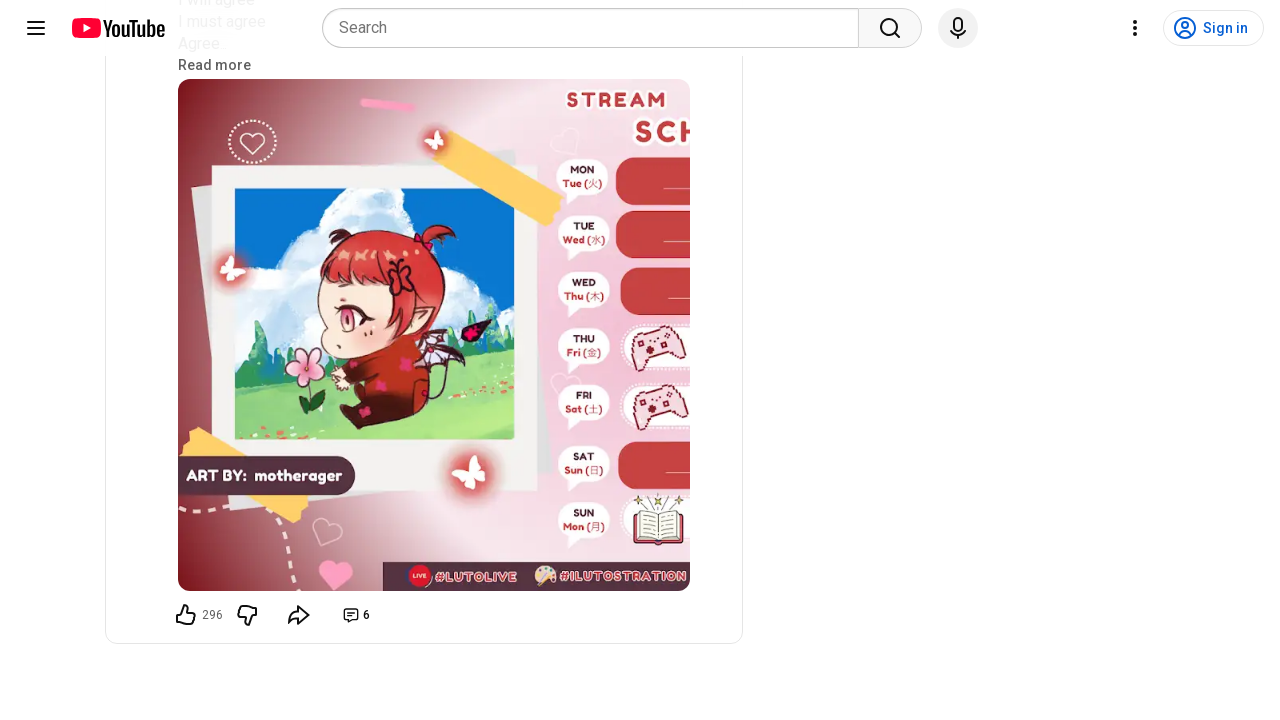

Waited 100ms for content to load after scrolling
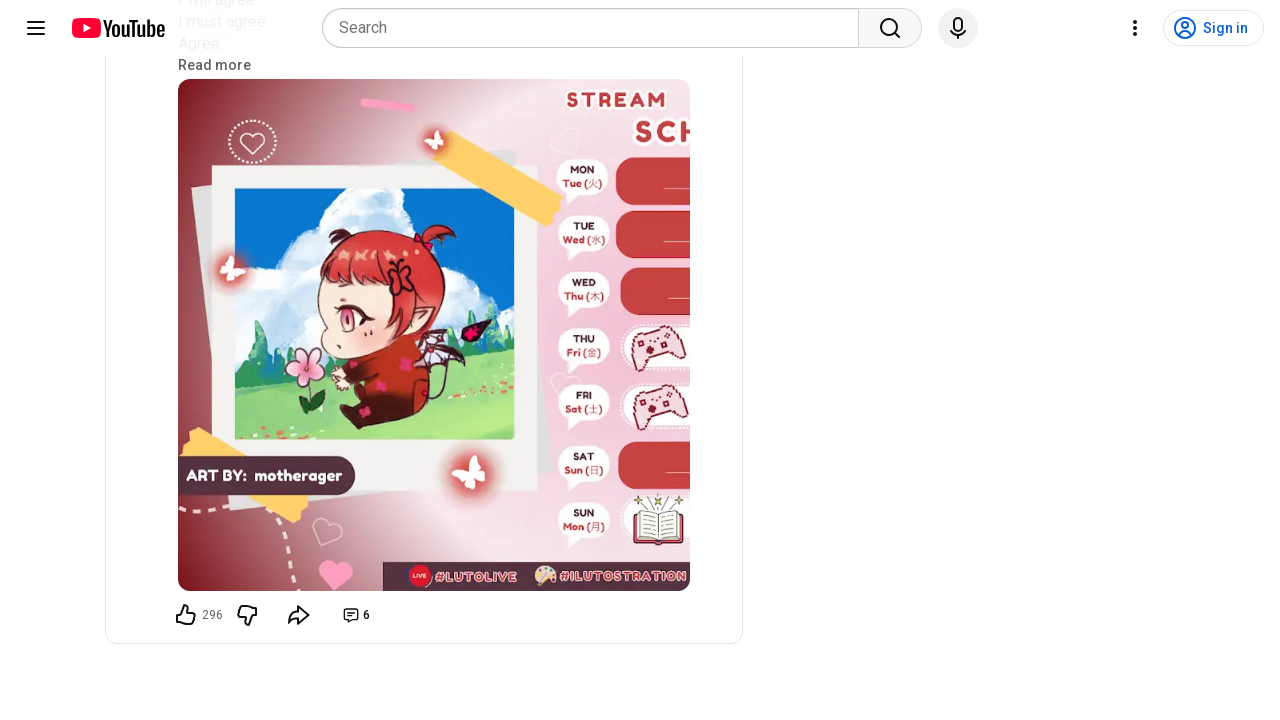

Pressed PageDown during batch 4 (iteration 10/10)
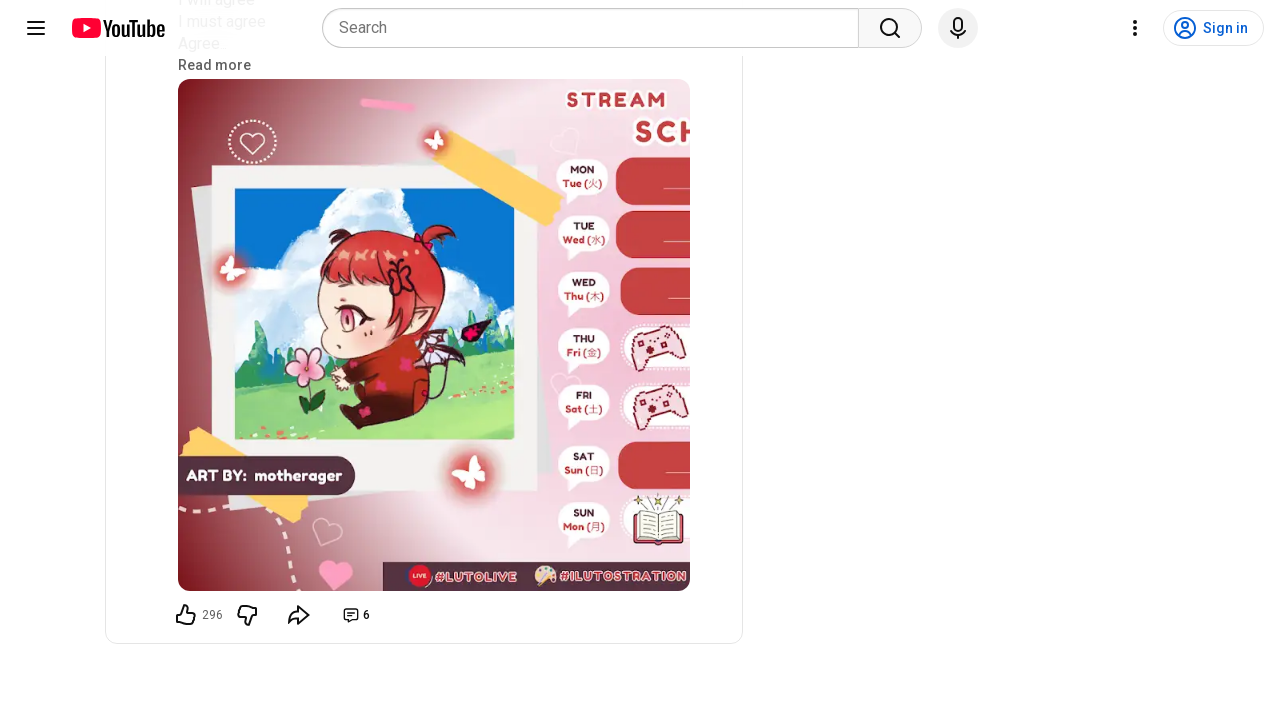

Waited 100ms for content to load after scrolling
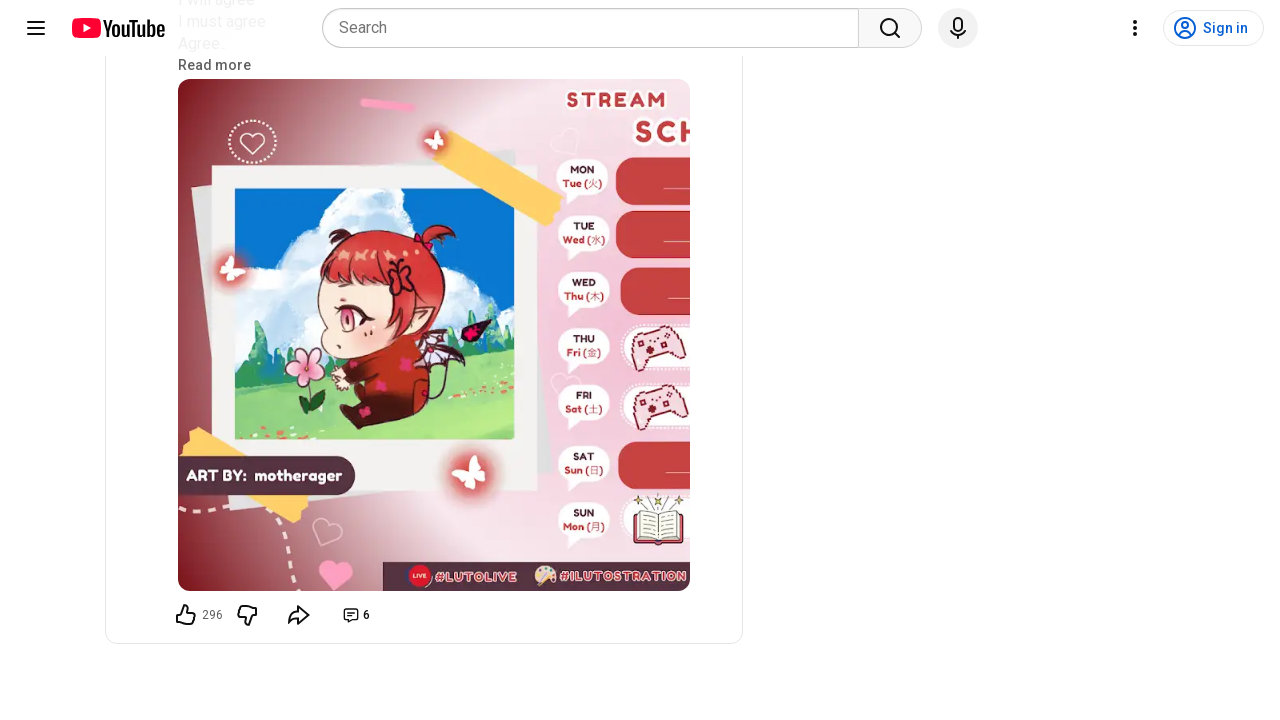

Located community post elements (batch 4)
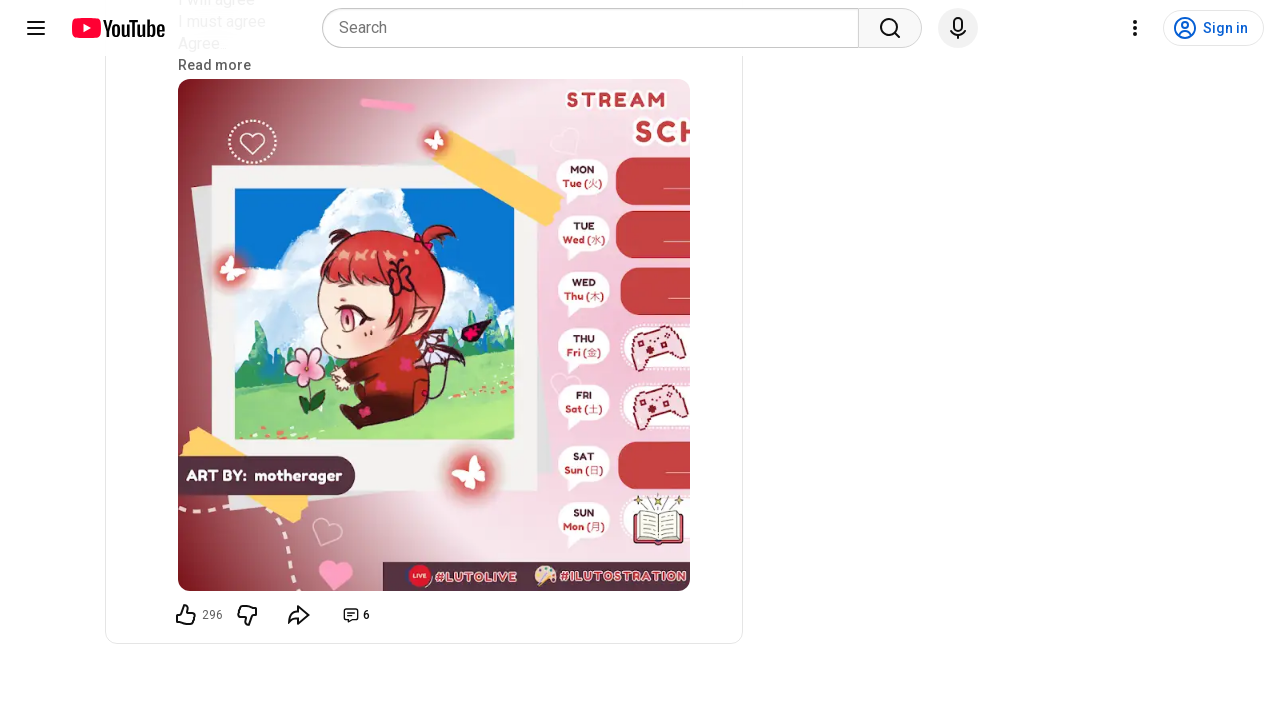

Found 16 posts, waited 500ms for additional content to load
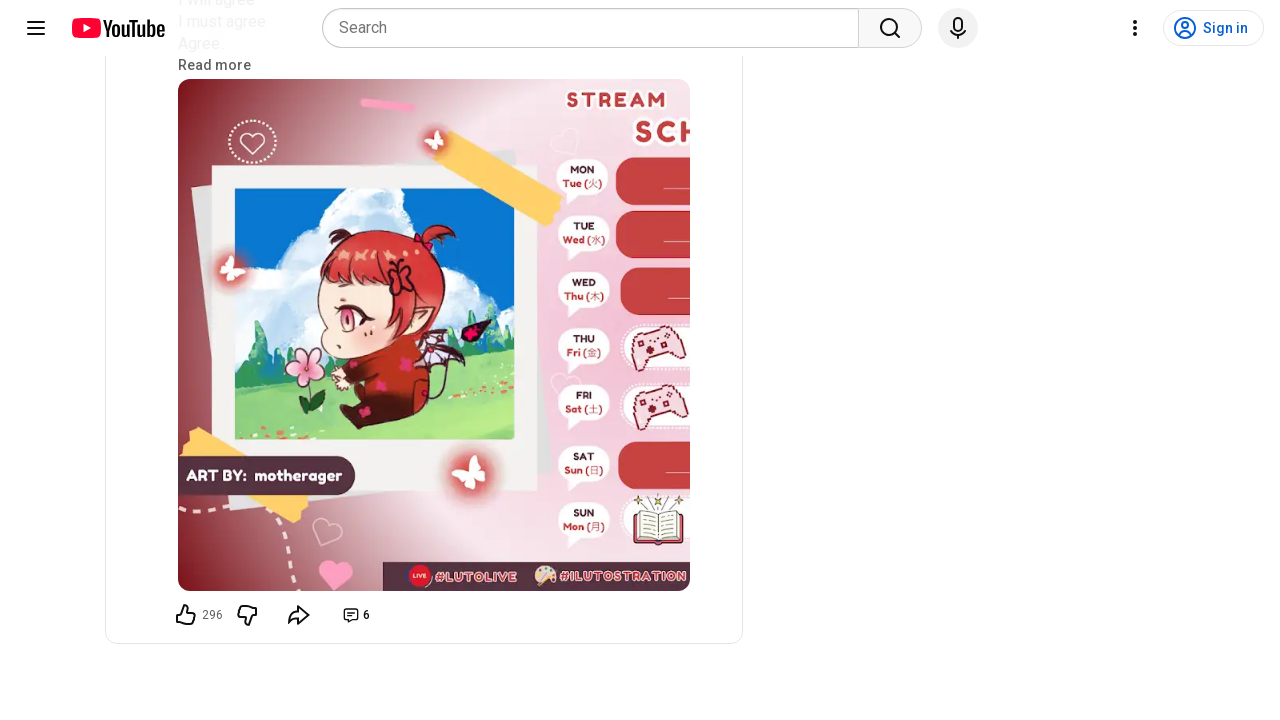

Pressed PageDown during batch 5 (iteration 1/10)
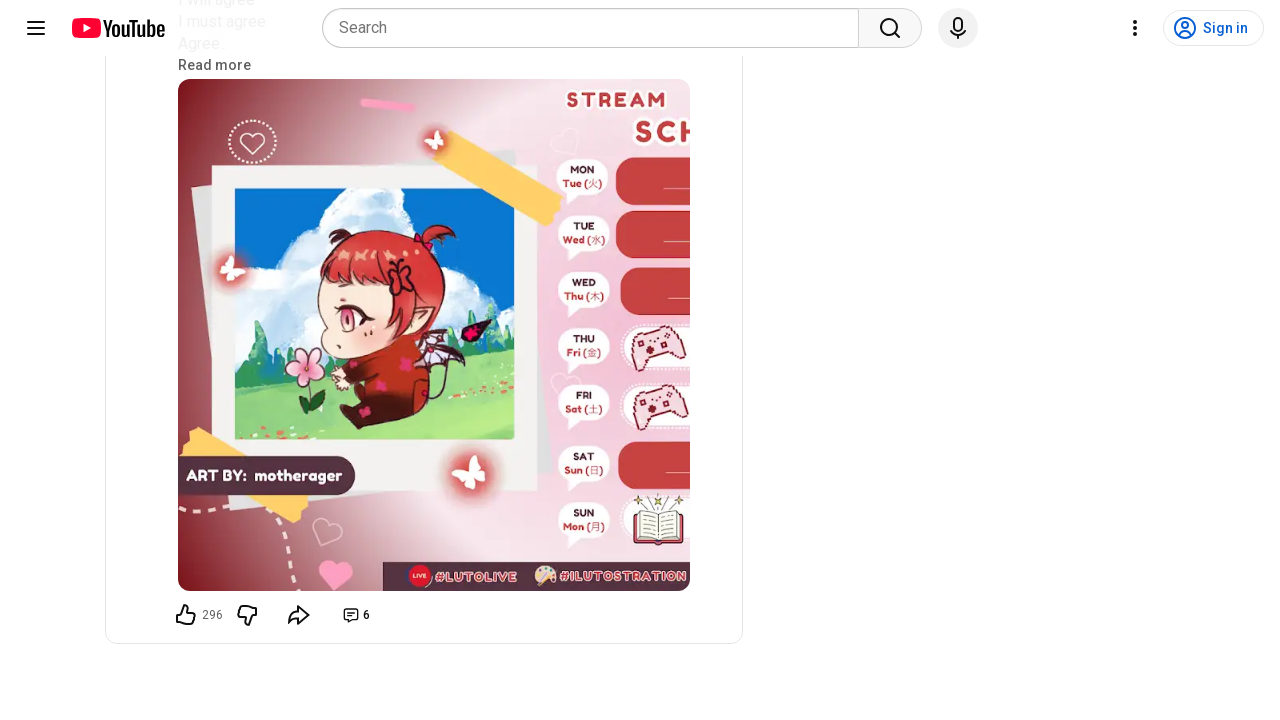

Waited 100ms for content to load after scrolling
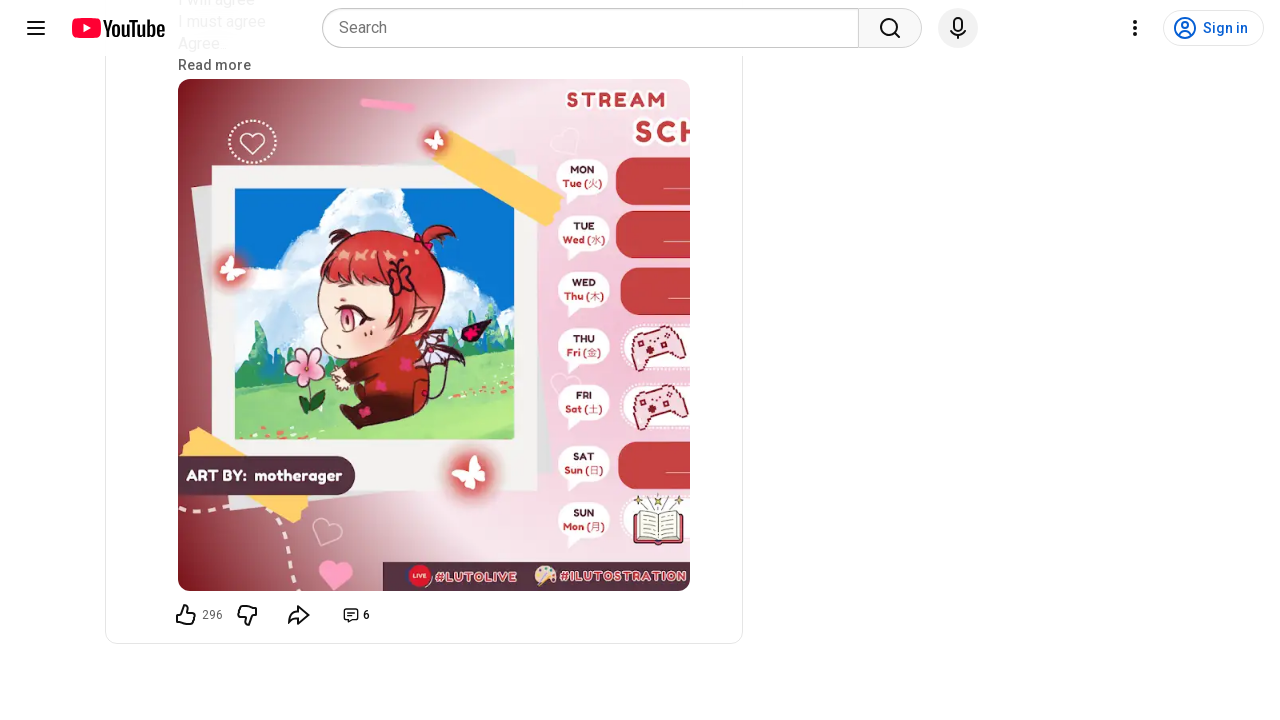

Pressed PageDown during batch 5 (iteration 2/10)
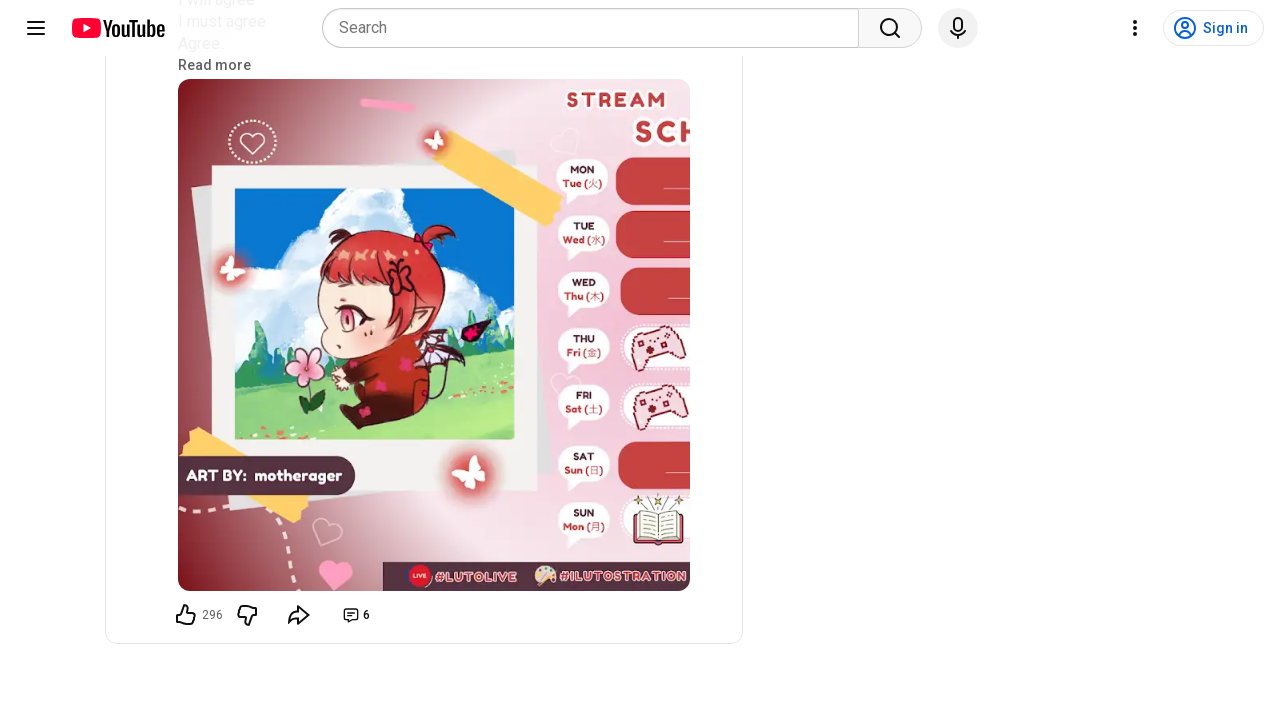

Waited 100ms for content to load after scrolling
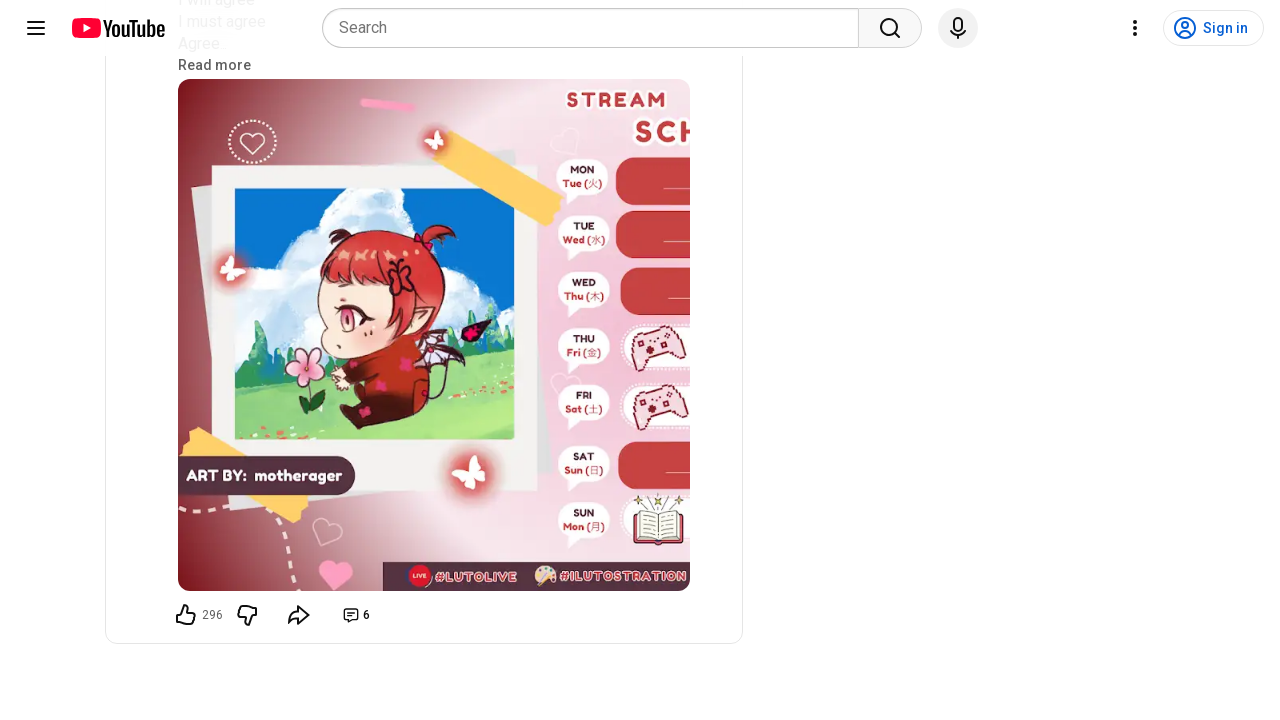

Pressed PageDown during batch 5 (iteration 3/10)
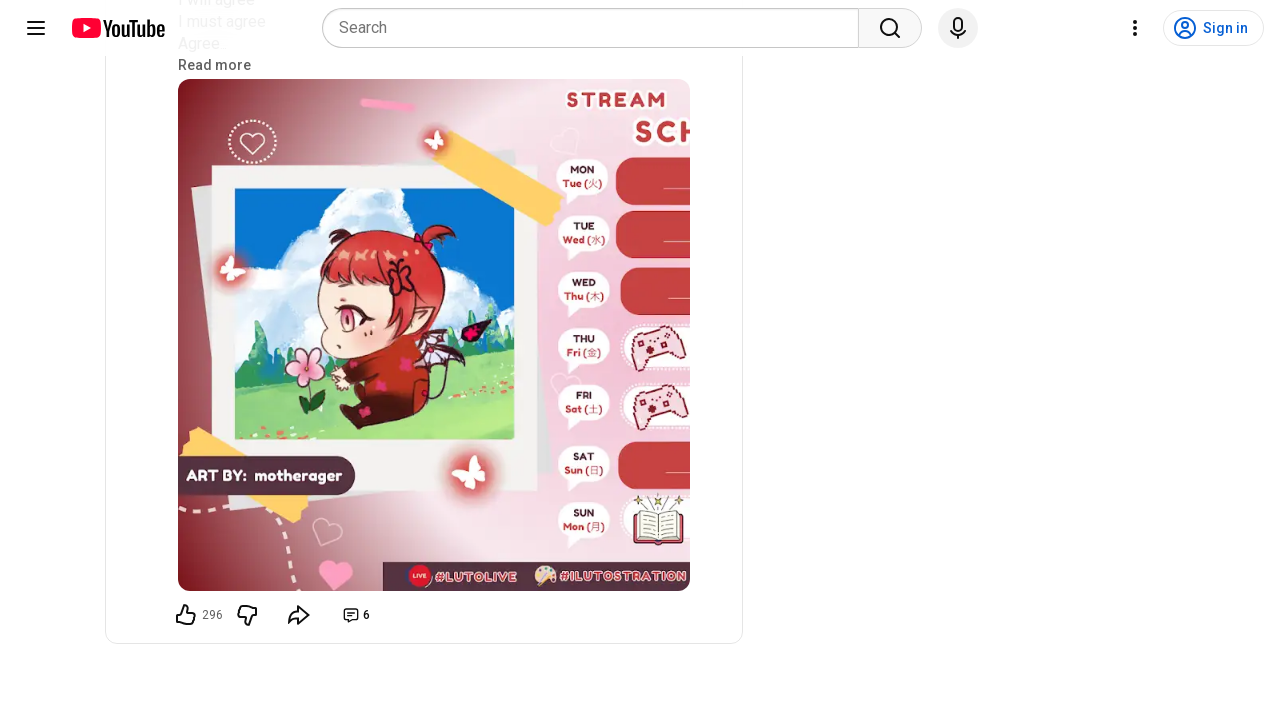

Waited 100ms for content to load after scrolling
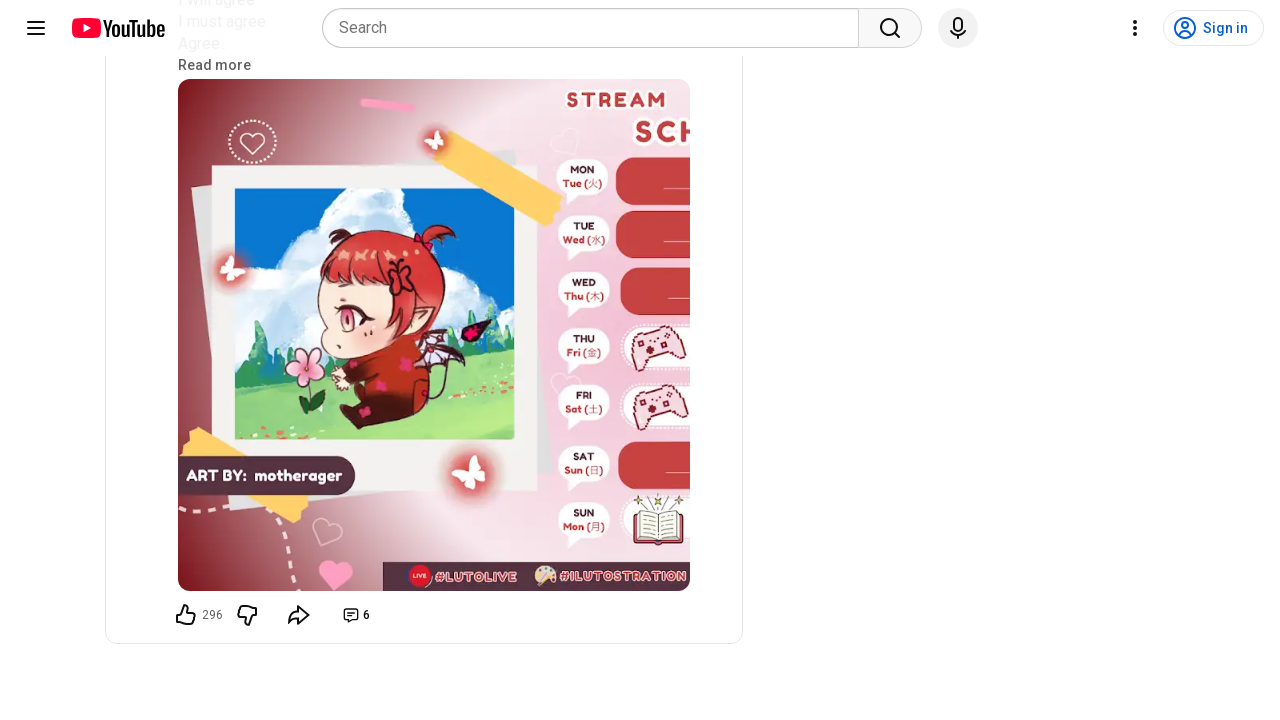

Pressed PageDown during batch 5 (iteration 4/10)
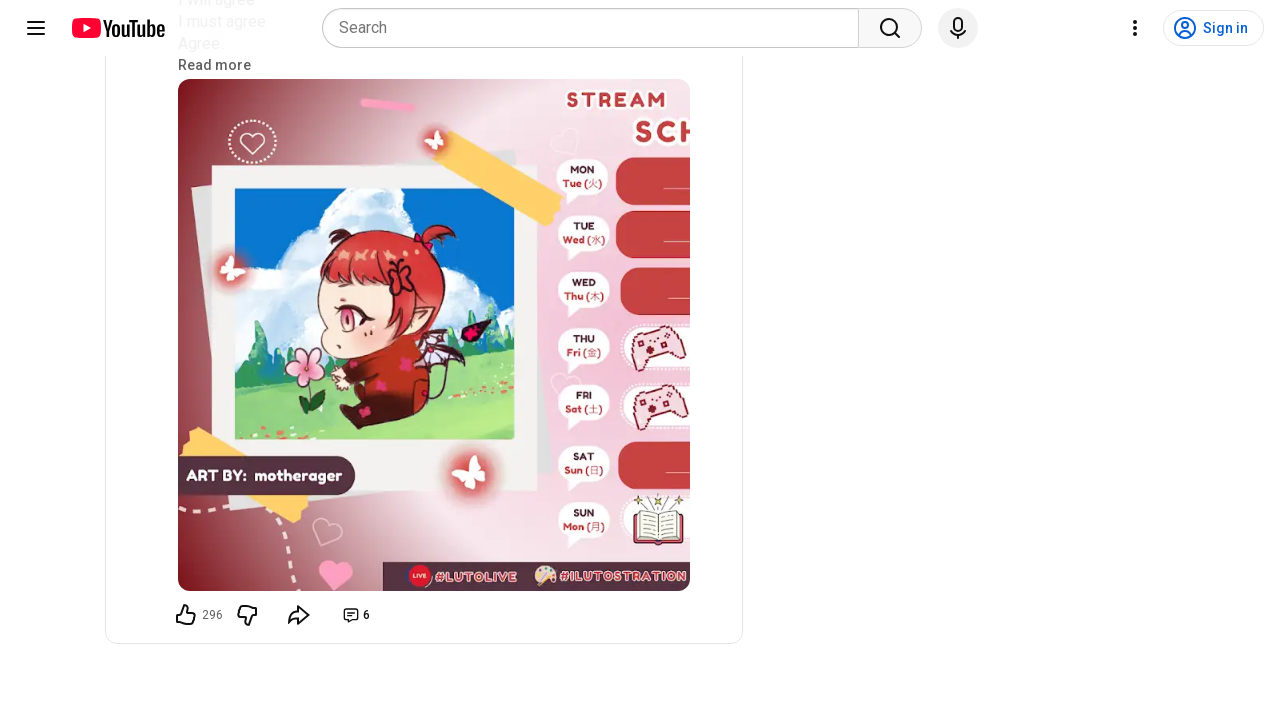

Waited 100ms for content to load after scrolling
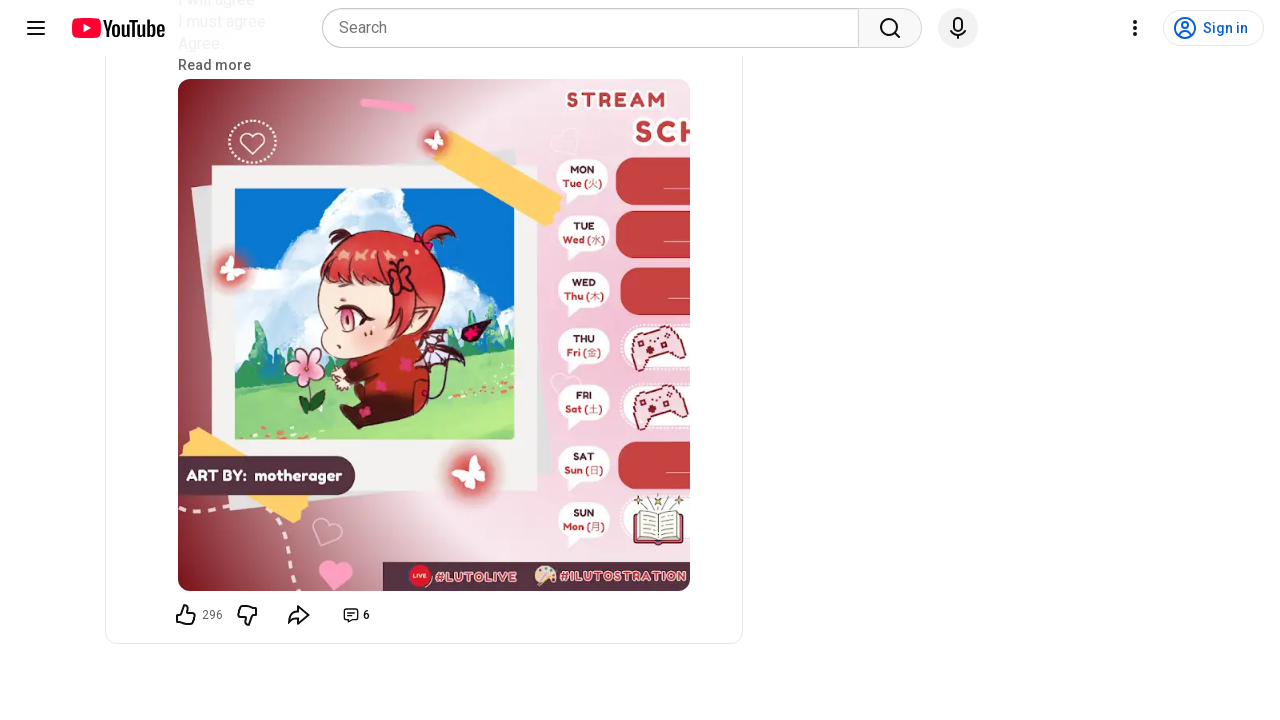

Pressed PageDown during batch 5 (iteration 5/10)
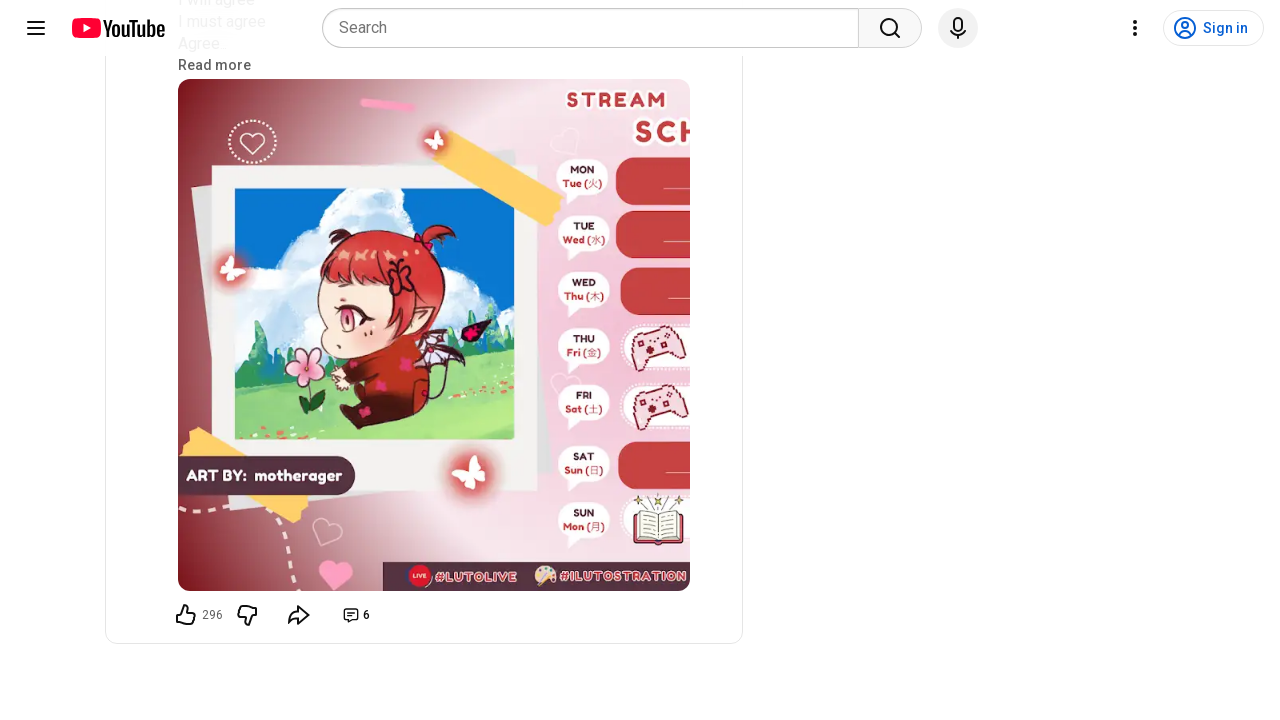

Waited 100ms for content to load after scrolling
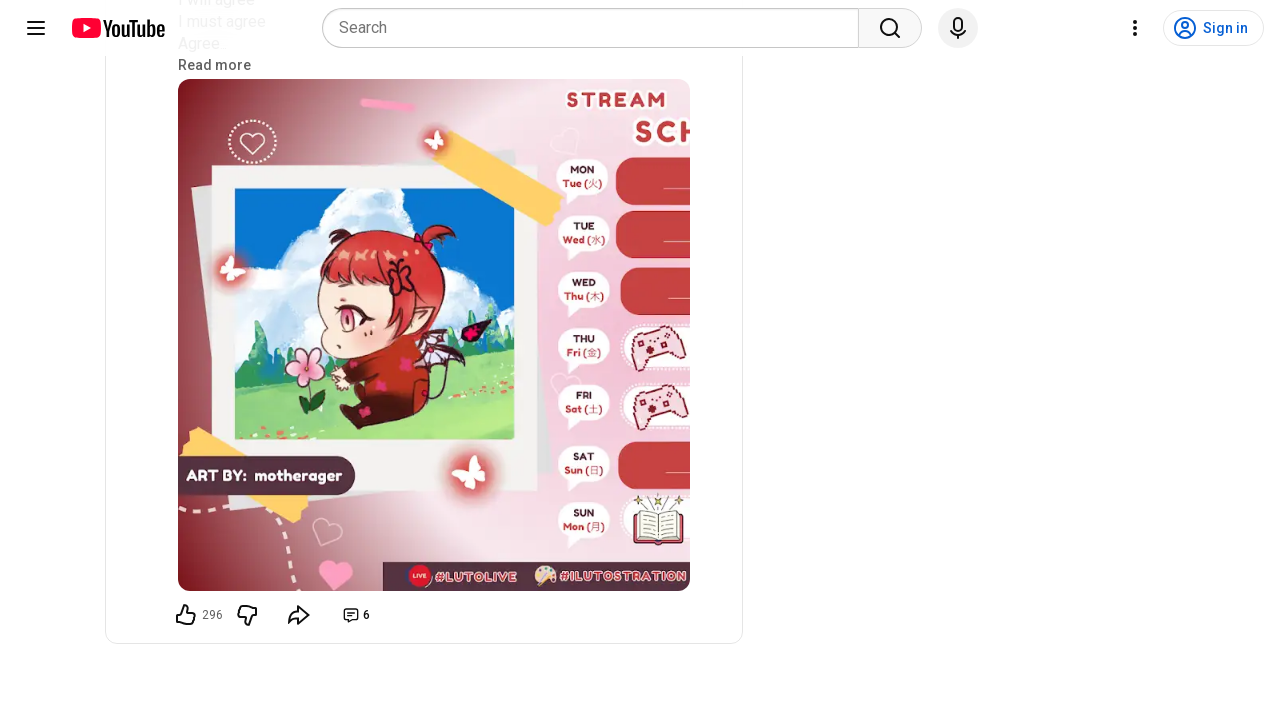

Pressed PageDown during batch 5 (iteration 6/10)
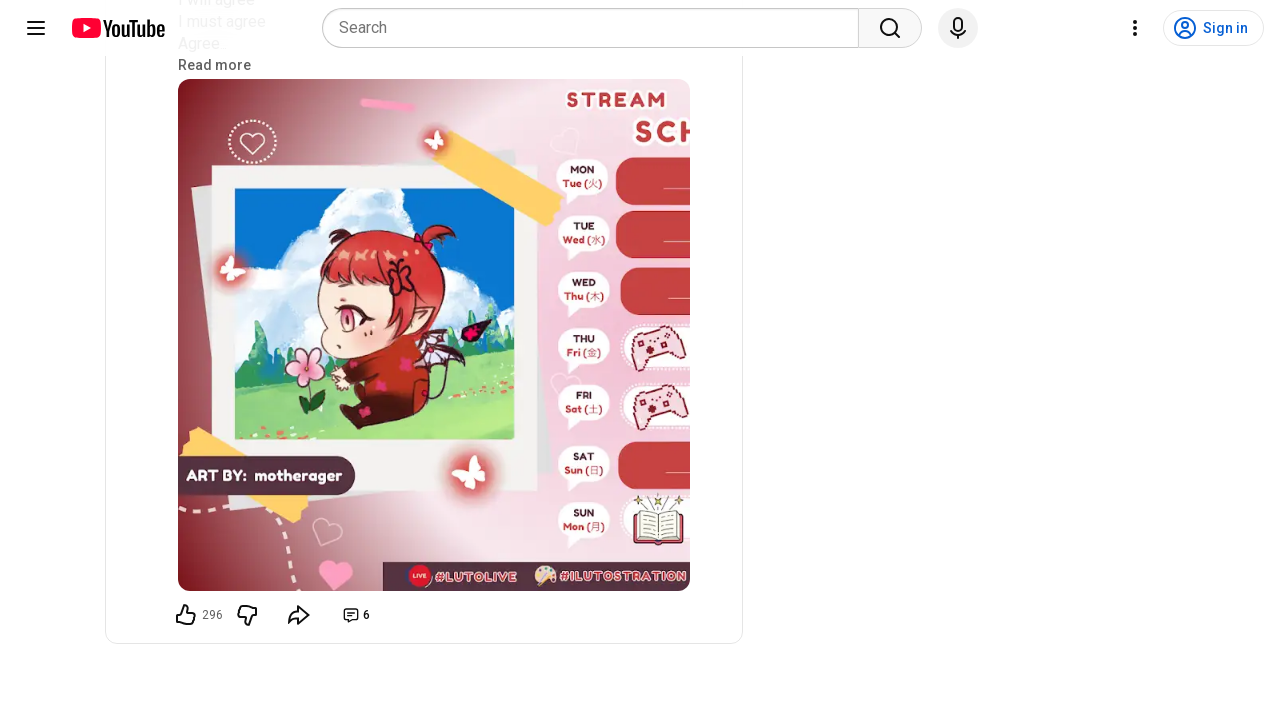

Waited 100ms for content to load after scrolling
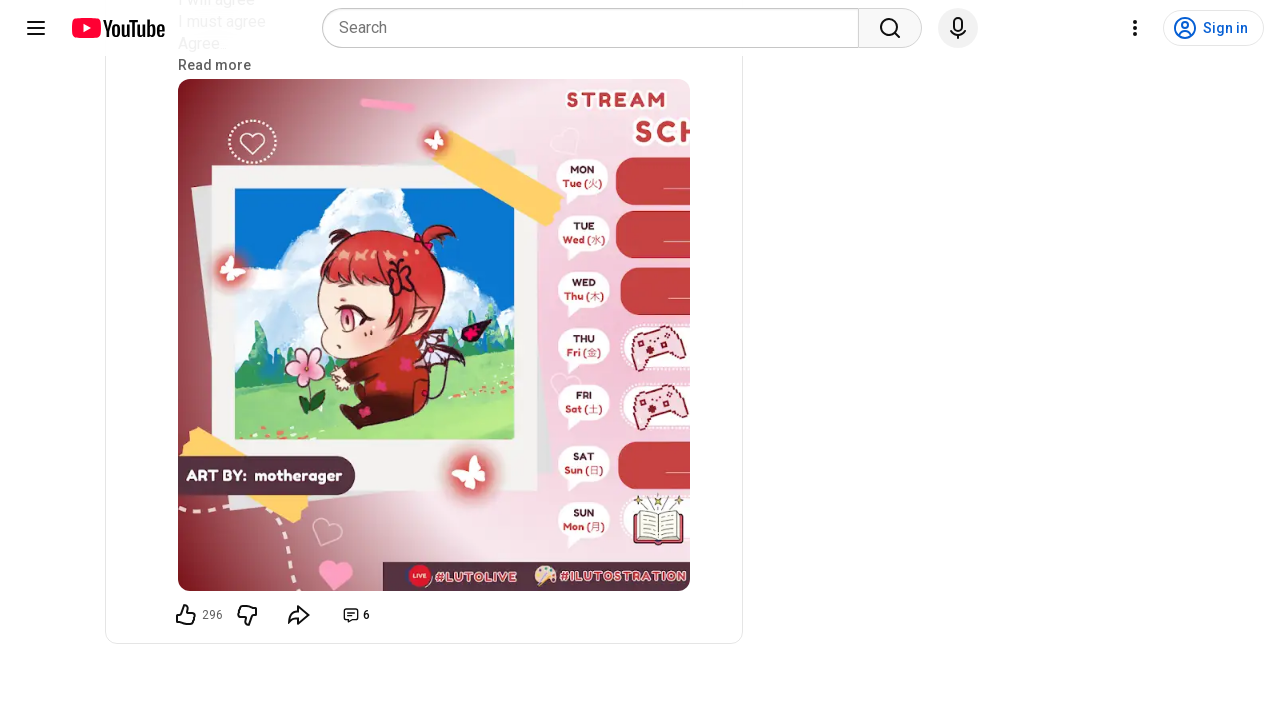

Pressed PageDown during batch 5 (iteration 7/10)
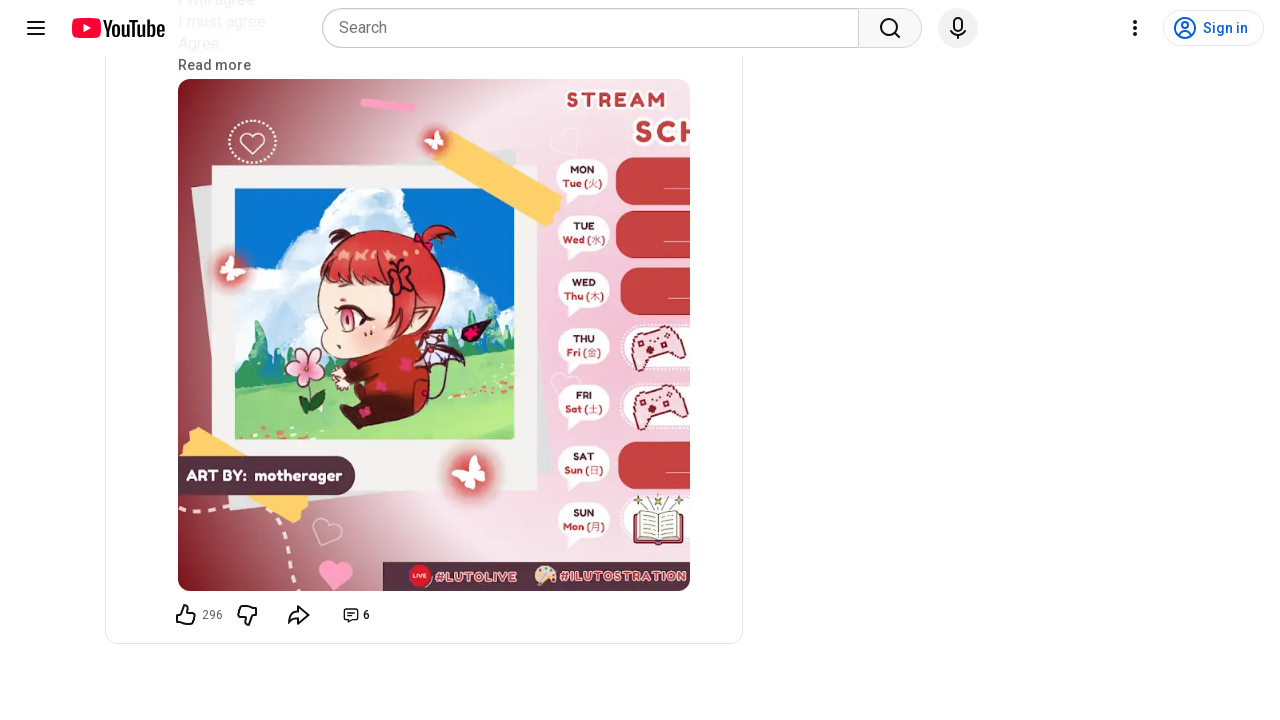

Waited 100ms for content to load after scrolling
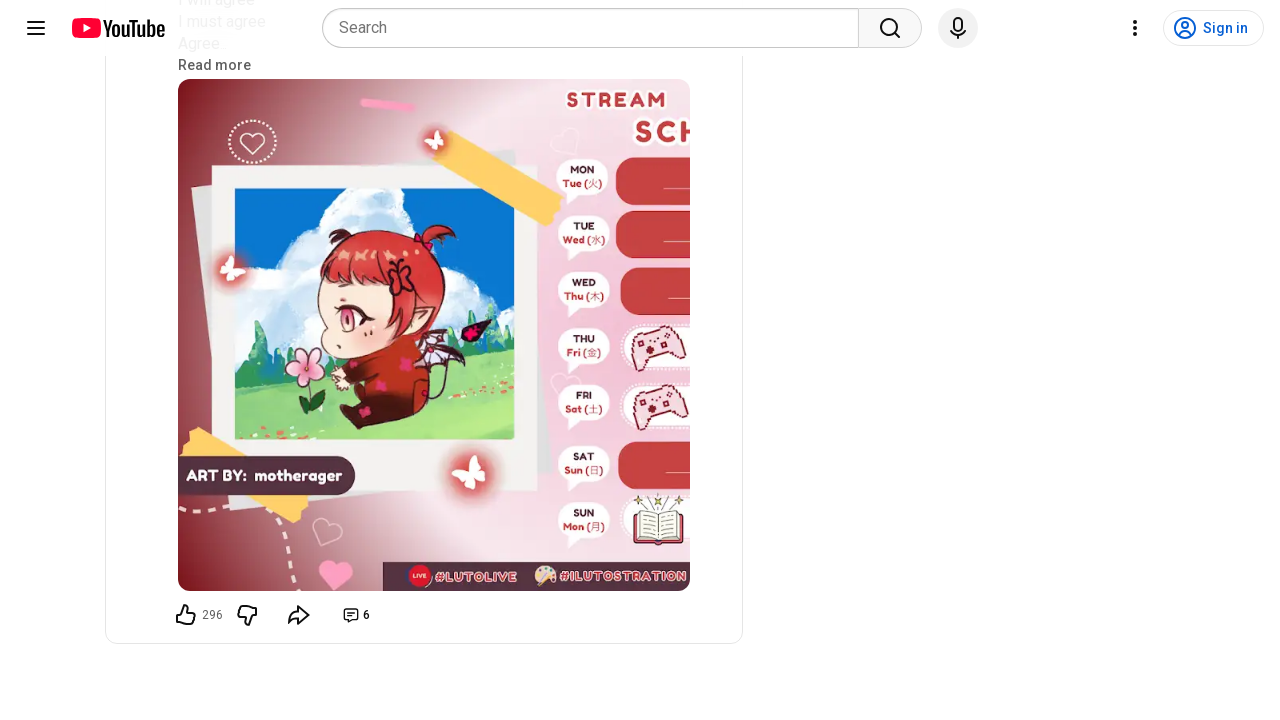

Pressed PageDown during batch 5 (iteration 8/10)
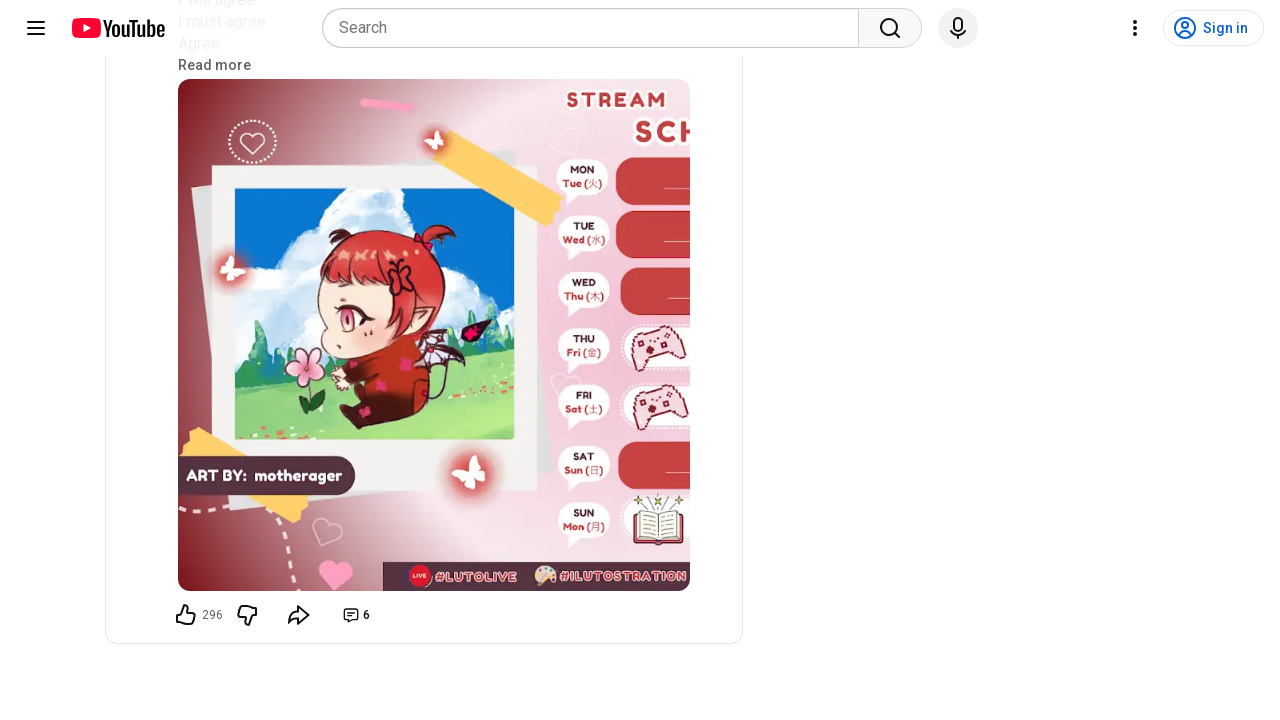

Waited 100ms for content to load after scrolling
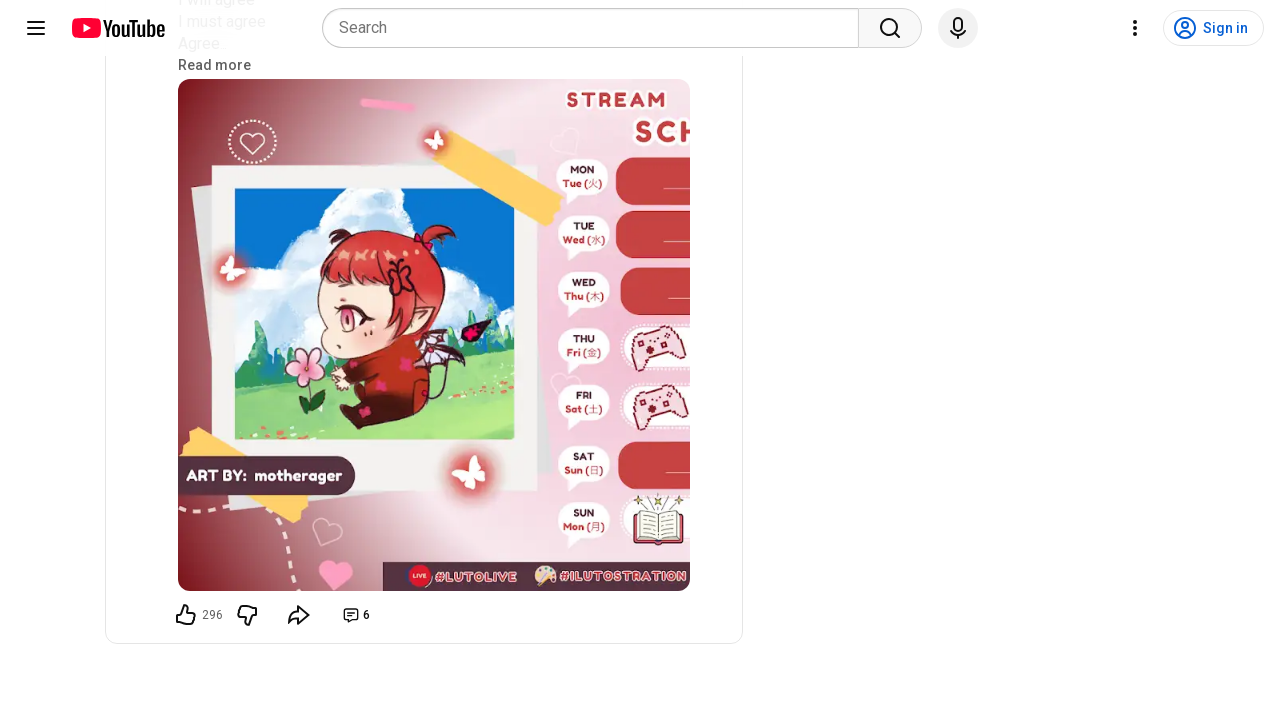

Pressed PageDown during batch 5 (iteration 9/10)
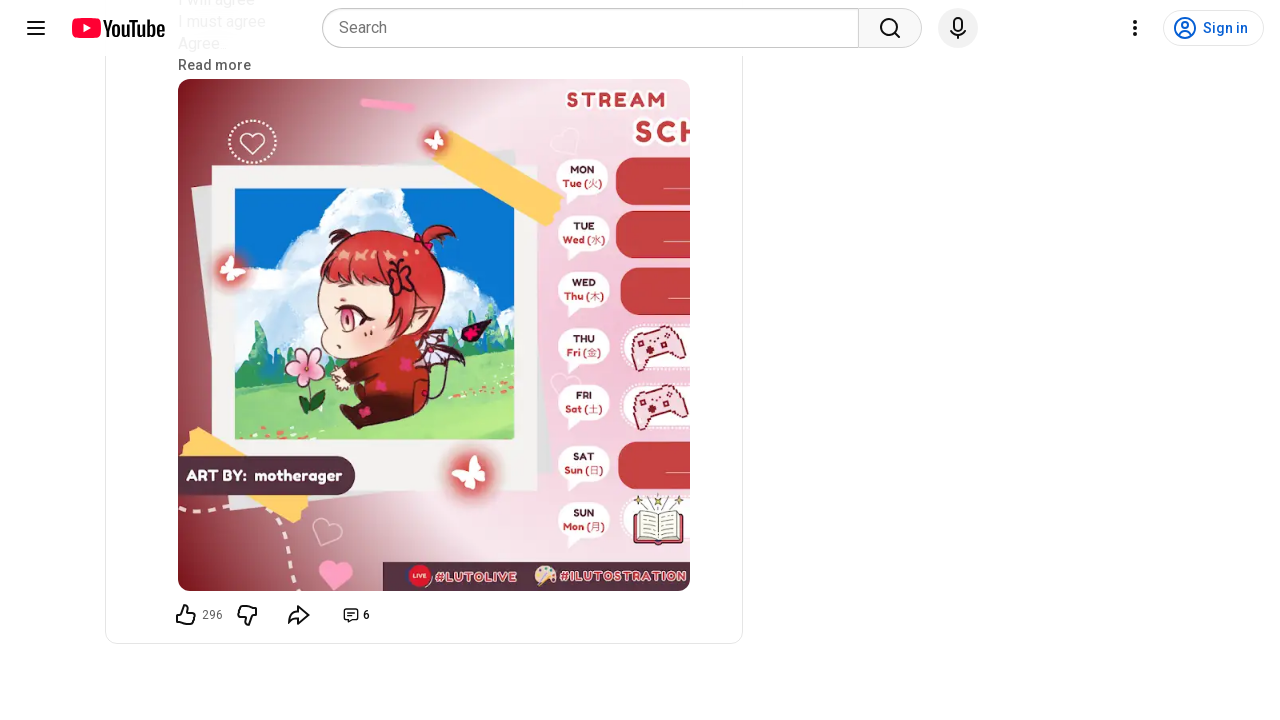

Waited 100ms for content to load after scrolling
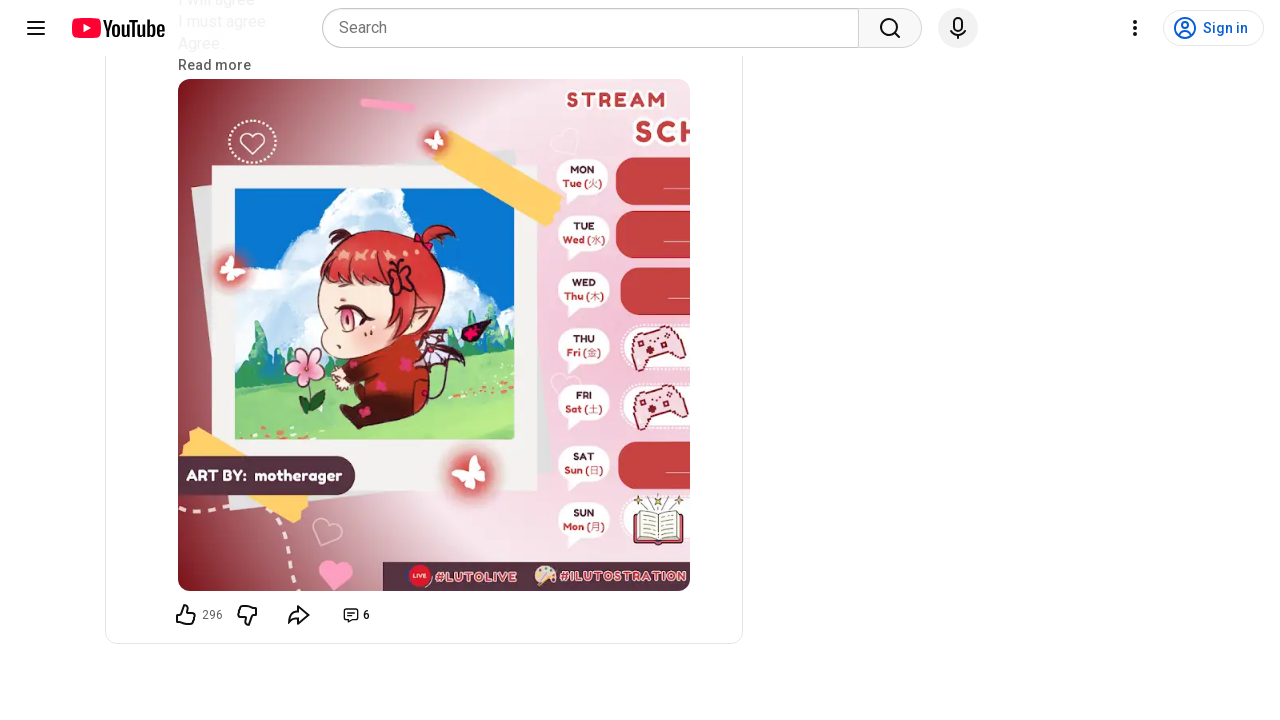

Pressed PageDown during batch 5 (iteration 10/10)
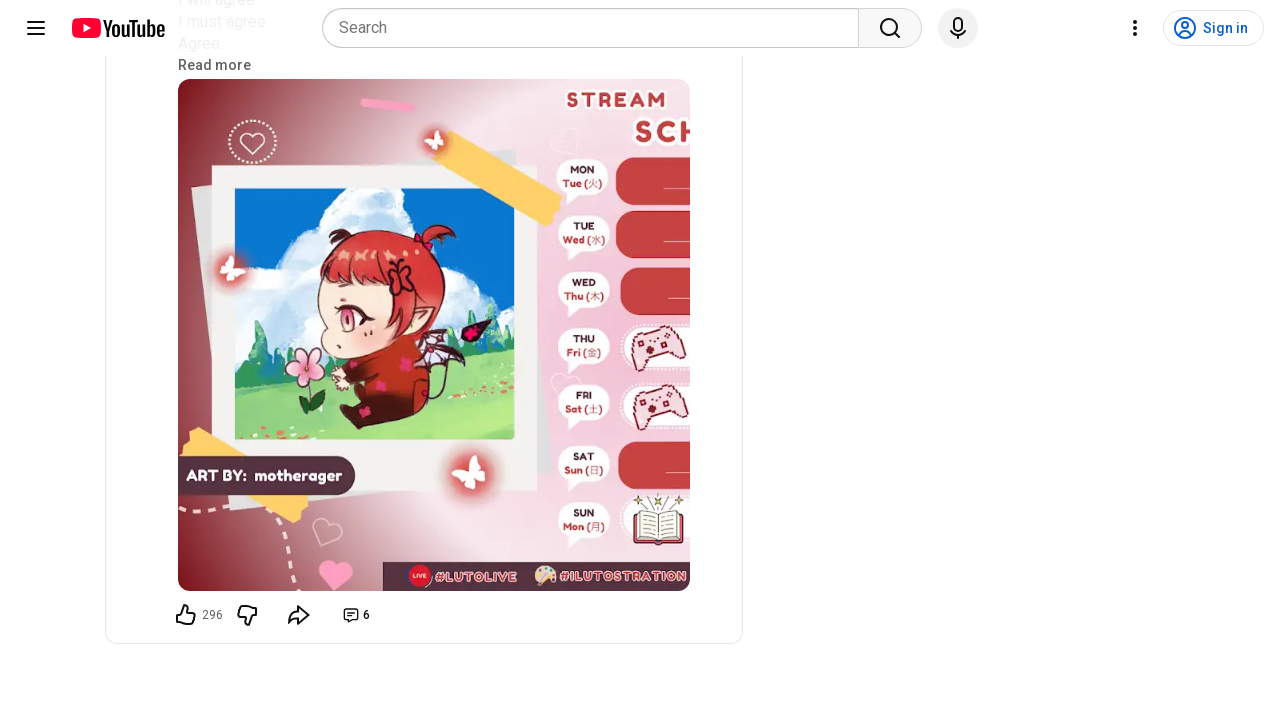

Waited 100ms for content to load after scrolling
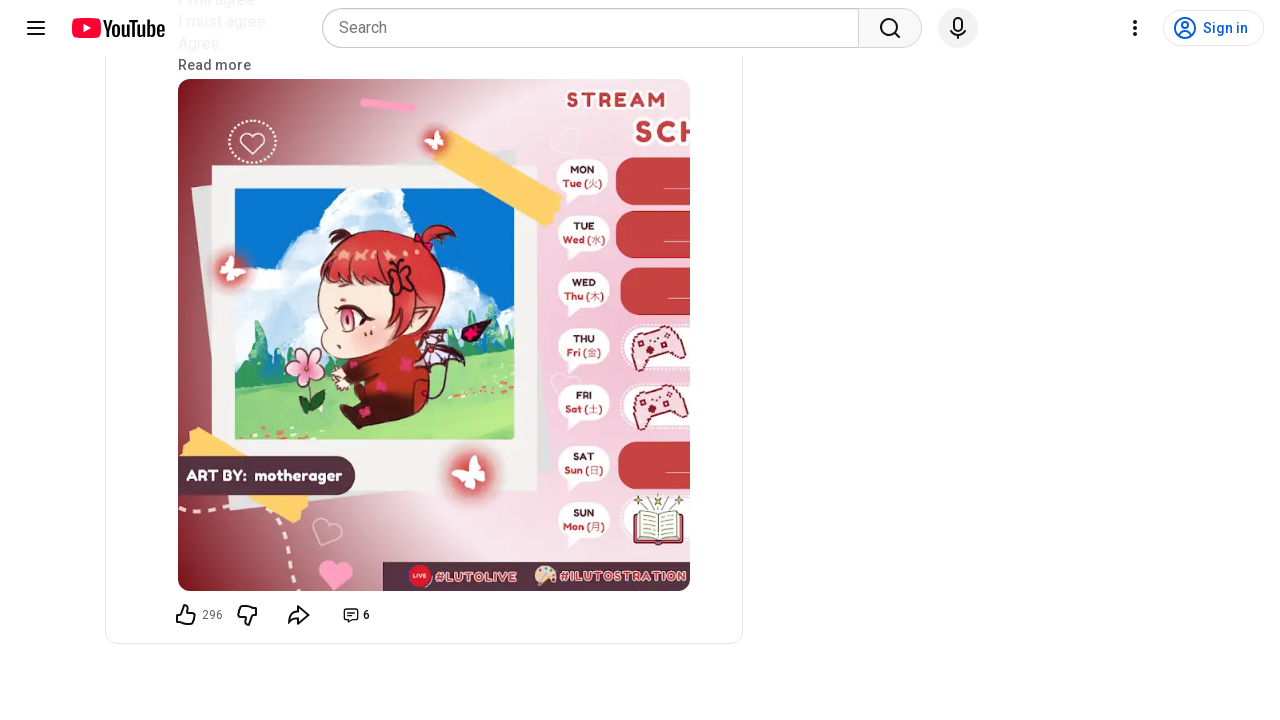

Located community post elements (batch 5)
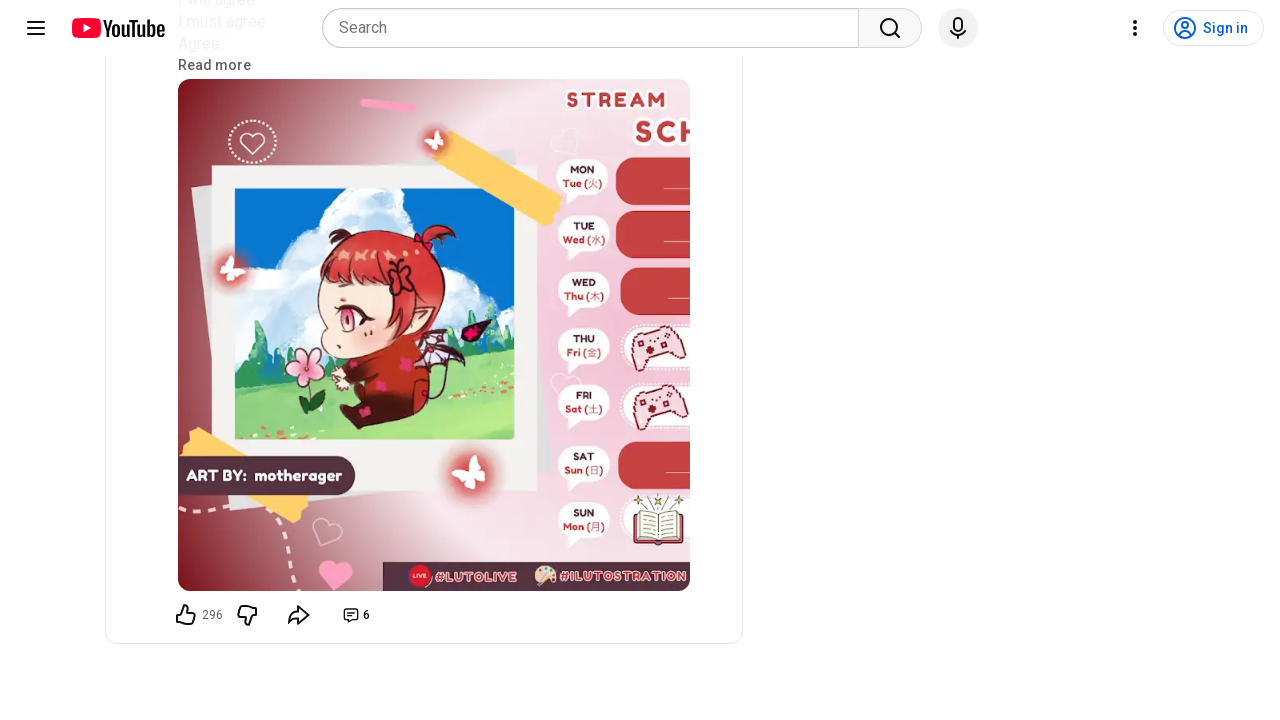

Found 16 posts, waited 500ms for additional content to load
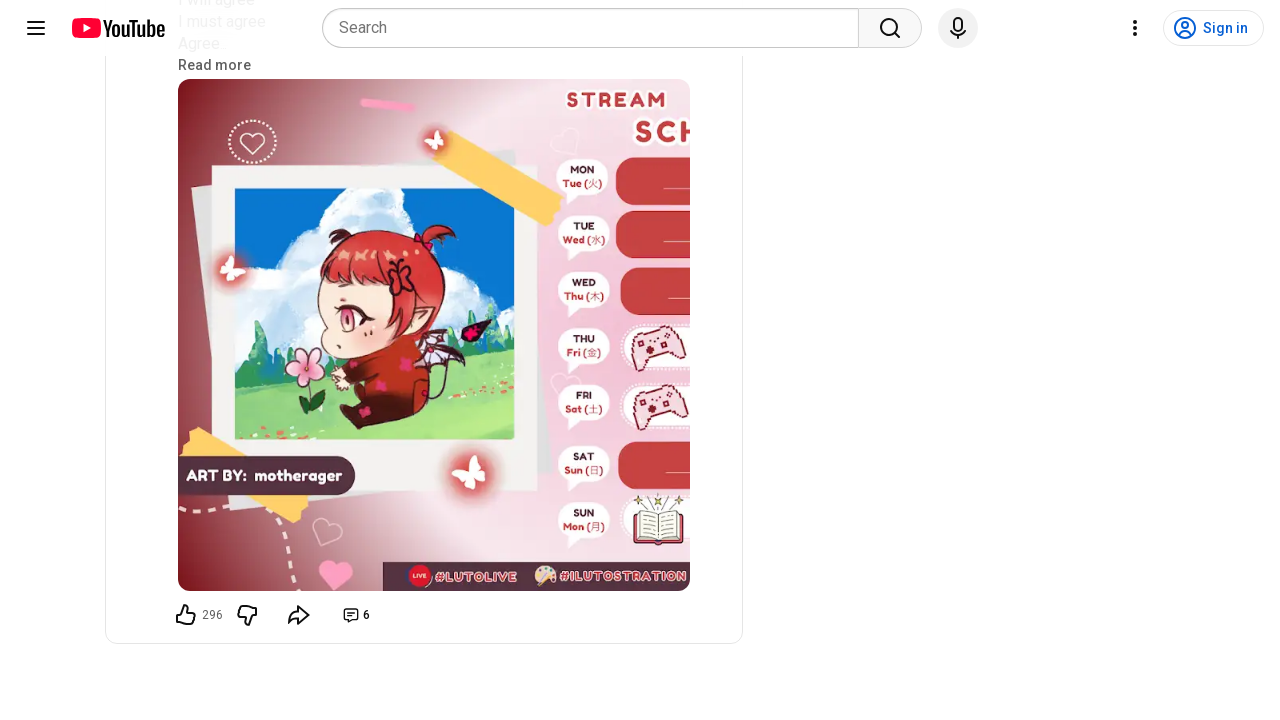

Final wait of 1 second to ensure all content is fully loaded
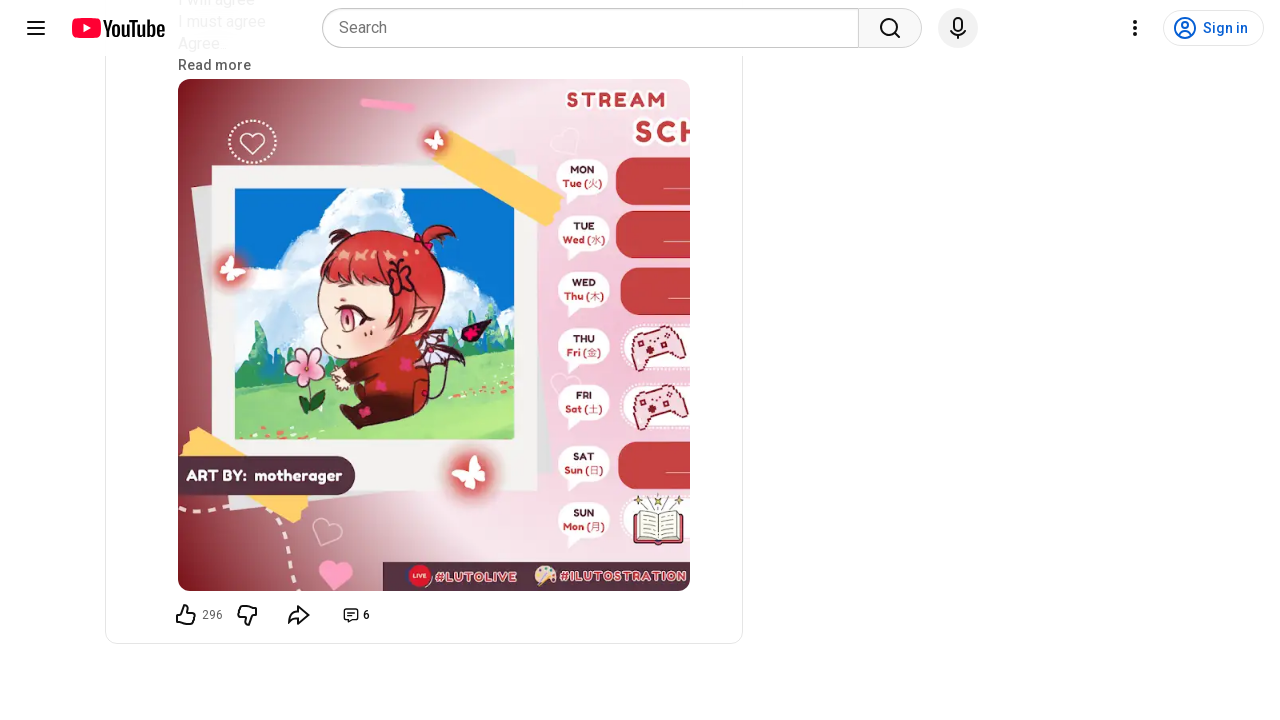

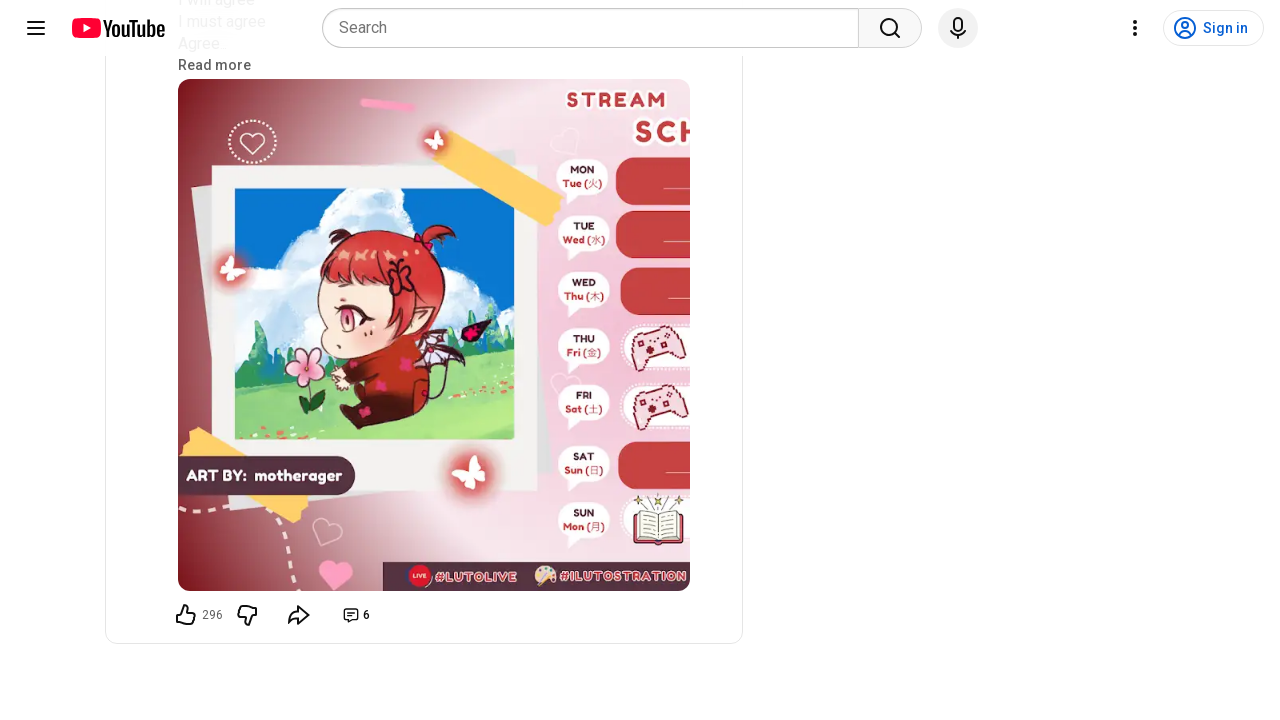